Fills out a large form by entering text into all input fields and submitting it

Starting URL: http://suninjuly.github.io/huge_form.html

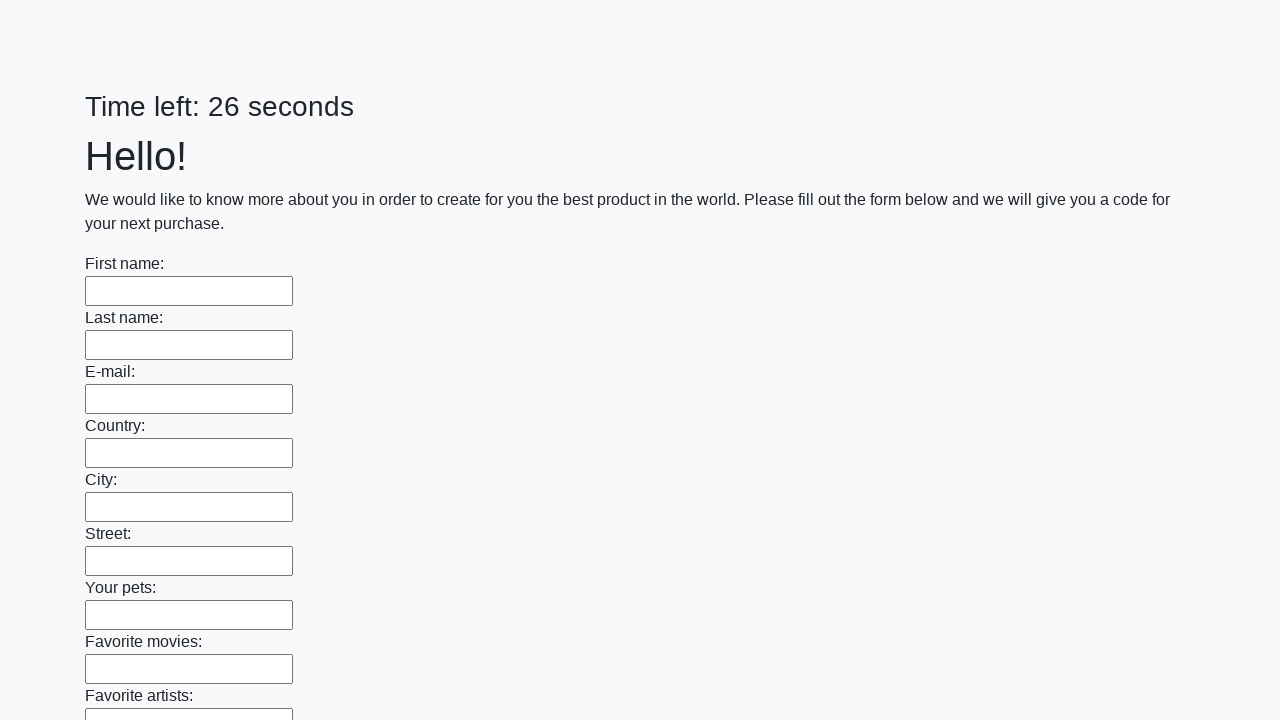

Located the form element with action='#' and method='get'
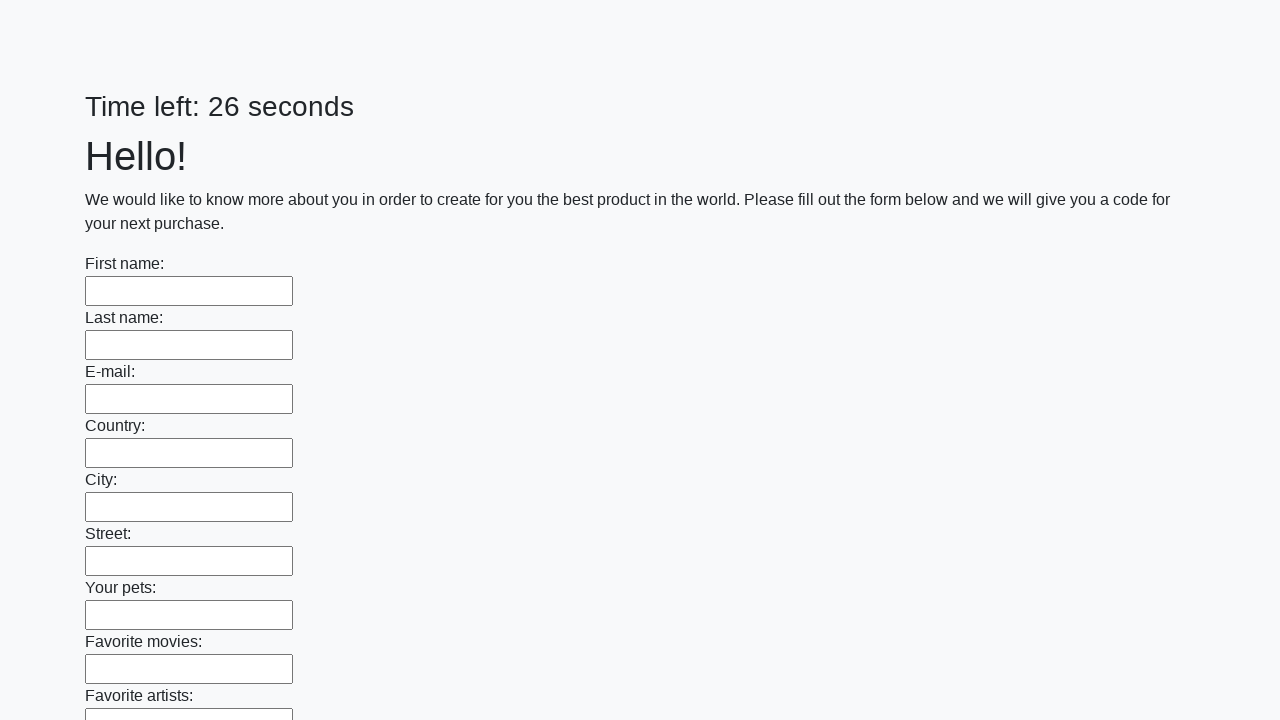

Retrieved all input elements from the form
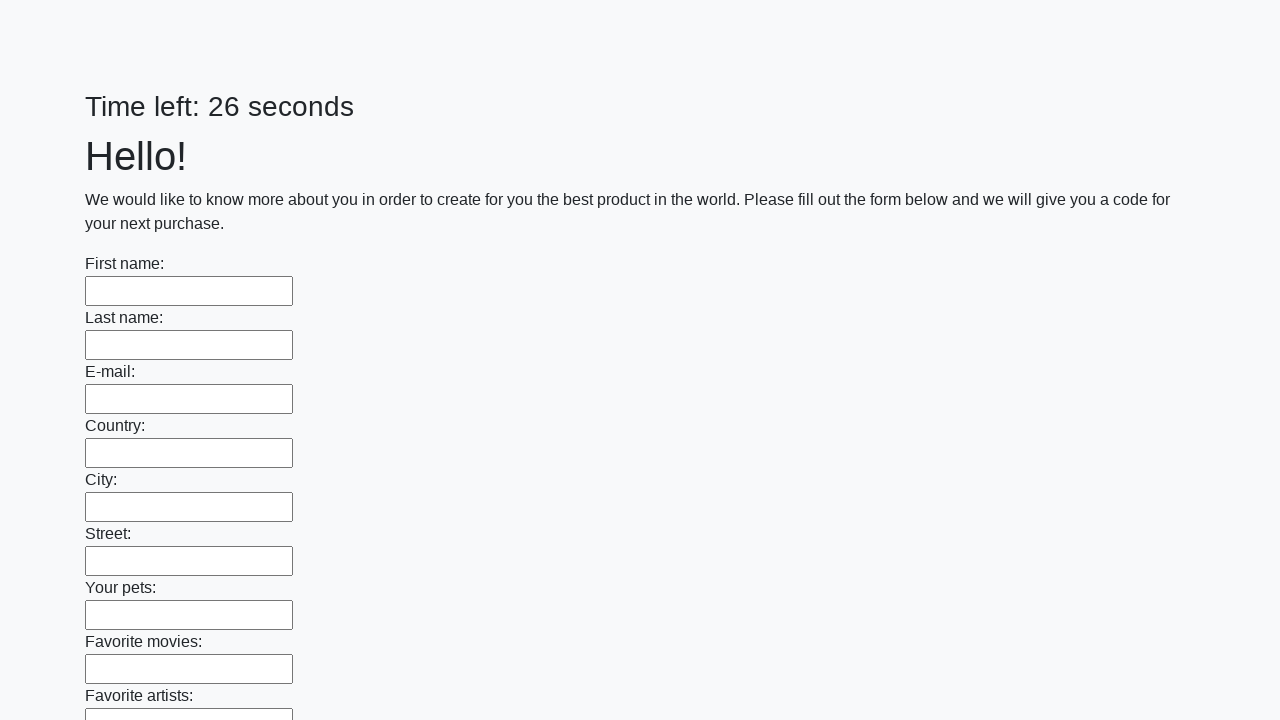

Filled an input field with 'Ответ' on form[action="#"][method="get"] >> input >> nth=0
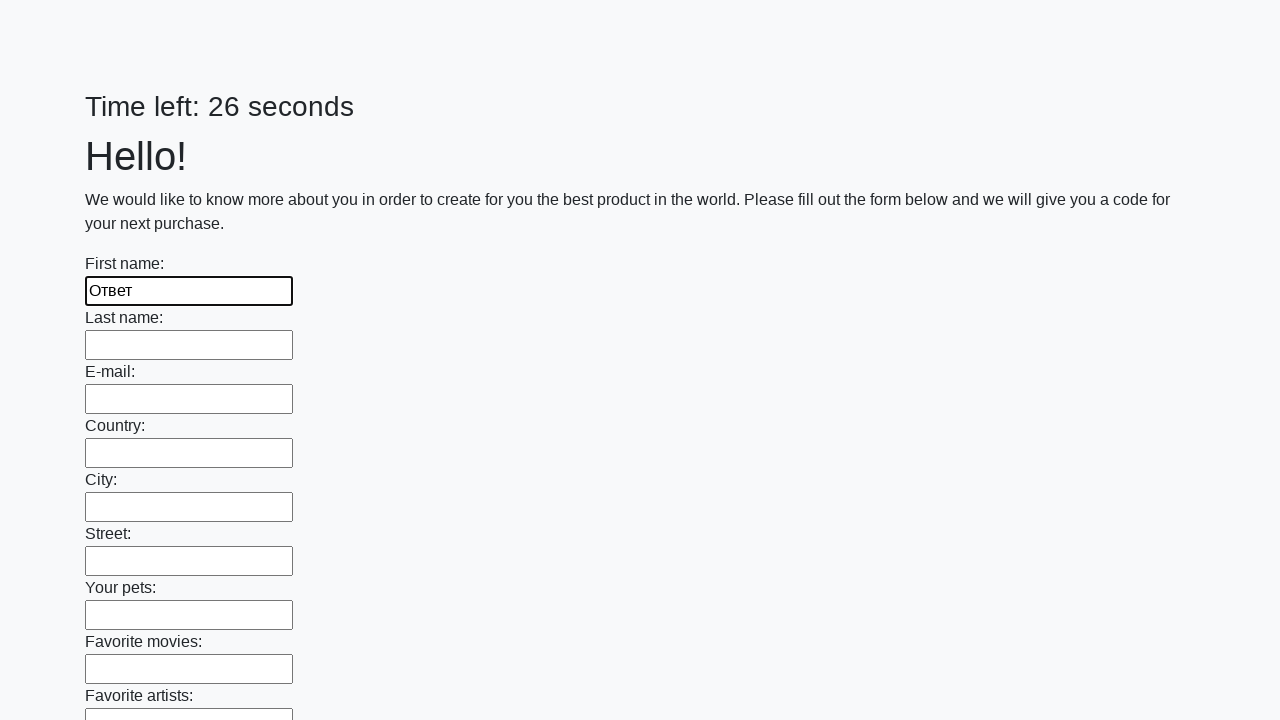

Filled an input field with 'Ответ' on form[action="#"][method="get"] >> input >> nth=1
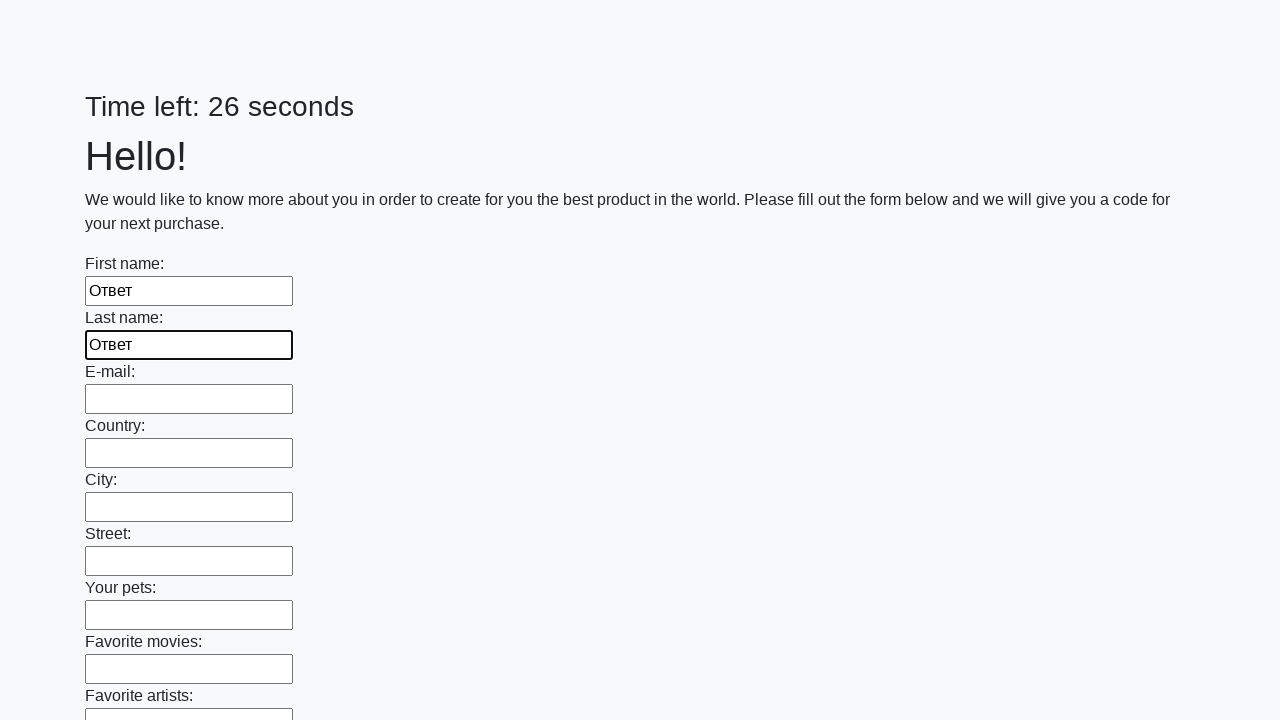

Filled an input field with 'Ответ' on form[action="#"][method="get"] >> input >> nth=2
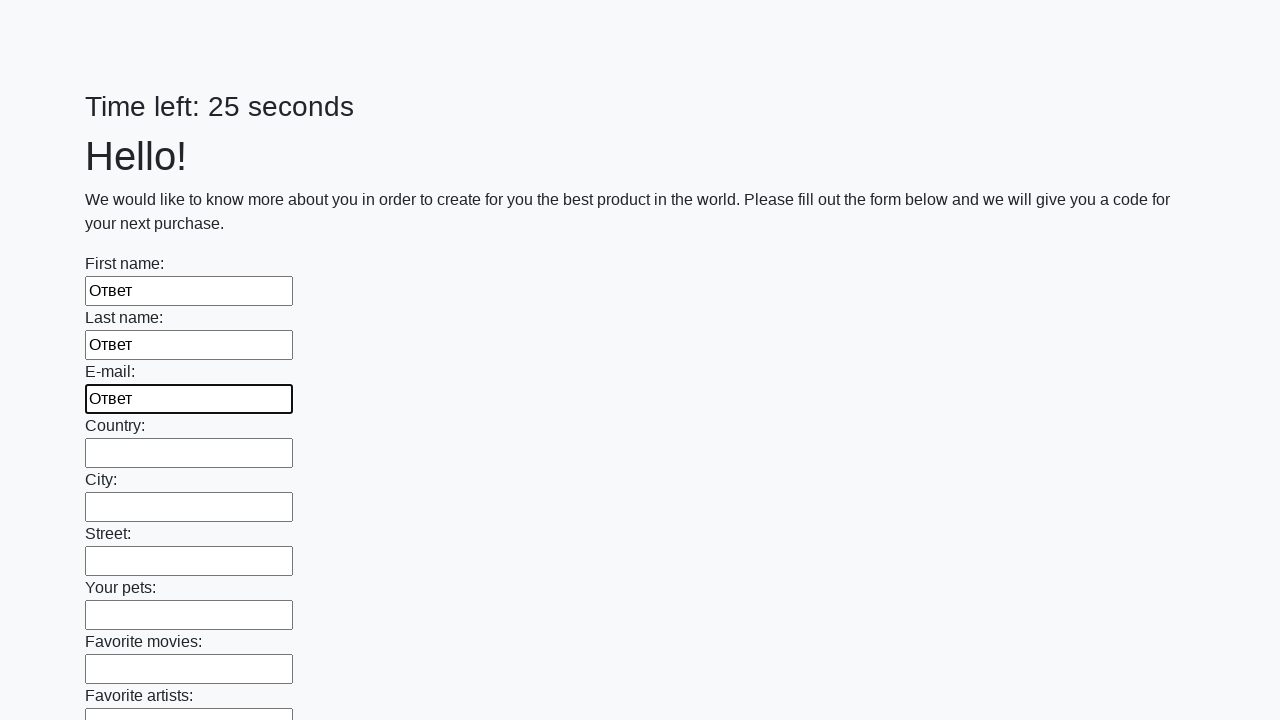

Filled an input field with 'Ответ' on form[action="#"][method="get"] >> input >> nth=3
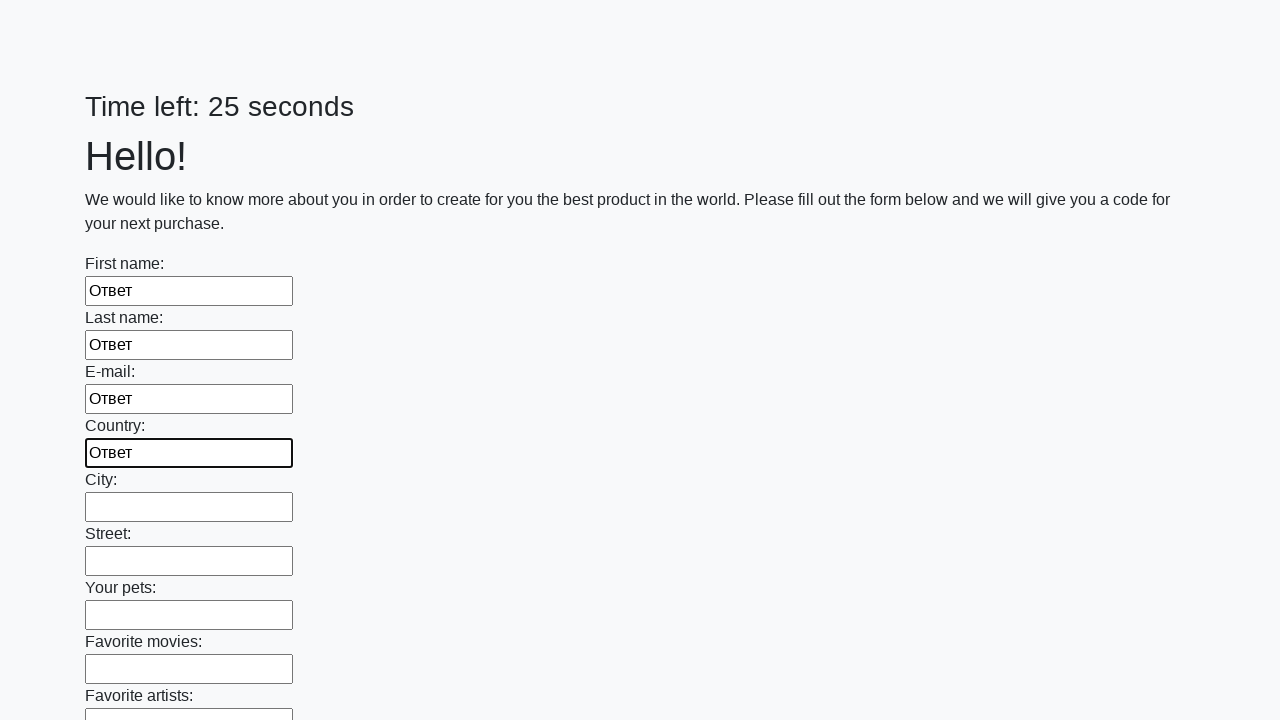

Filled an input field with 'Ответ' on form[action="#"][method="get"] >> input >> nth=4
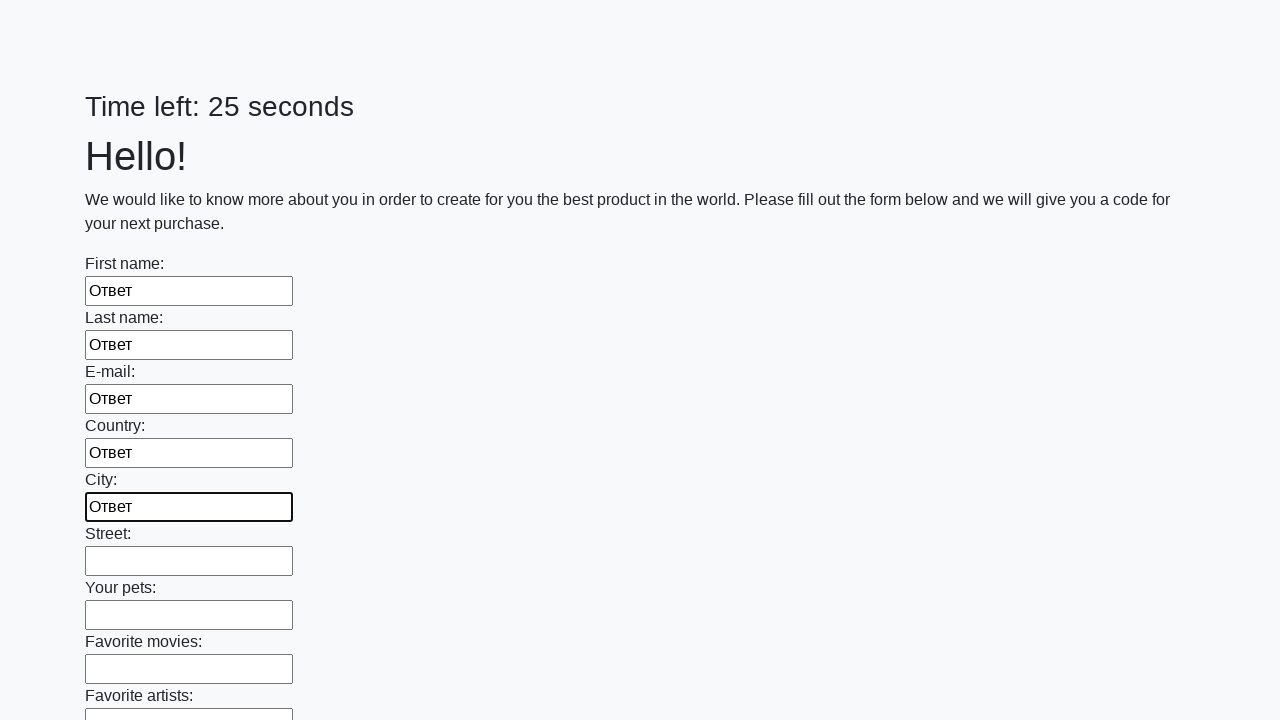

Filled an input field with 'Ответ' on form[action="#"][method="get"] >> input >> nth=5
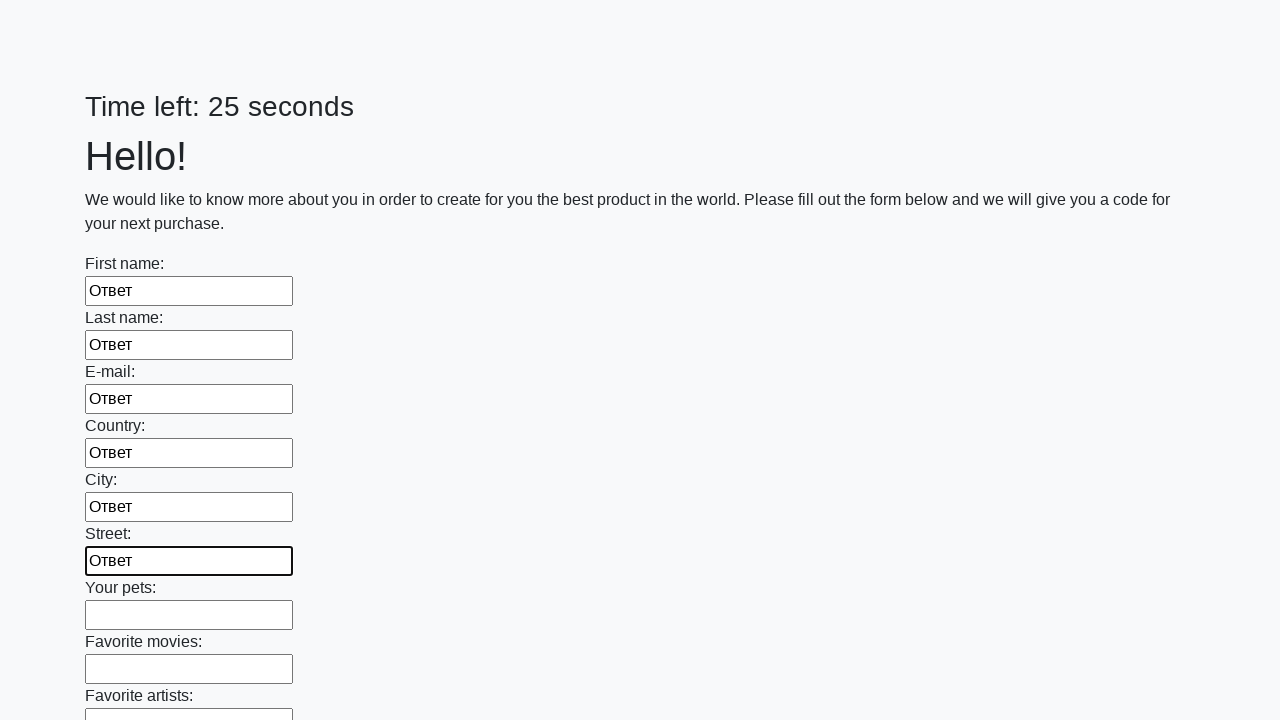

Filled an input field with 'Ответ' on form[action="#"][method="get"] >> input >> nth=6
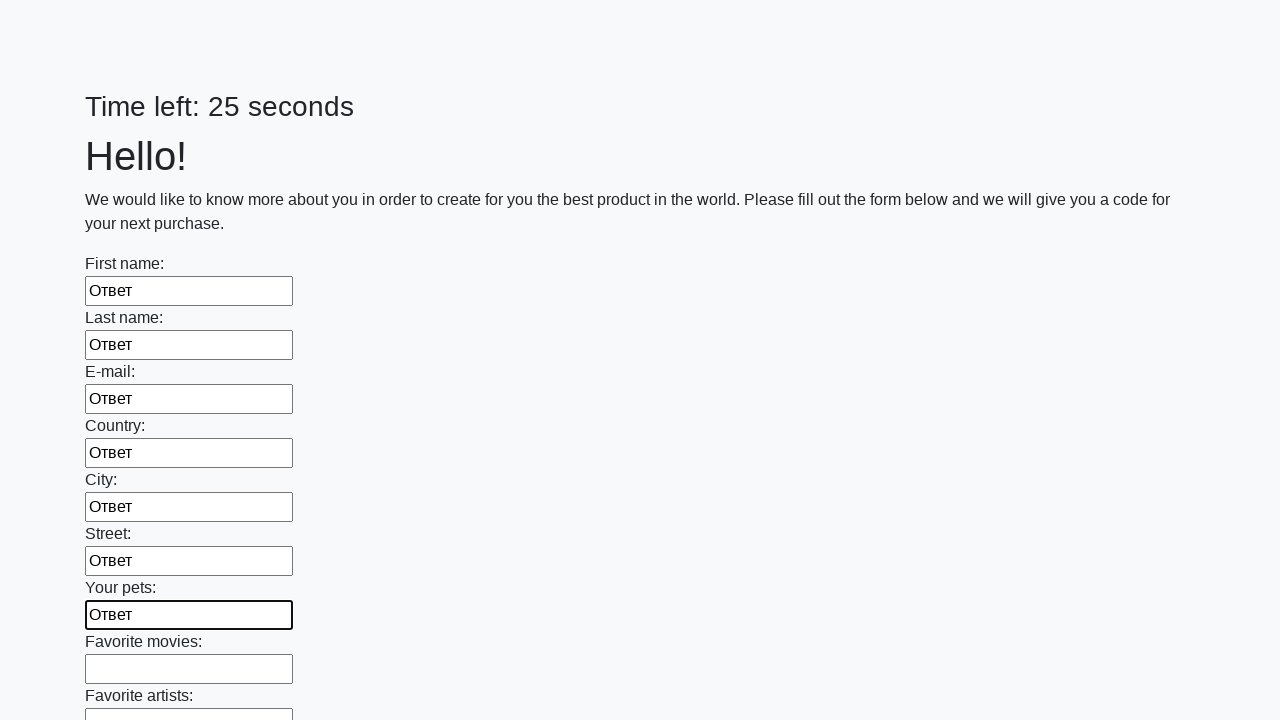

Filled an input field with 'Ответ' on form[action="#"][method="get"] >> input >> nth=7
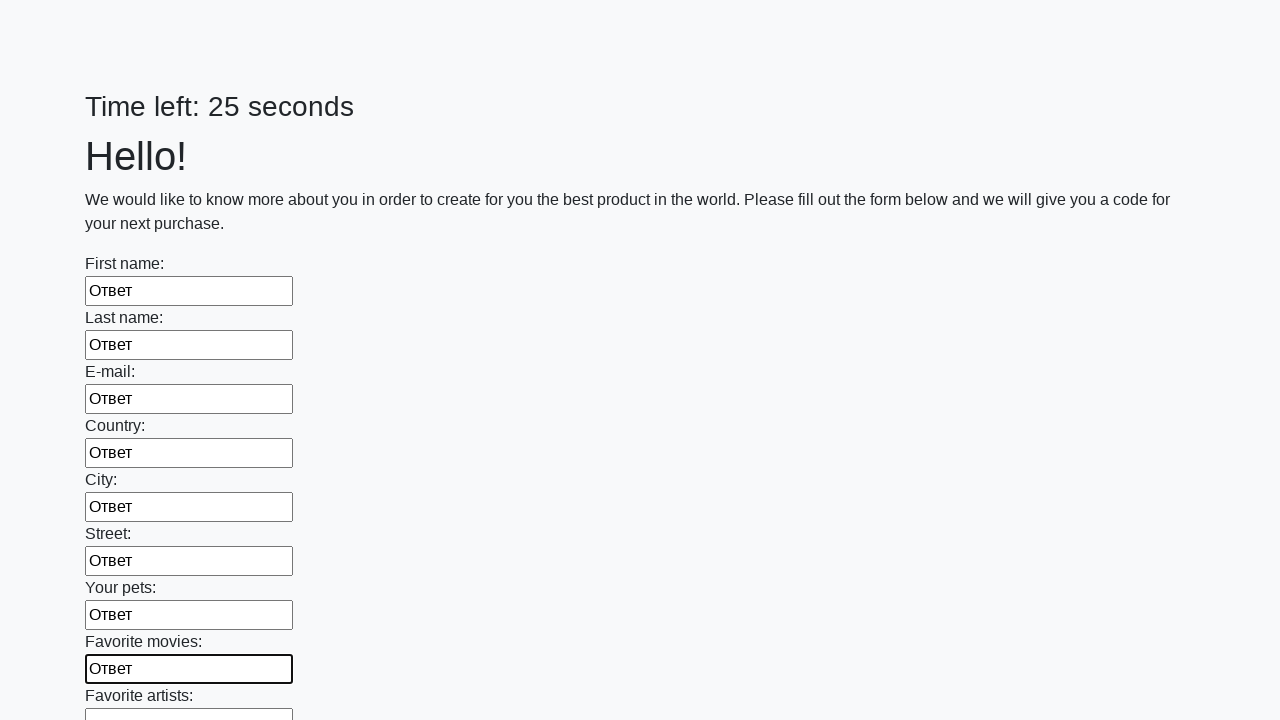

Filled an input field with 'Ответ' on form[action="#"][method="get"] >> input >> nth=8
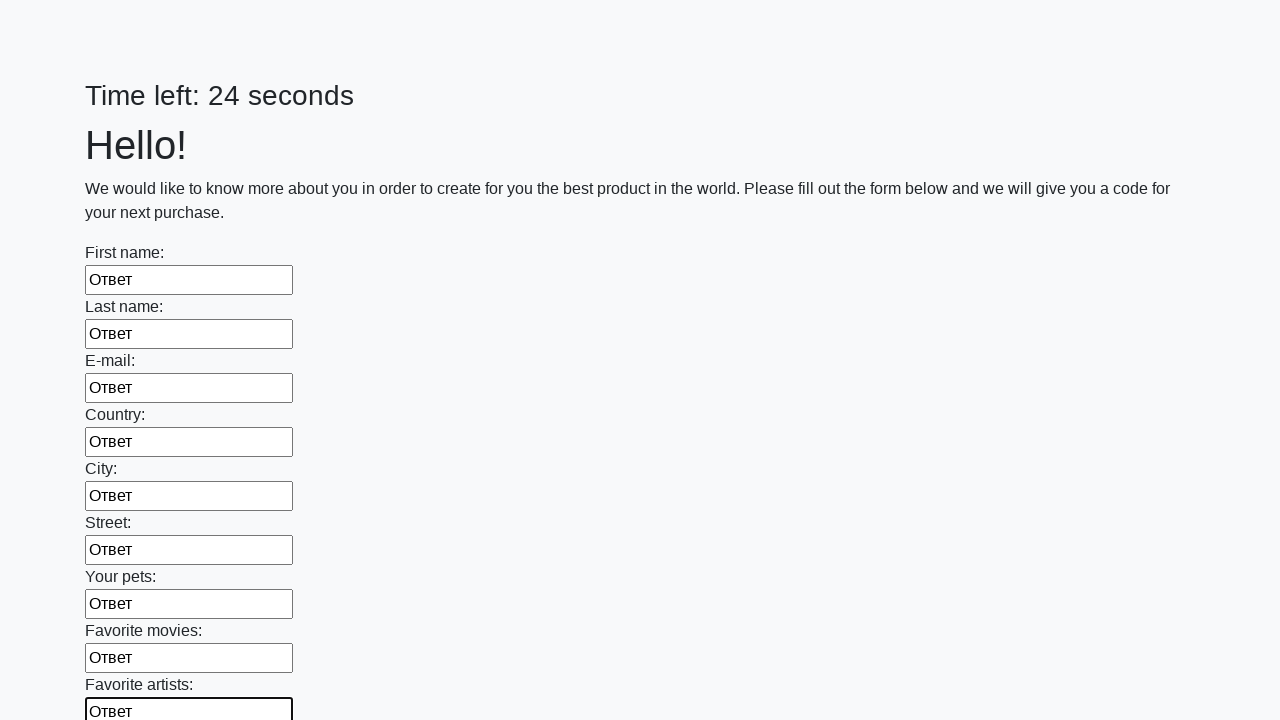

Filled an input field with 'Ответ' on form[action="#"][method="get"] >> input >> nth=9
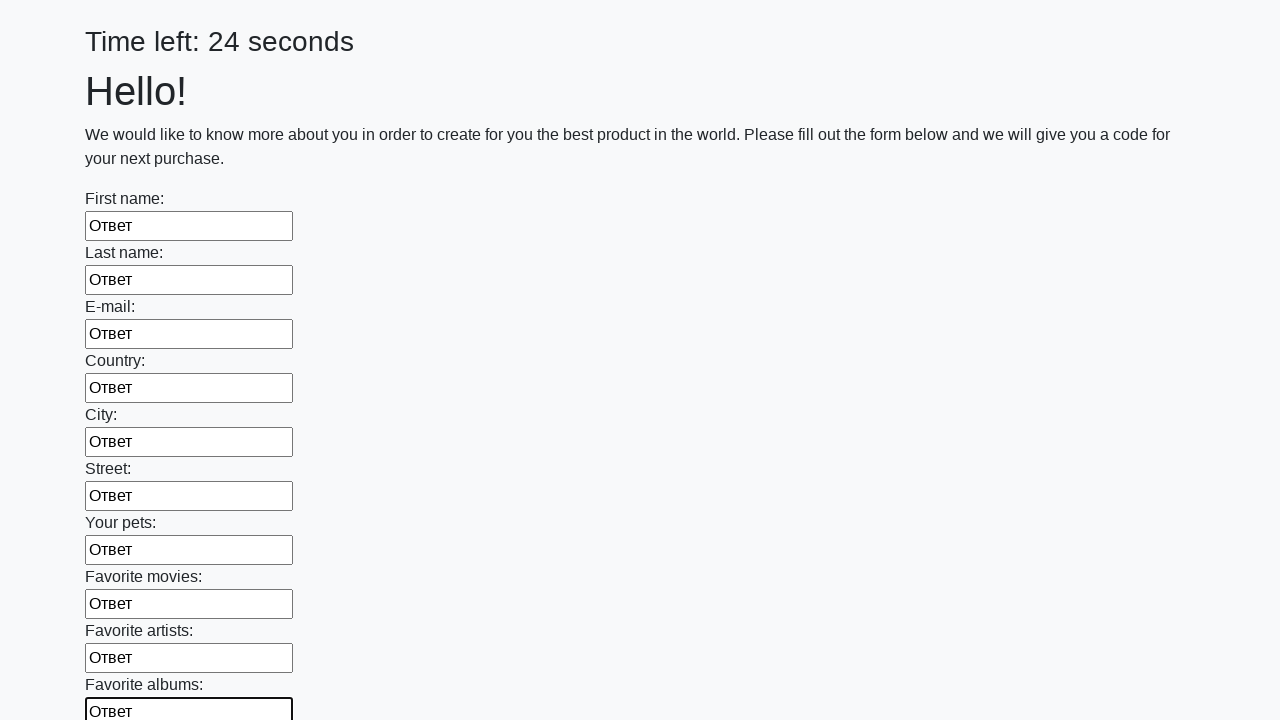

Filled an input field with 'Ответ' on form[action="#"][method="get"] >> input >> nth=10
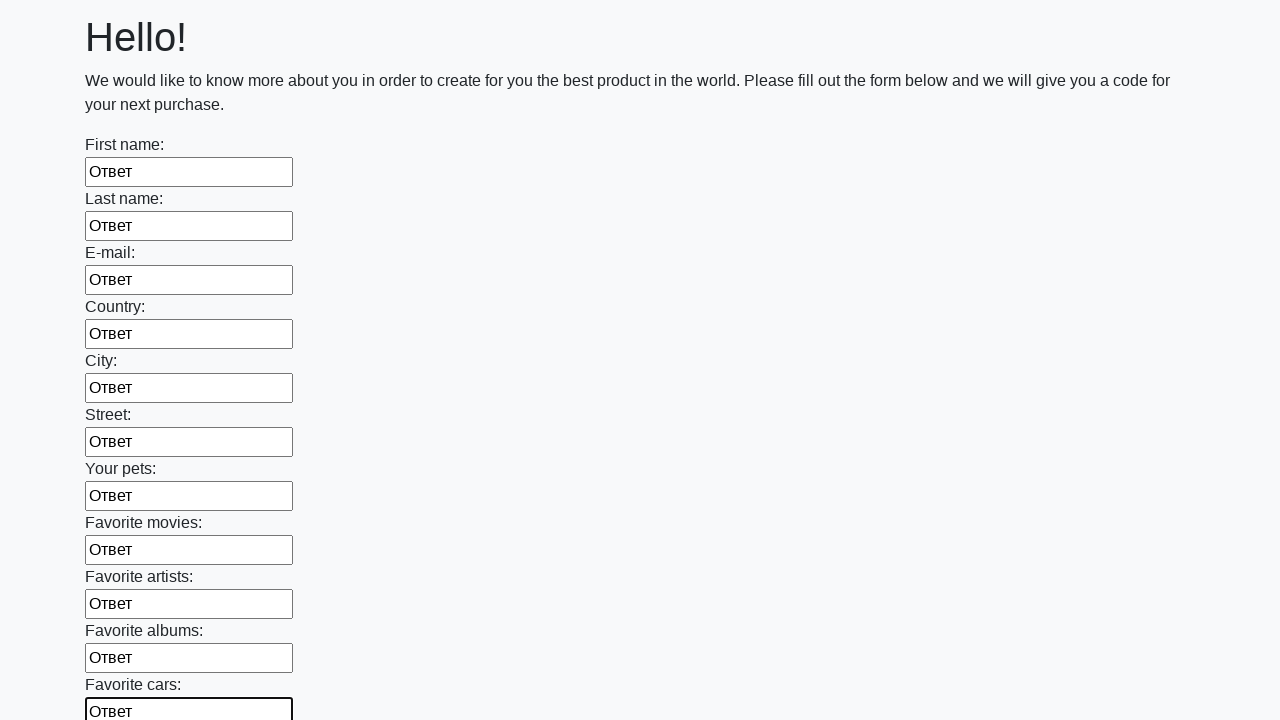

Filled an input field with 'Ответ' on form[action="#"][method="get"] >> input >> nth=11
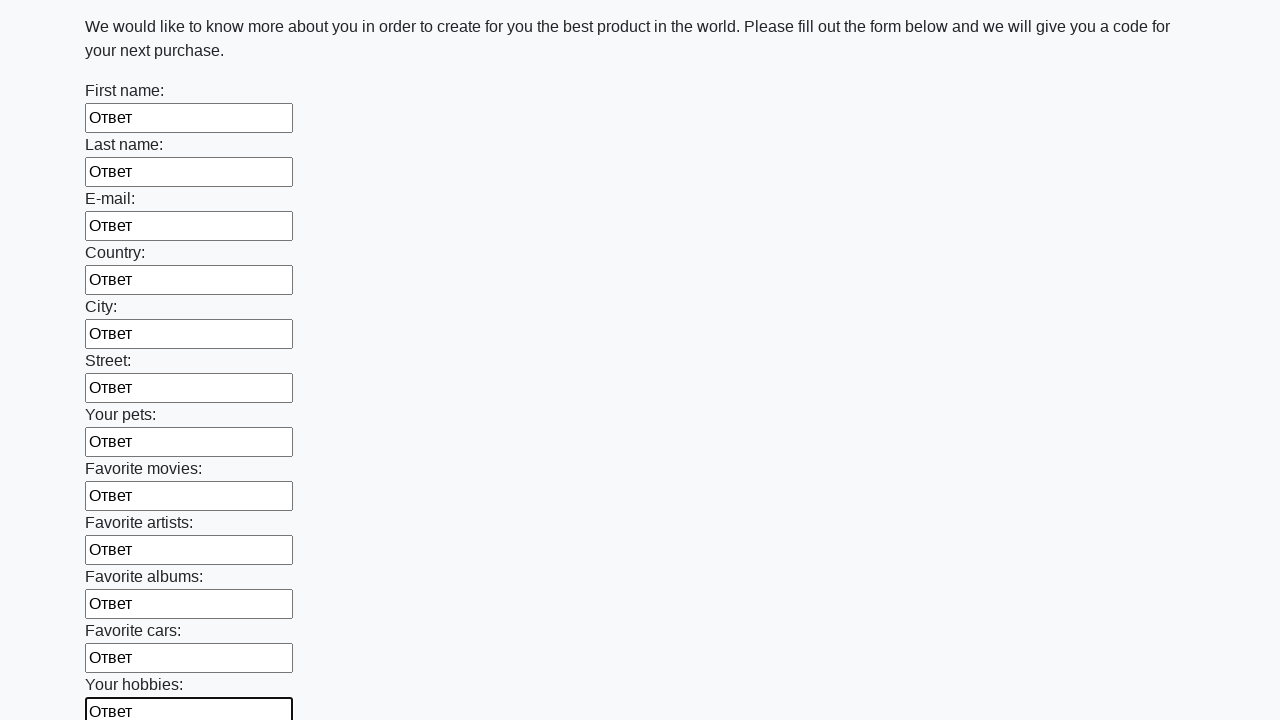

Filled an input field with 'Ответ' on form[action="#"][method="get"] >> input >> nth=12
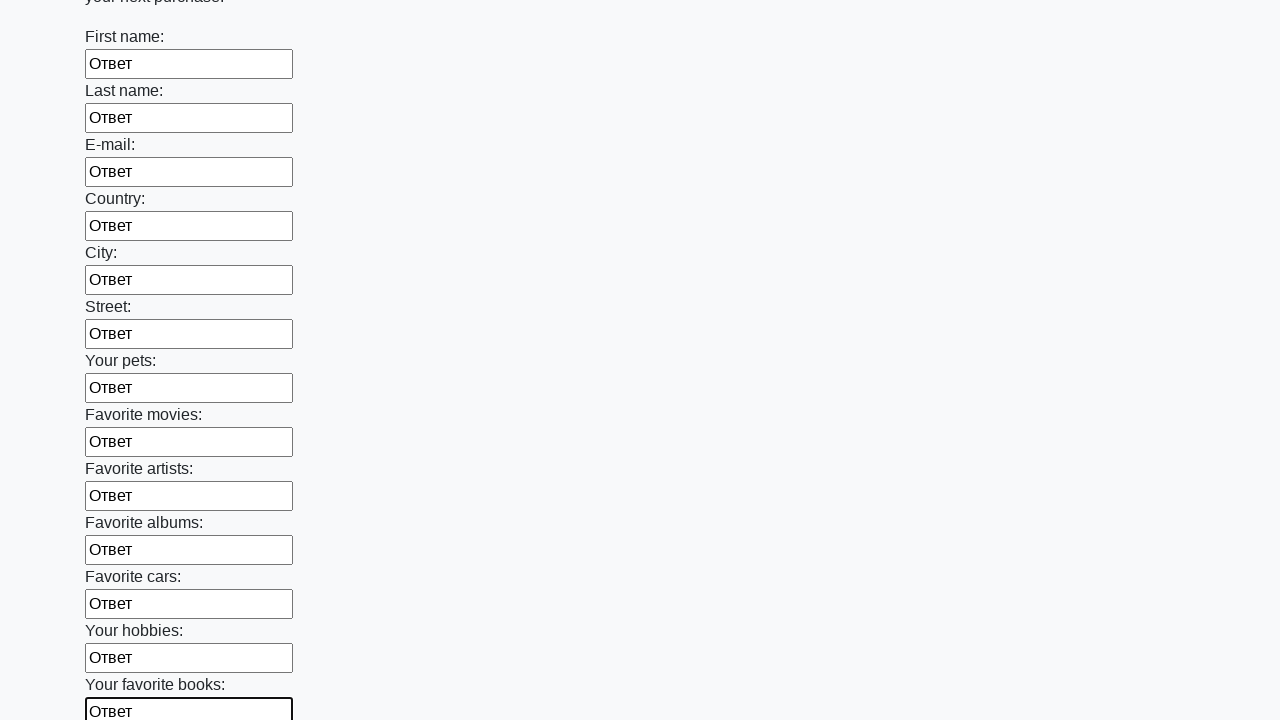

Filled an input field with 'Ответ' on form[action="#"][method="get"] >> input >> nth=13
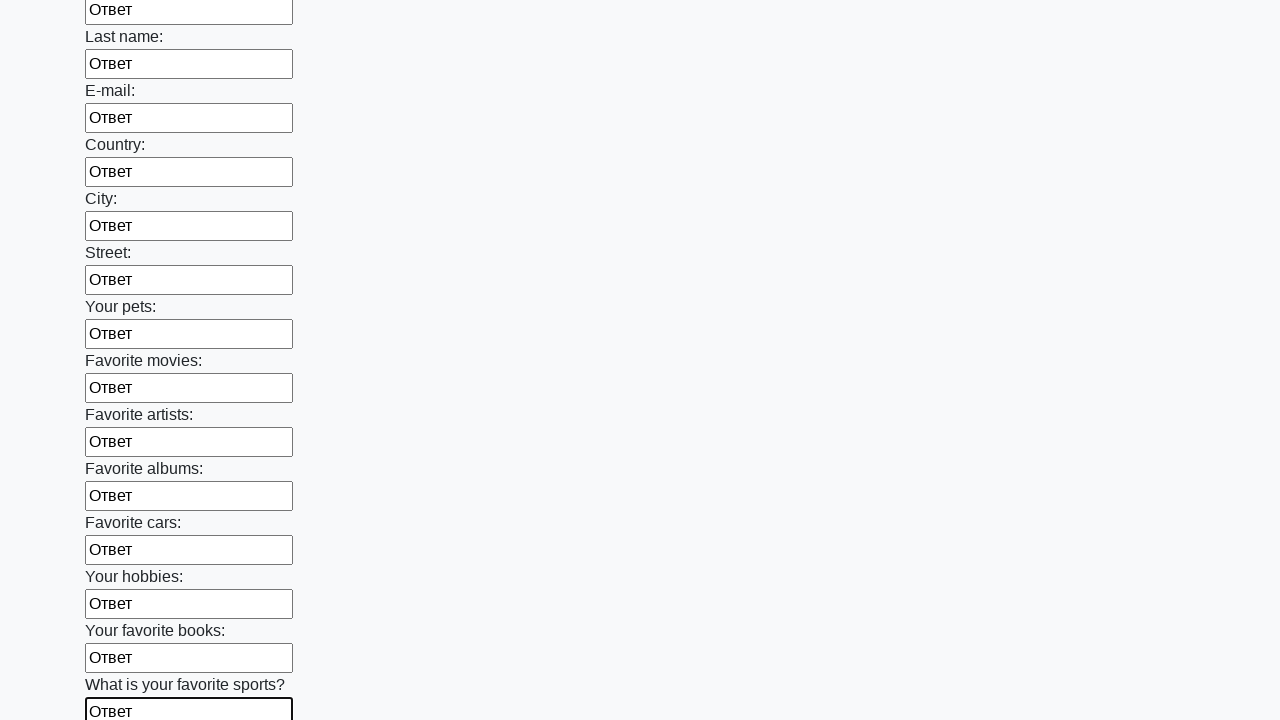

Filled an input field with 'Ответ' on form[action="#"][method="get"] >> input >> nth=14
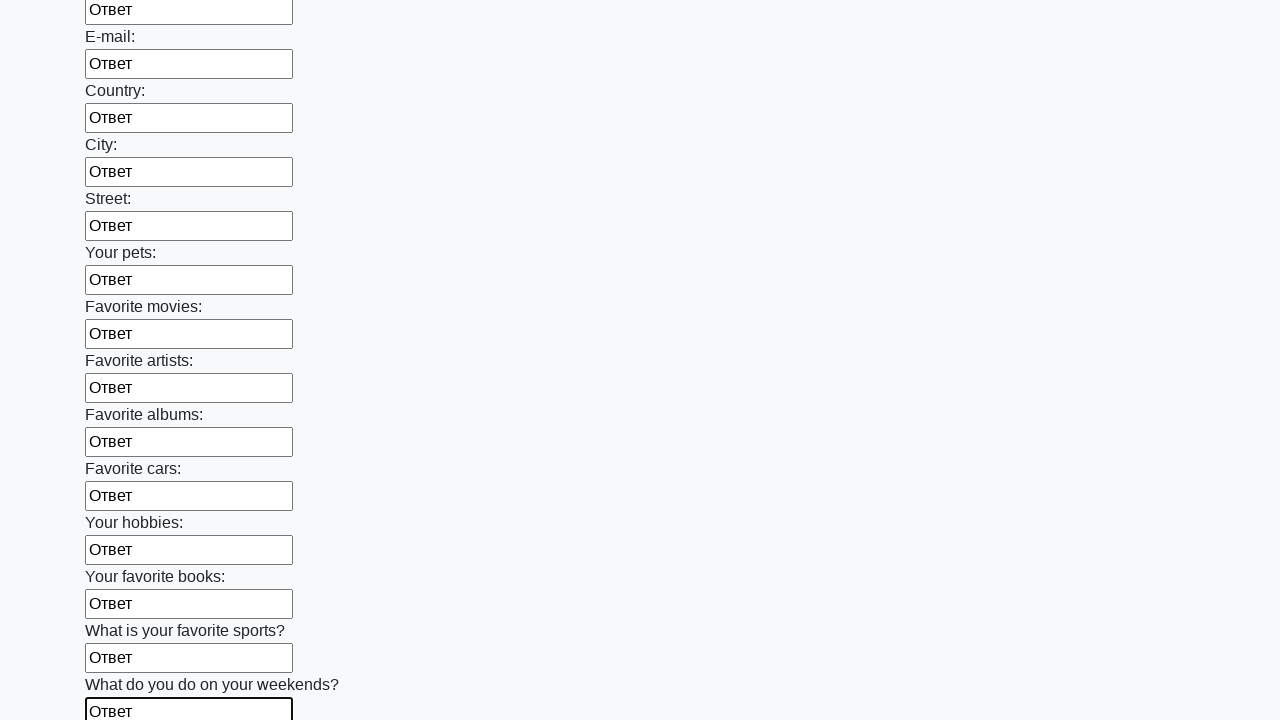

Filled an input field with 'Ответ' on form[action="#"][method="get"] >> input >> nth=15
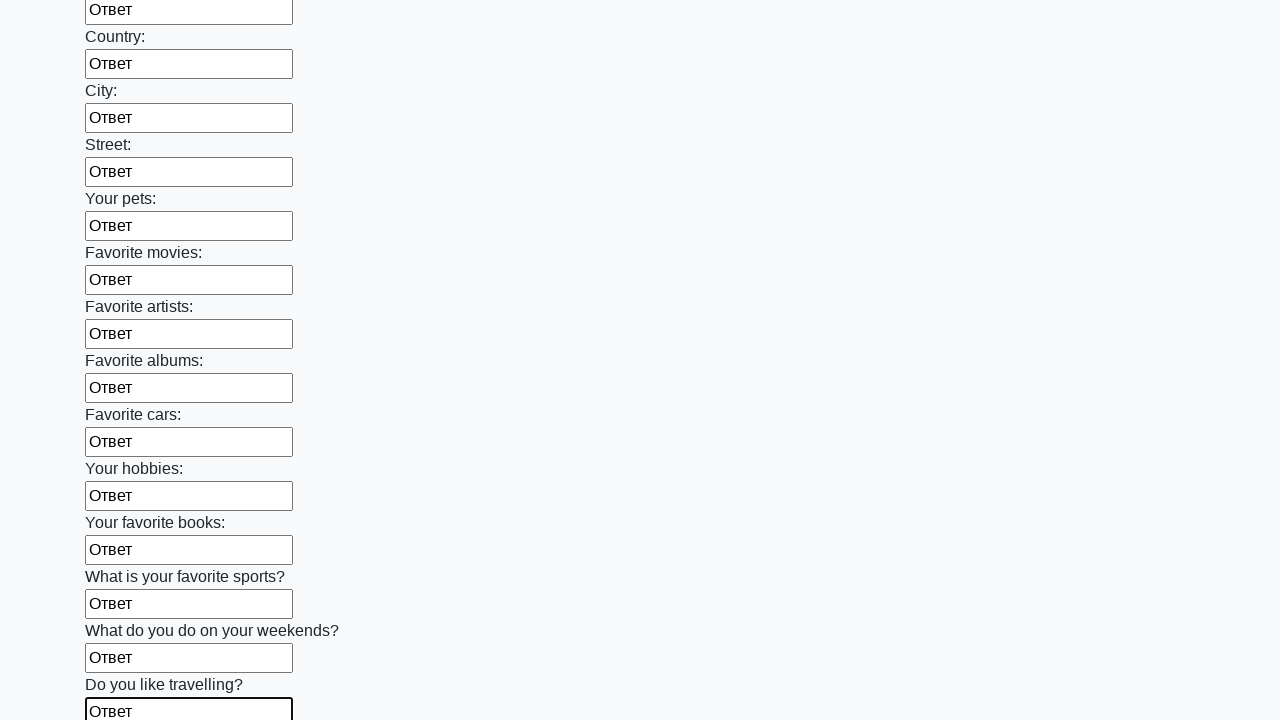

Filled an input field with 'Ответ' on form[action="#"][method="get"] >> input >> nth=16
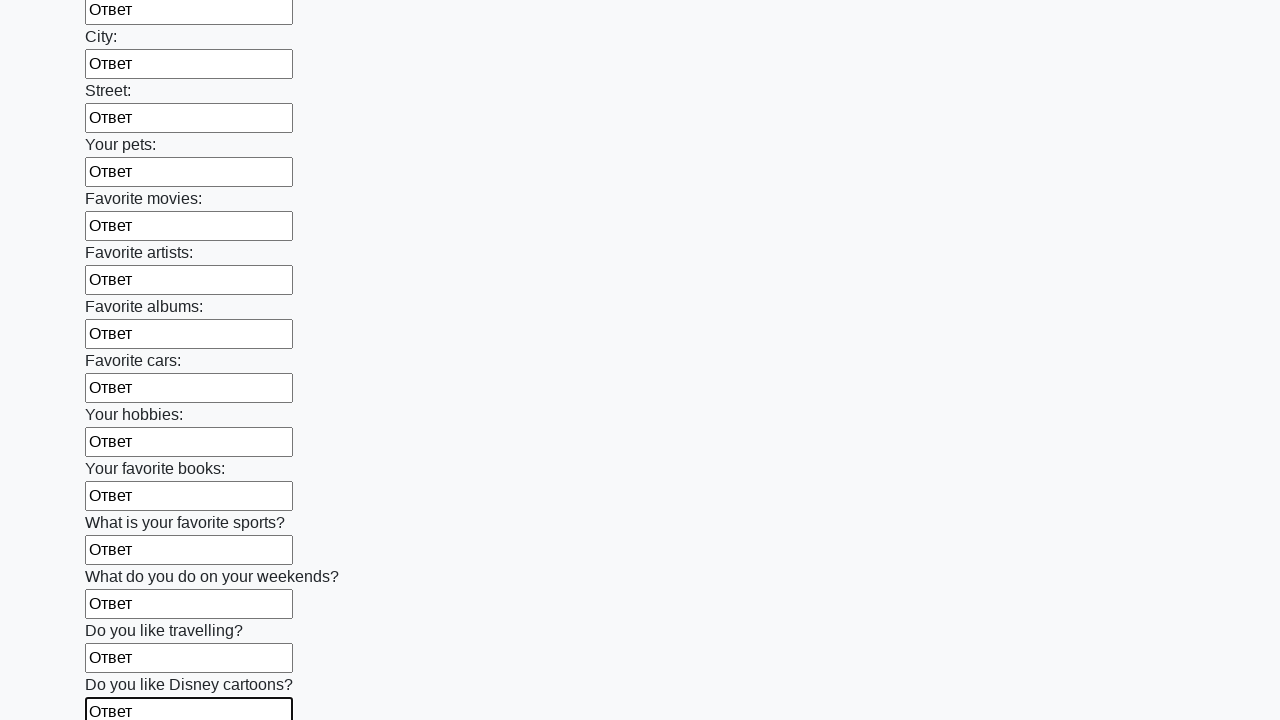

Filled an input field with 'Ответ' on form[action="#"][method="get"] >> input >> nth=17
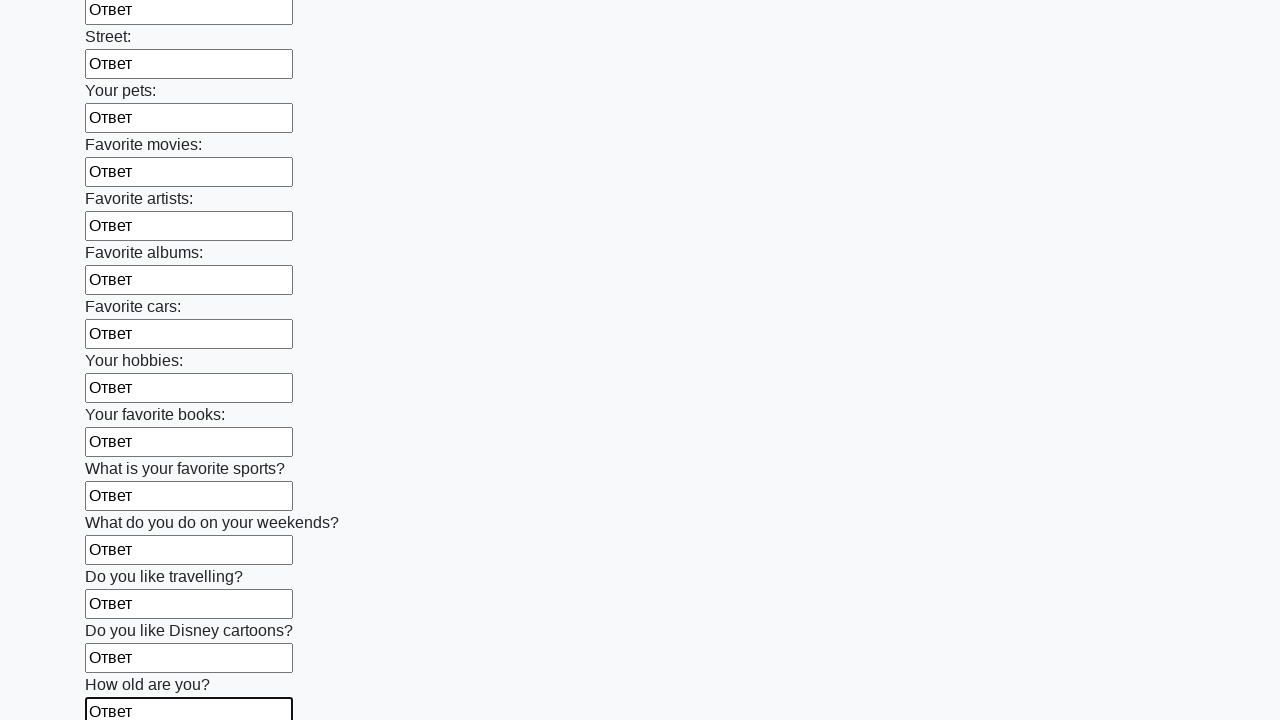

Filled an input field with 'Ответ' on form[action="#"][method="get"] >> input >> nth=18
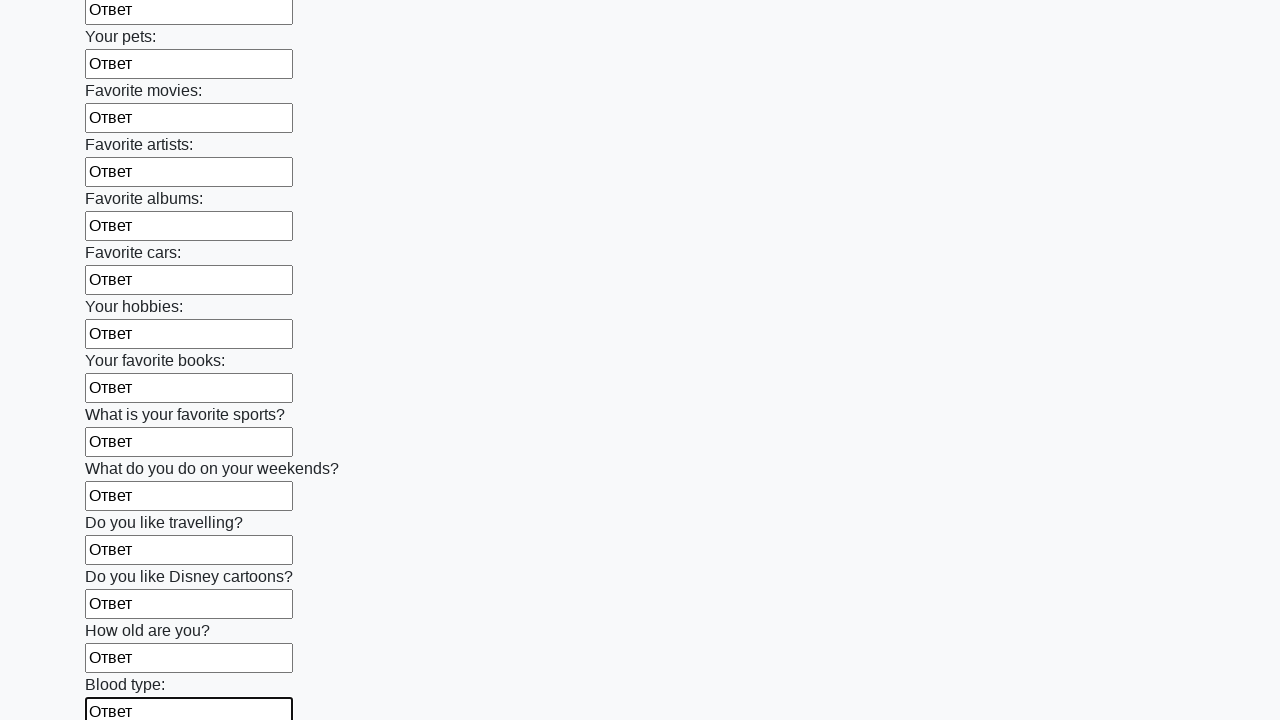

Filled an input field with 'Ответ' on form[action="#"][method="get"] >> input >> nth=19
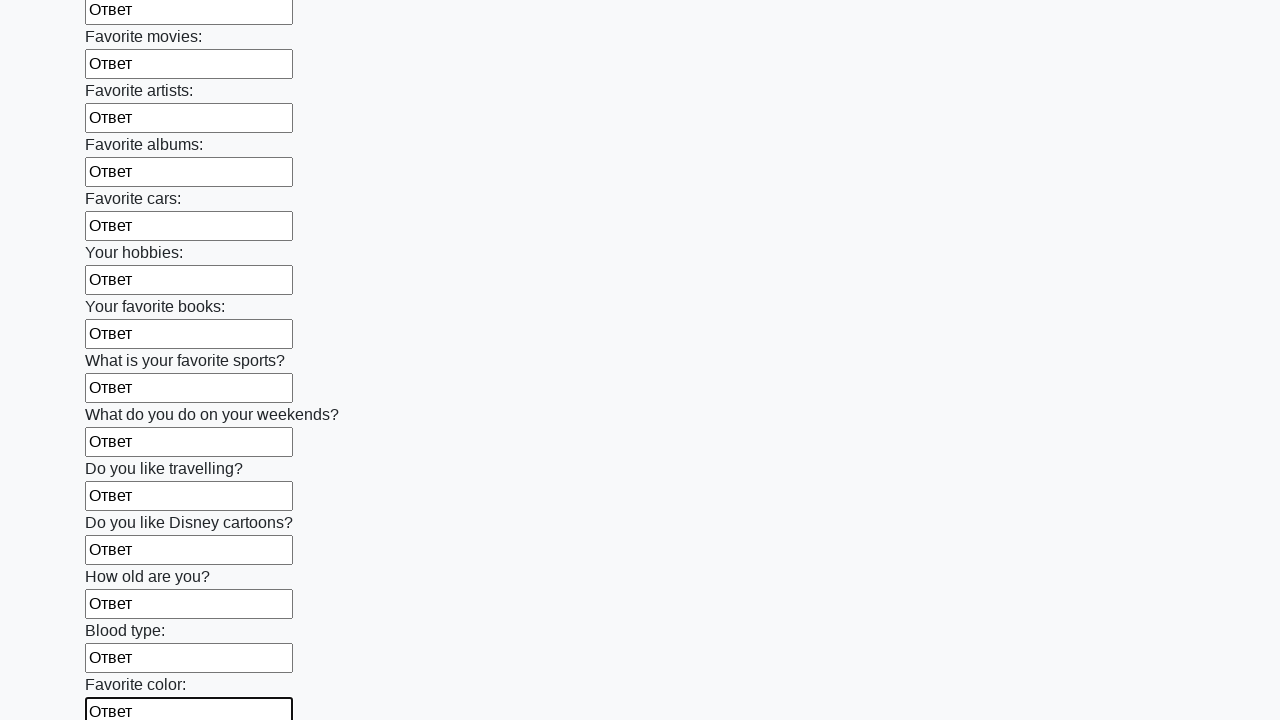

Filled an input field with 'Ответ' on form[action="#"][method="get"] >> input >> nth=20
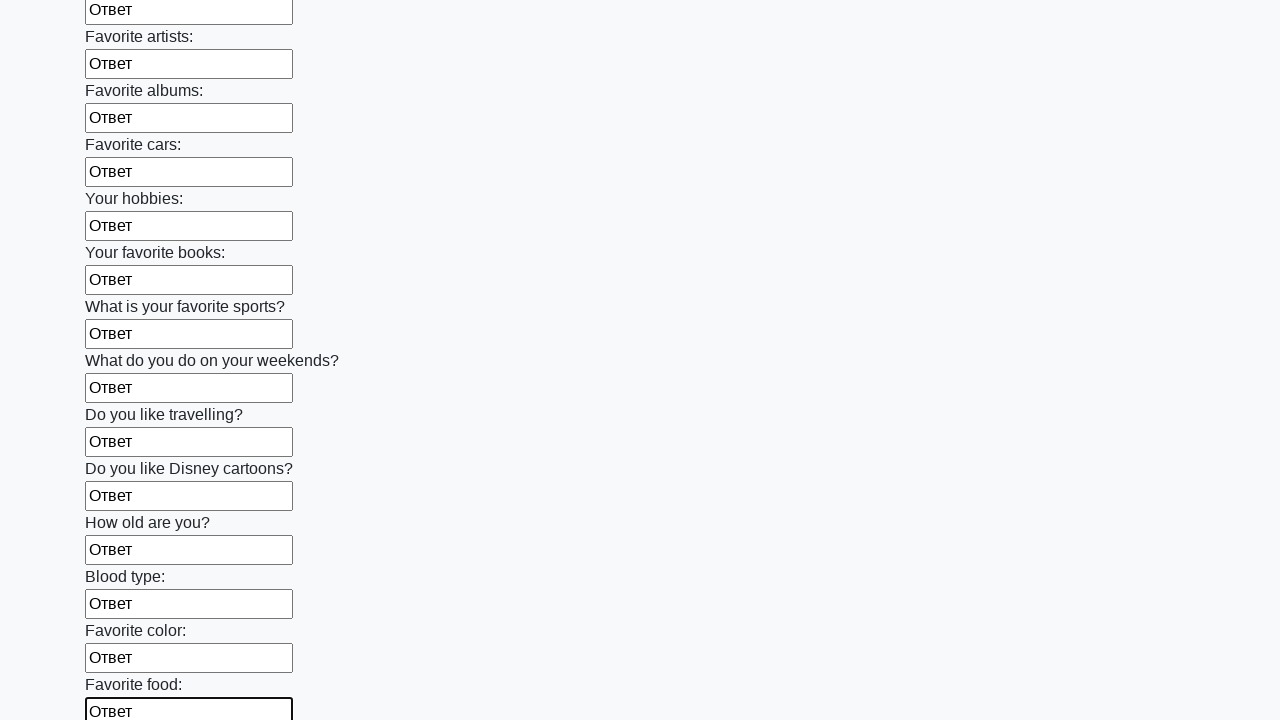

Filled an input field with 'Ответ' on form[action="#"][method="get"] >> input >> nth=21
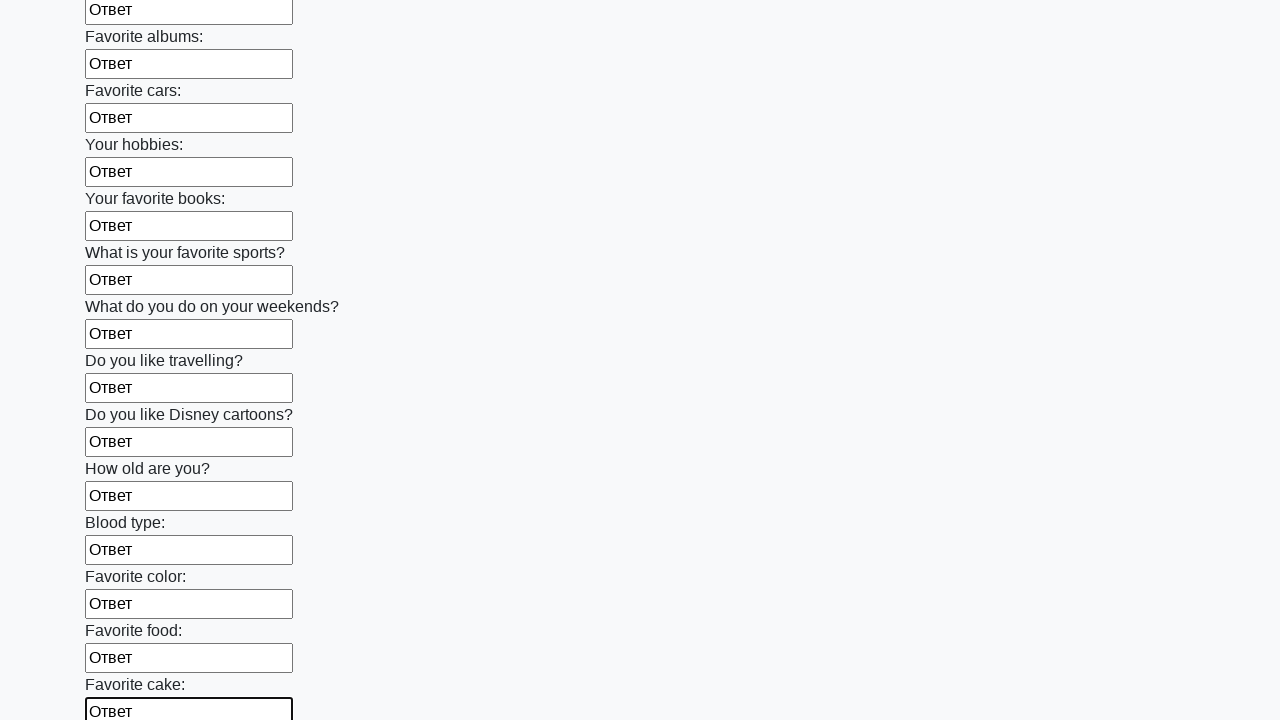

Filled an input field with 'Ответ' on form[action="#"][method="get"] >> input >> nth=22
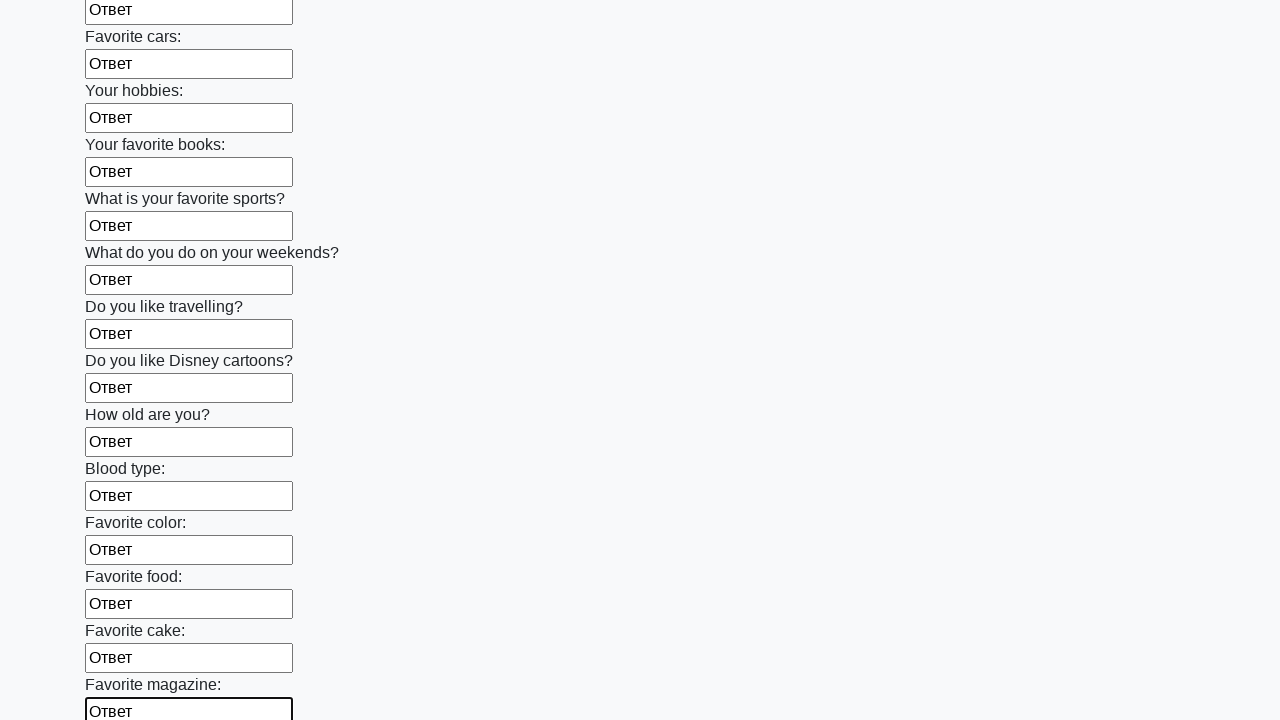

Filled an input field with 'Ответ' on form[action="#"][method="get"] >> input >> nth=23
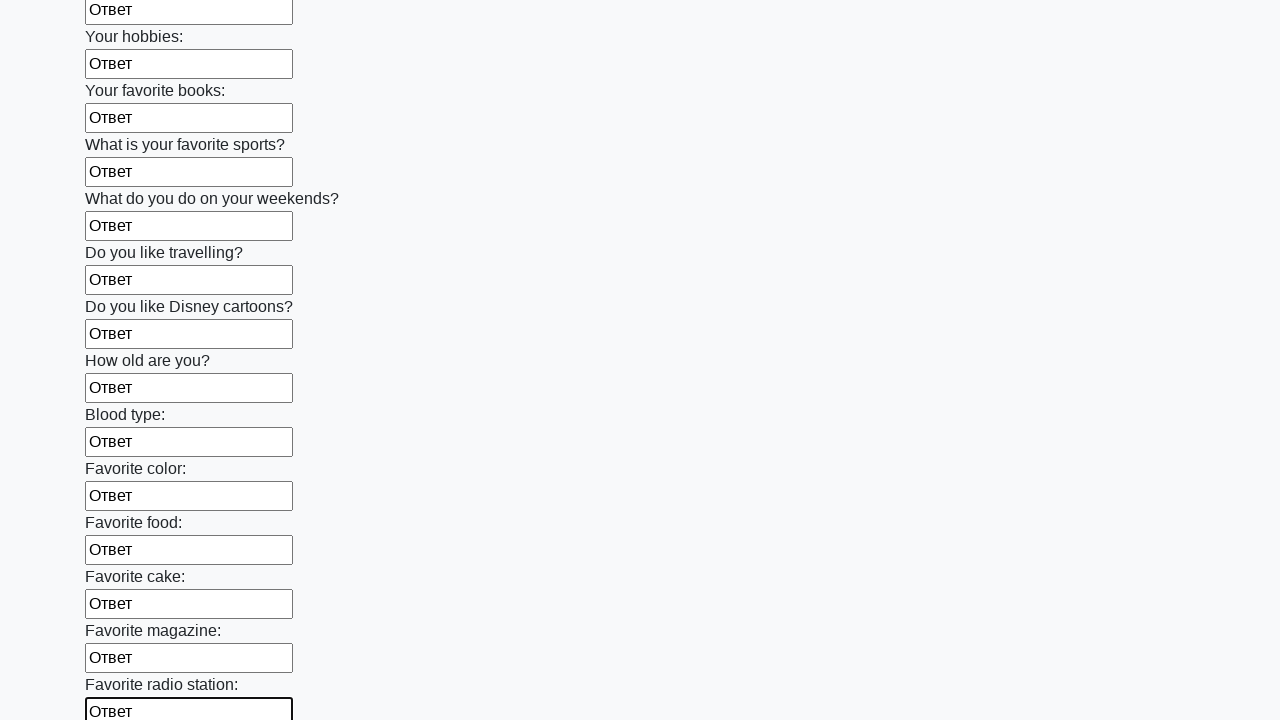

Filled an input field with 'Ответ' on form[action="#"][method="get"] >> input >> nth=24
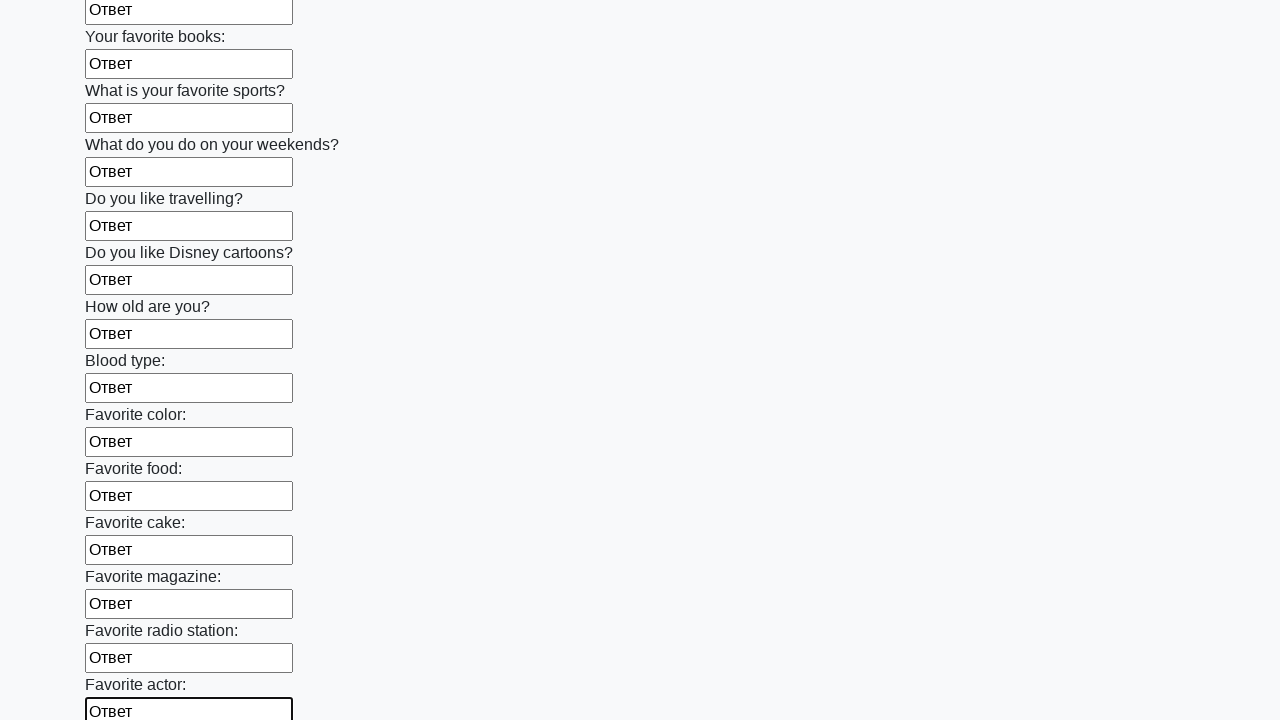

Filled an input field with 'Ответ' on form[action="#"][method="get"] >> input >> nth=25
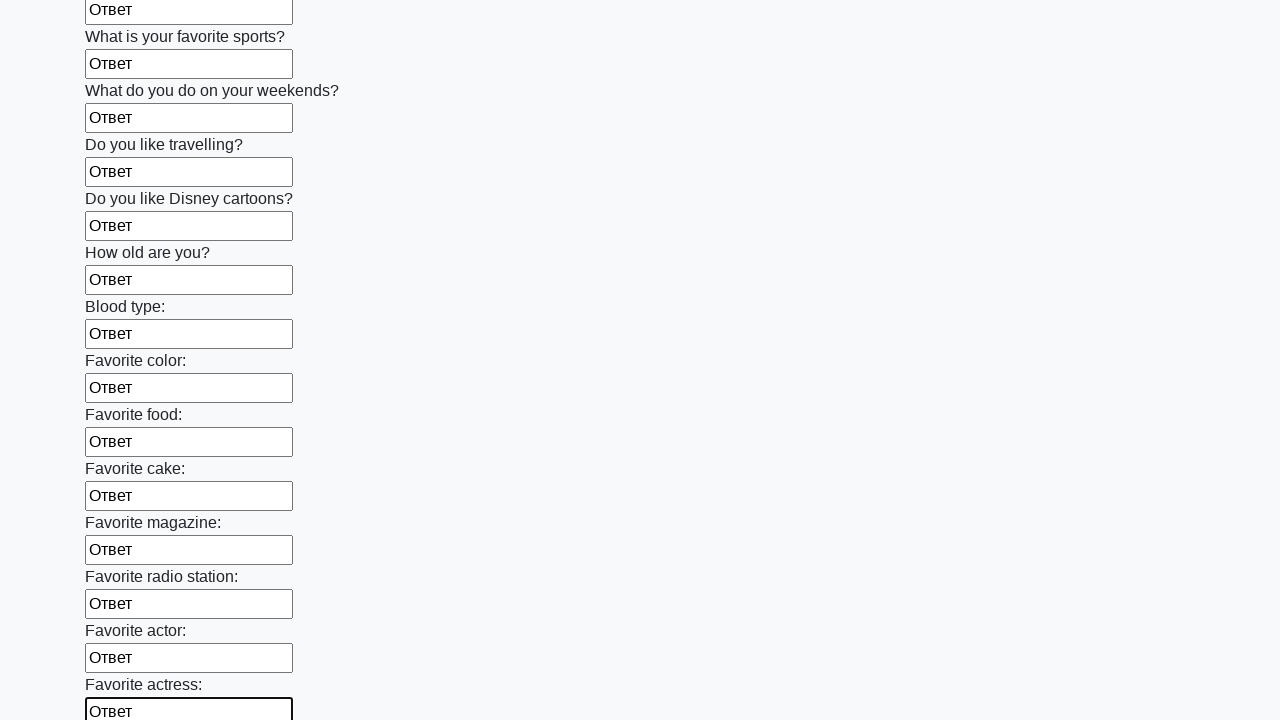

Filled an input field with 'Ответ' on form[action="#"][method="get"] >> input >> nth=26
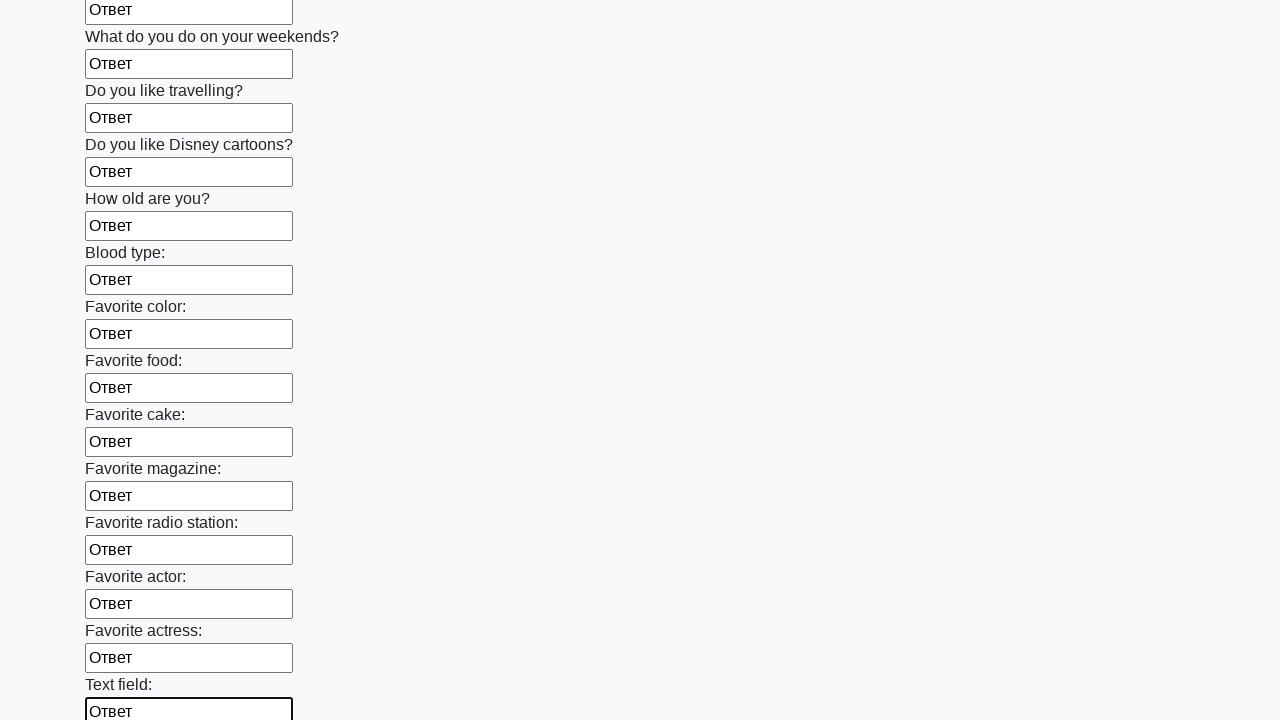

Filled an input field with 'Ответ' on form[action="#"][method="get"] >> input >> nth=27
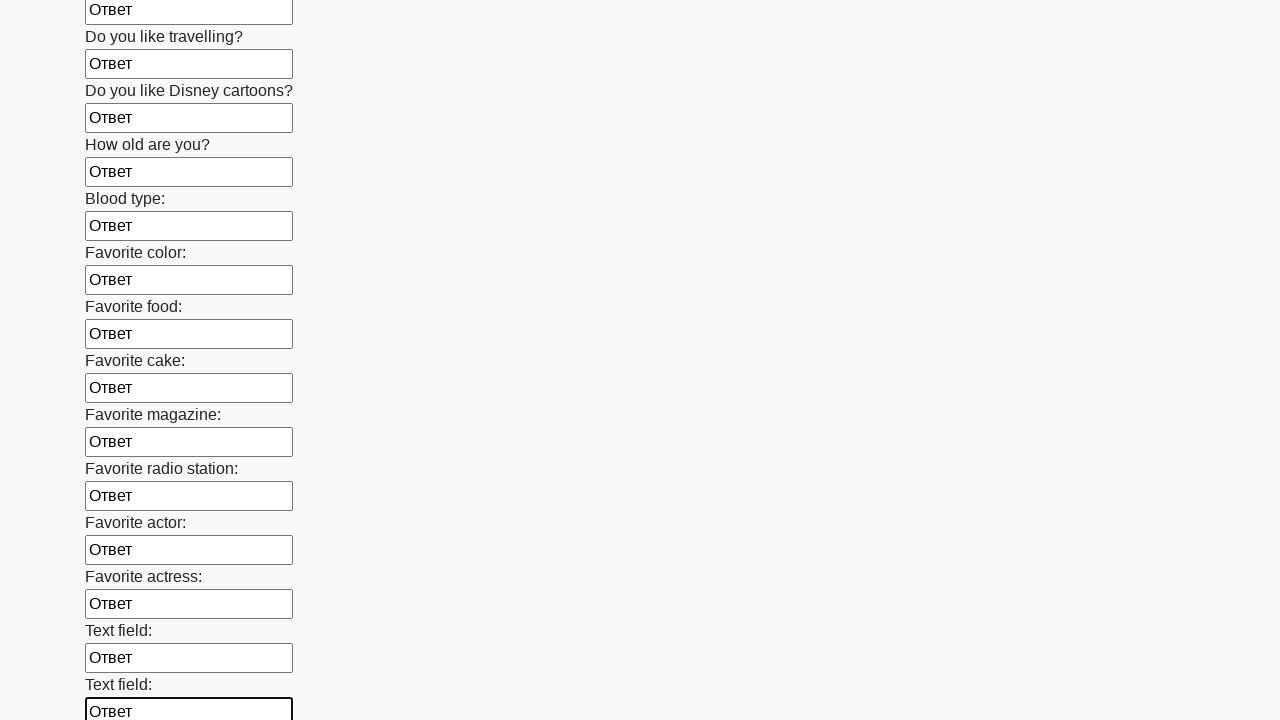

Filled an input field with 'Ответ' on form[action="#"][method="get"] >> input >> nth=28
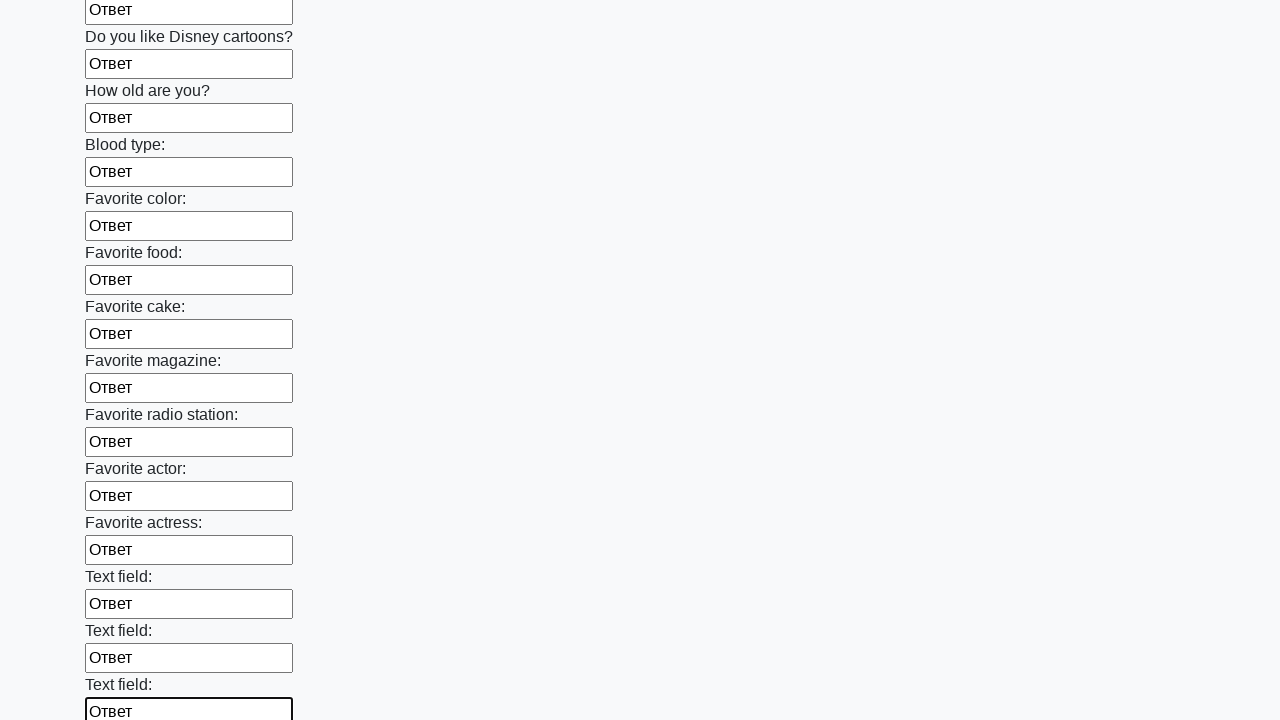

Filled an input field with 'Ответ' on form[action="#"][method="get"] >> input >> nth=29
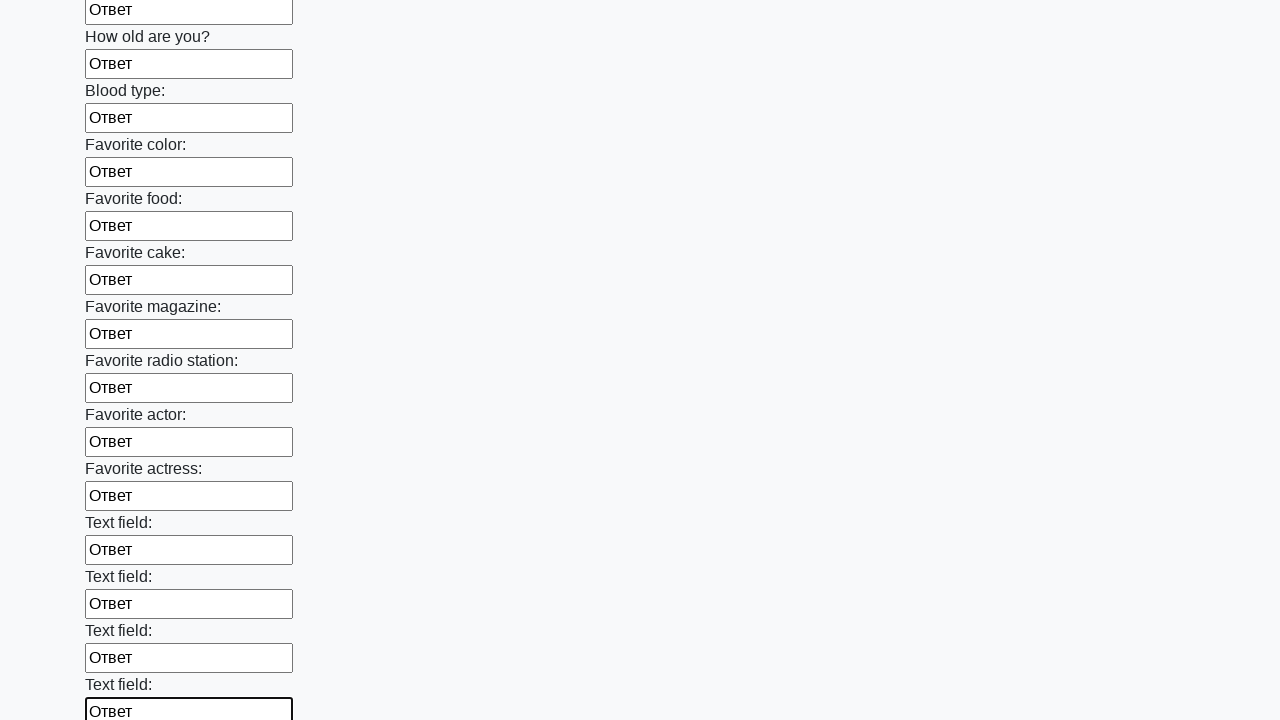

Filled an input field with 'Ответ' on form[action="#"][method="get"] >> input >> nth=30
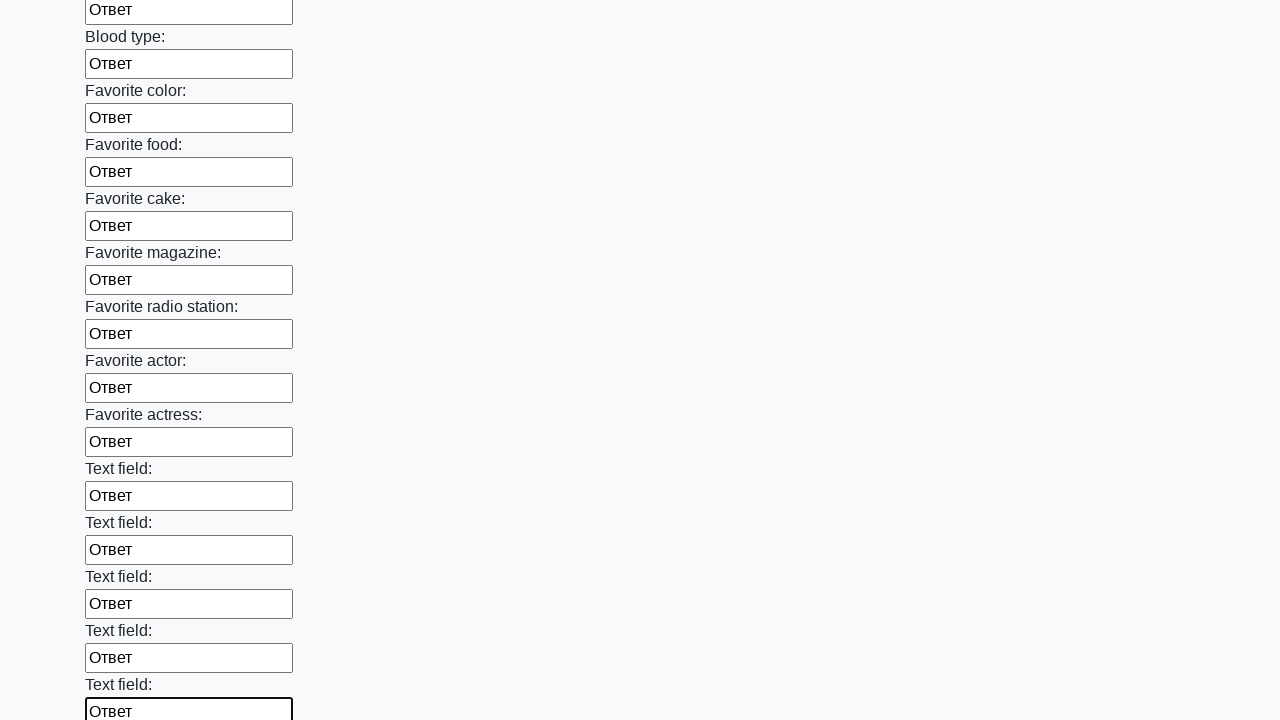

Filled an input field with 'Ответ' on form[action="#"][method="get"] >> input >> nth=31
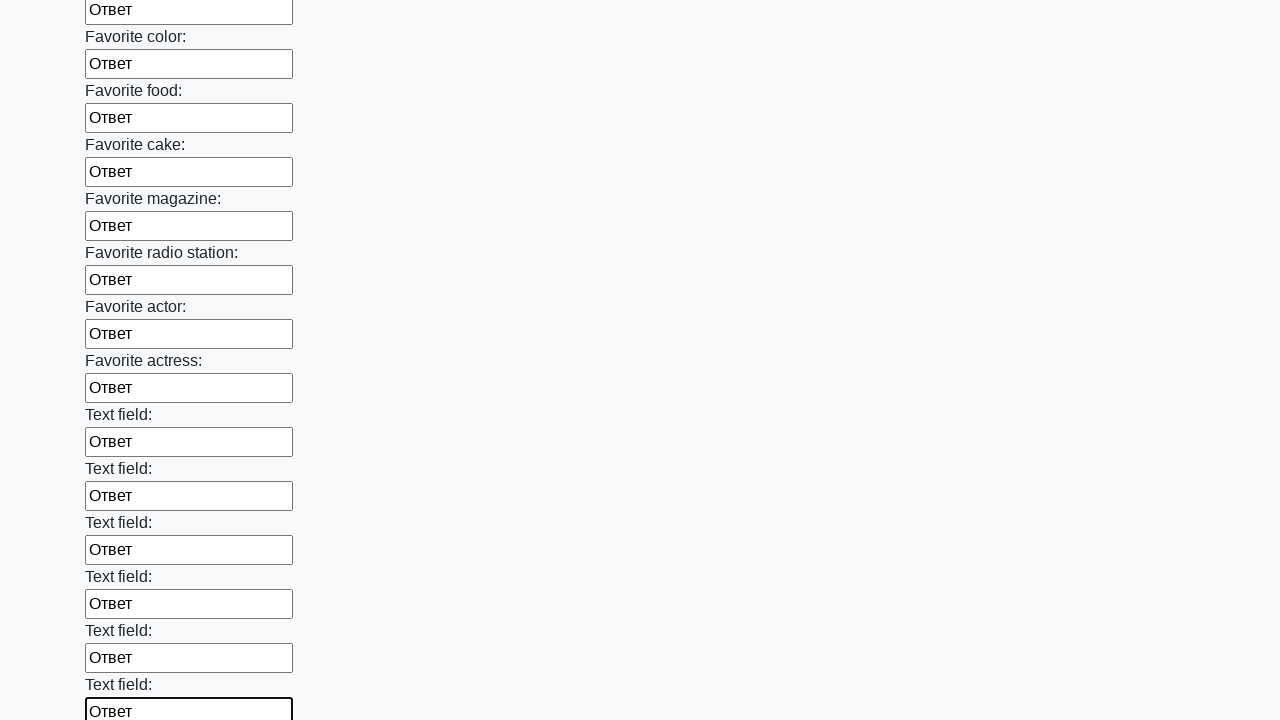

Filled an input field with 'Ответ' on form[action="#"][method="get"] >> input >> nth=32
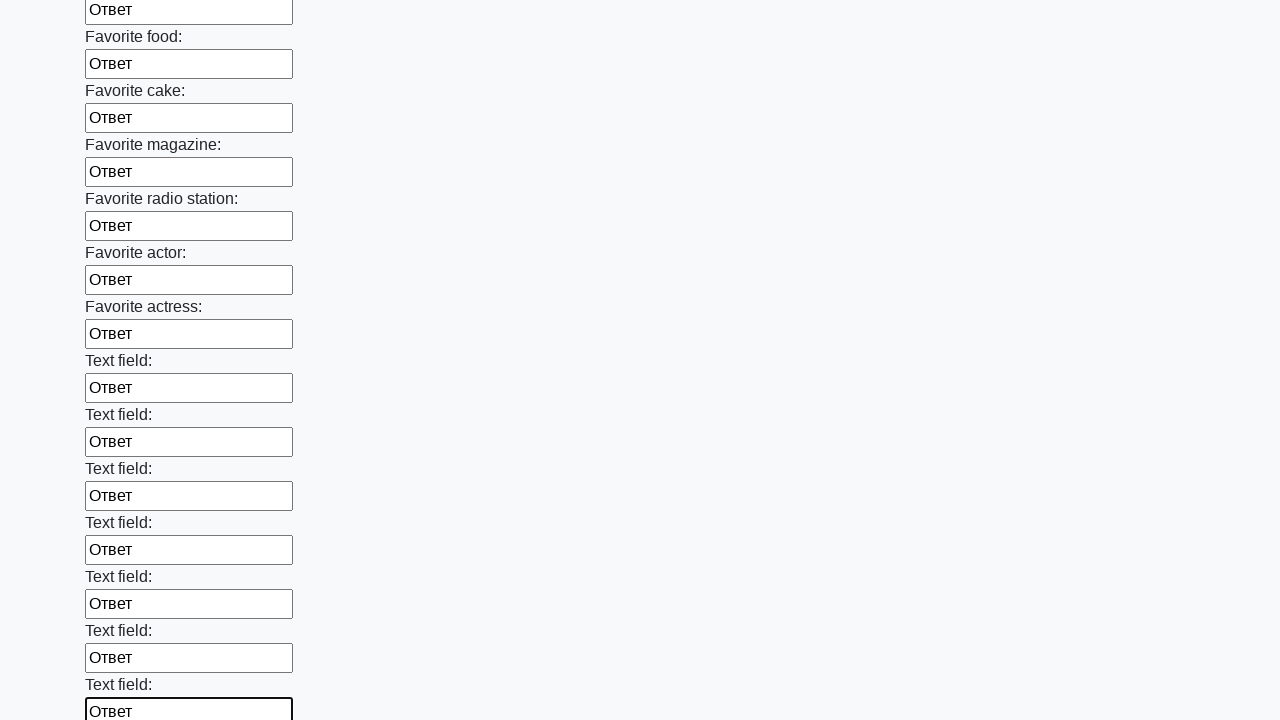

Filled an input field with 'Ответ' on form[action="#"][method="get"] >> input >> nth=33
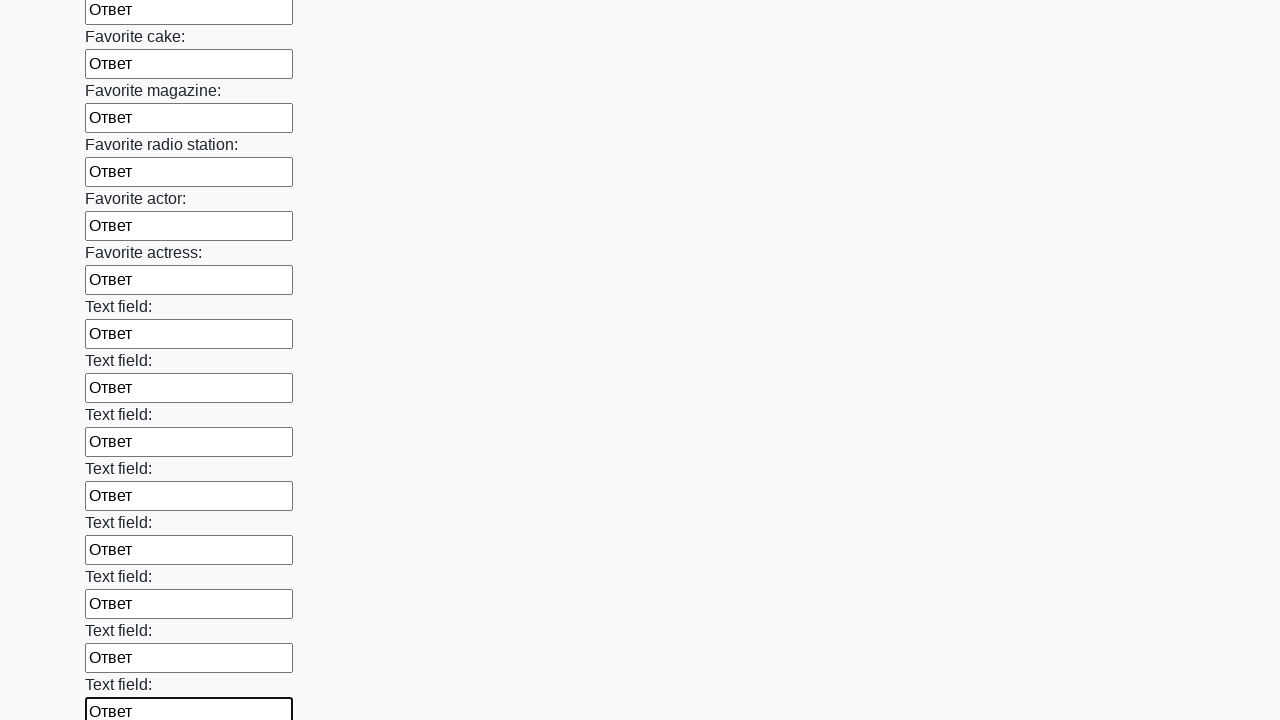

Filled an input field with 'Ответ' on form[action="#"][method="get"] >> input >> nth=34
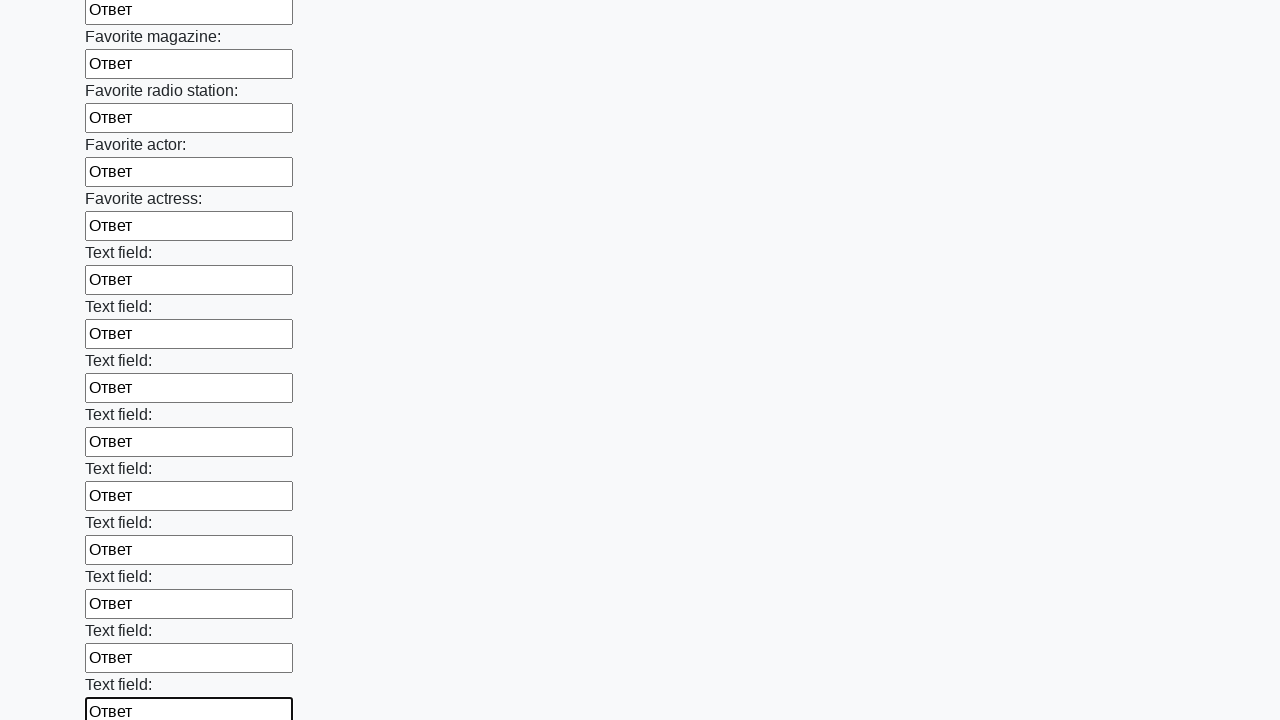

Filled an input field with 'Ответ' on form[action="#"][method="get"] >> input >> nth=35
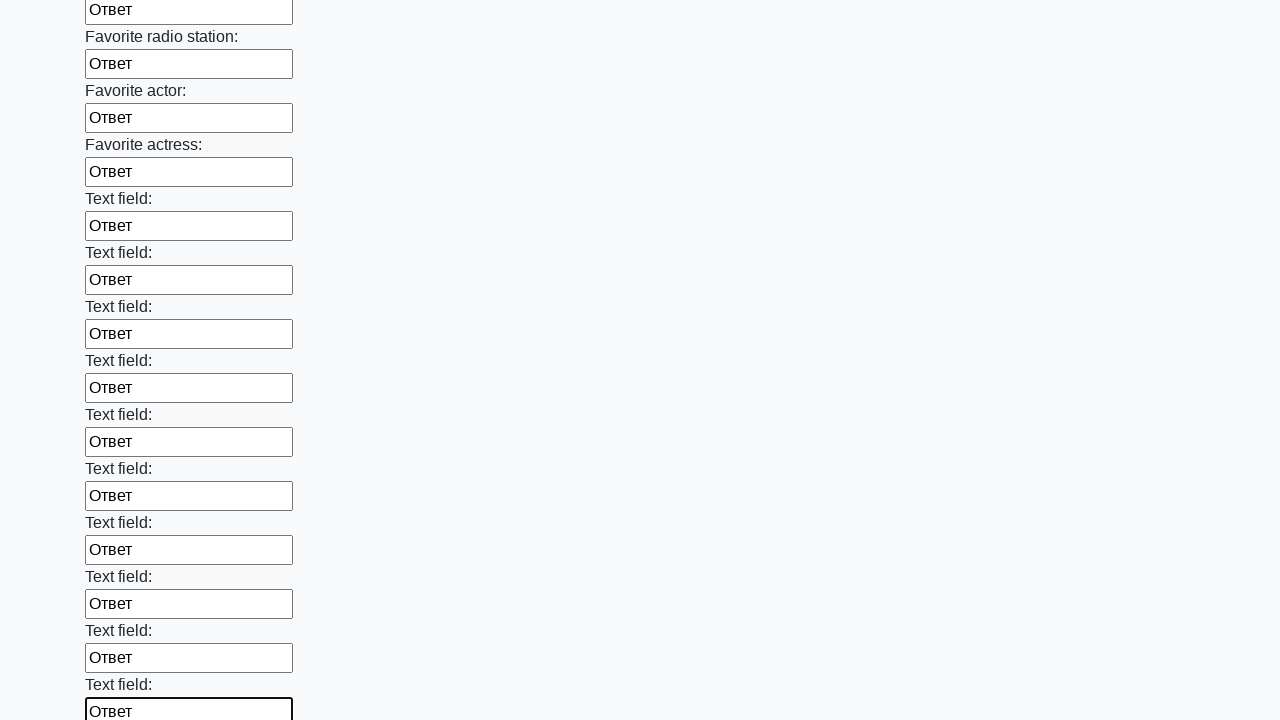

Filled an input field with 'Ответ' on form[action="#"][method="get"] >> input >> nth=36
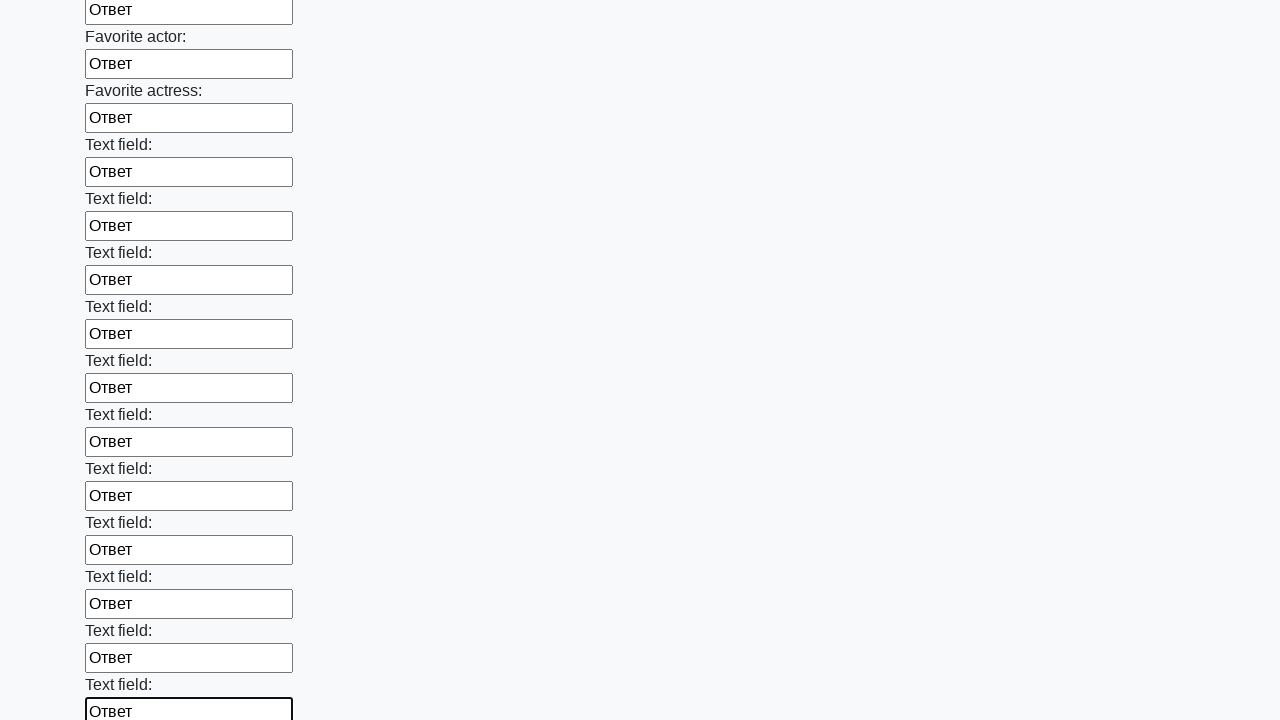

Filled an input field with 'Ответ' on form[action="#"][method="get"] >> input >> nth=37
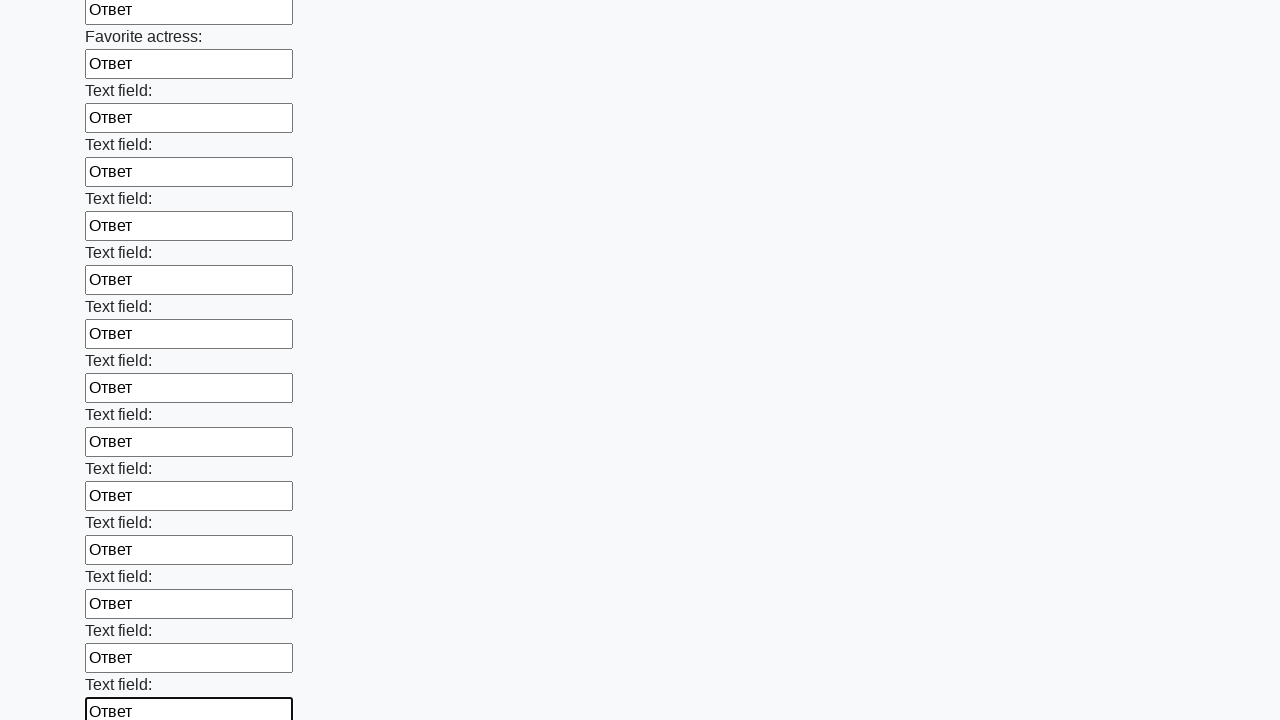

Filled an input field with 'Ответ' on form[action="#"][method="get"] >> input >> nth=38
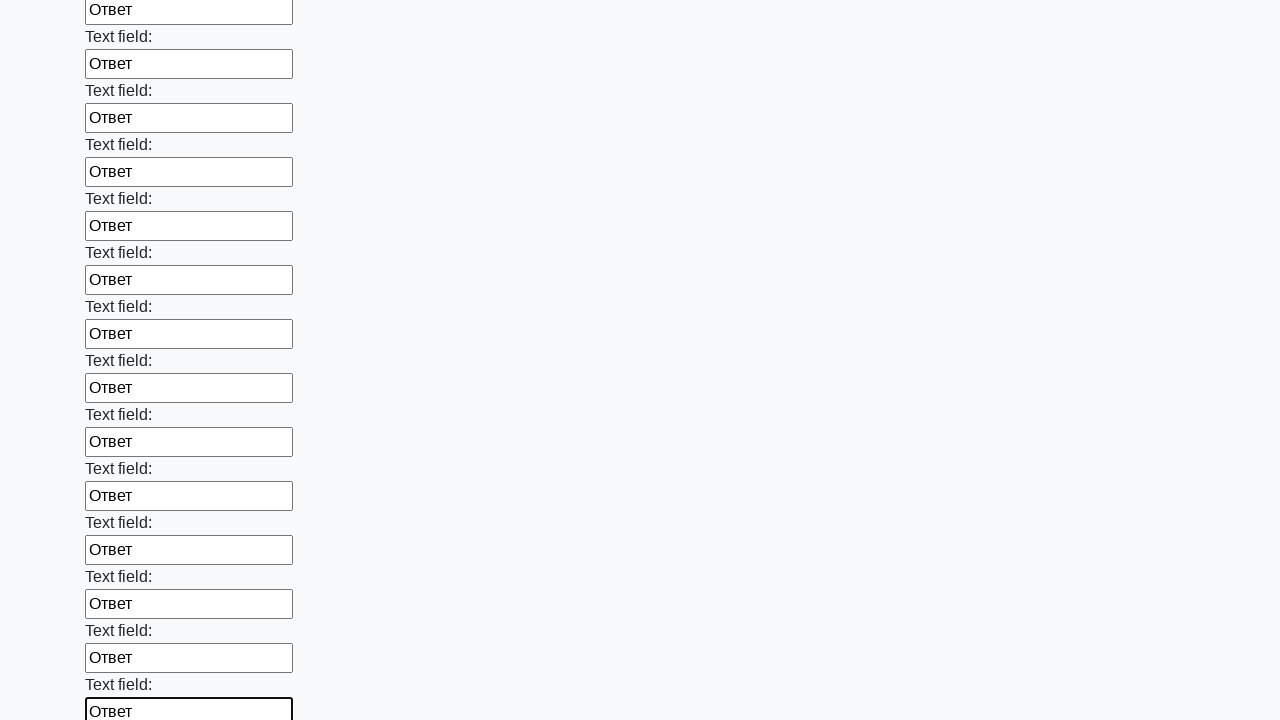

Filled an input field with 'Ответ' on form[action="#"][method="get"] >> input >> nth=39
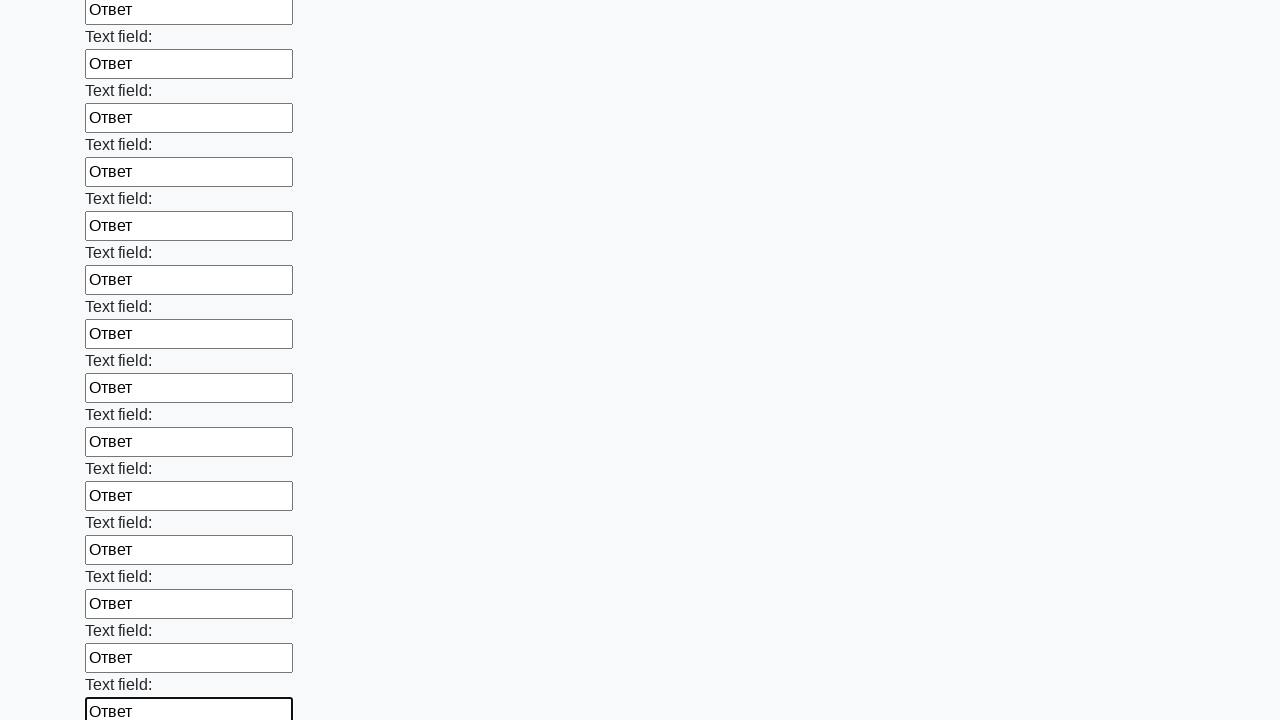

Filled an input field with 'Ответ' on form[action="#"][method="get"] >> input >> nth=40
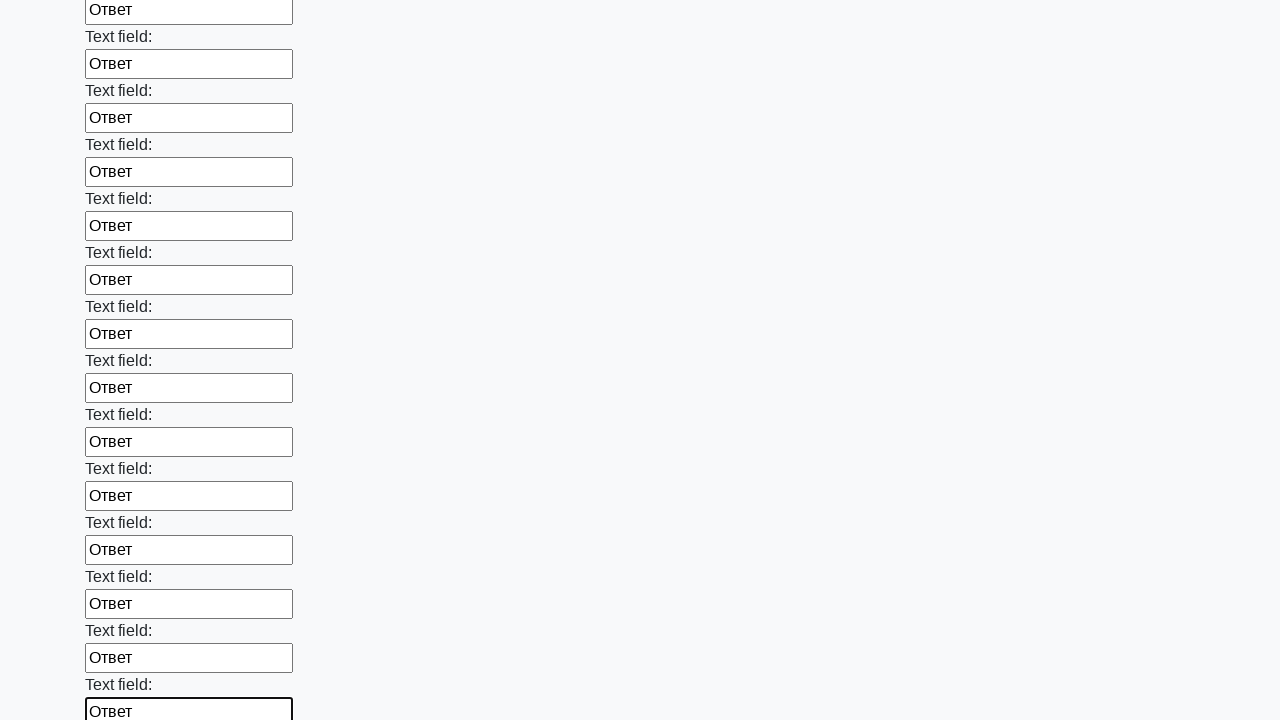

Filled an input field with 'Ответ' on form[action="#"][method="get"] >> input >> nth=41
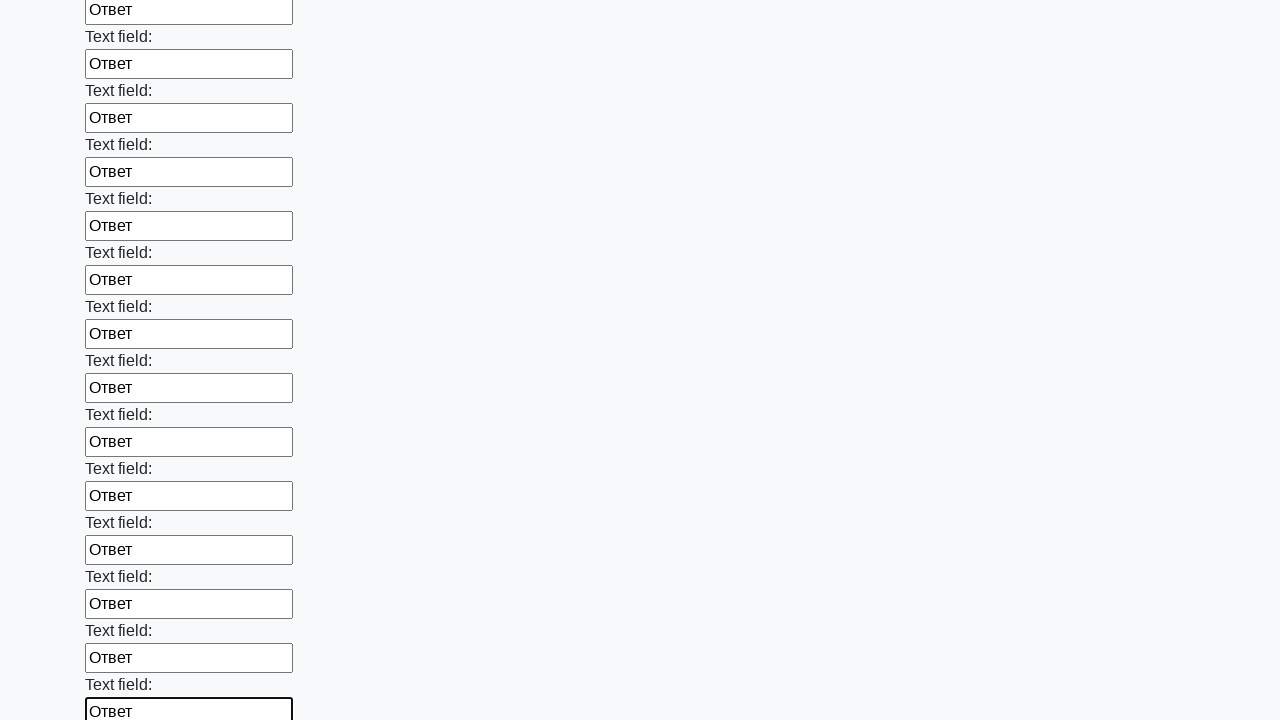

Filled an input field with 'Ответ' on form[action="#"][method="get"] >> input >> nth=42
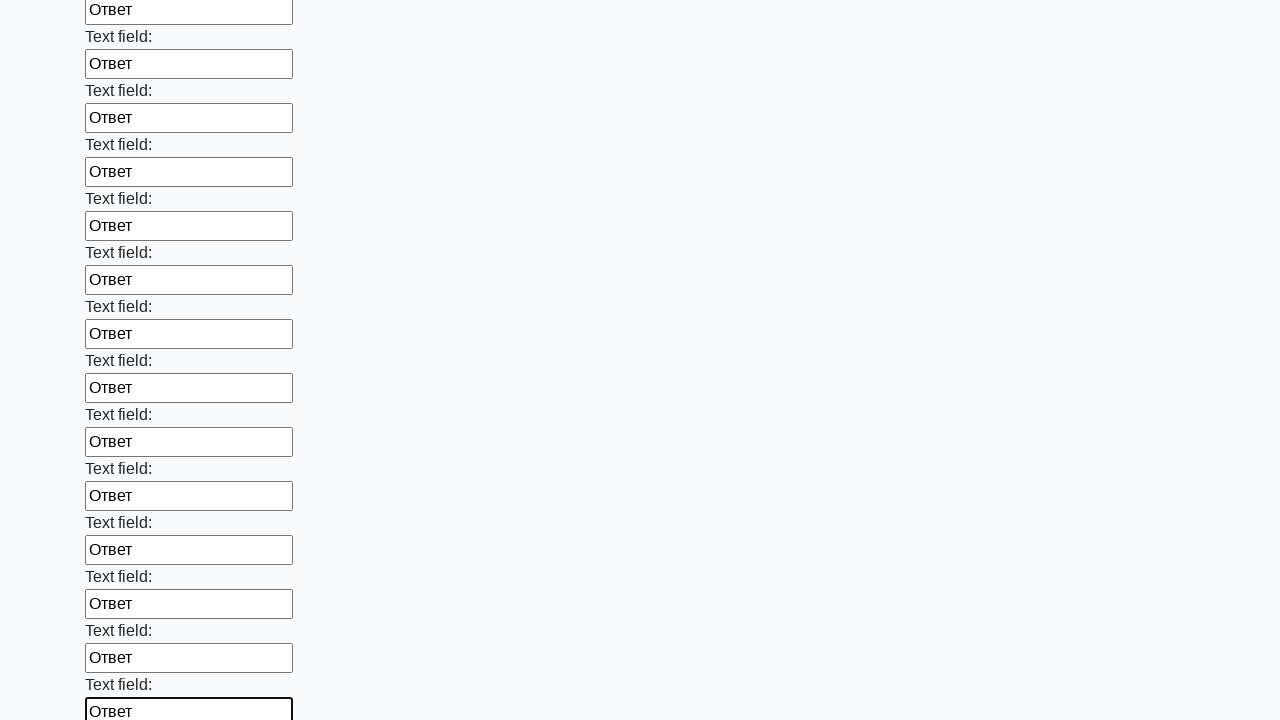

Filled an input field with 'Ответ' on form[action="#"][method="get"] >> input >> nth=43
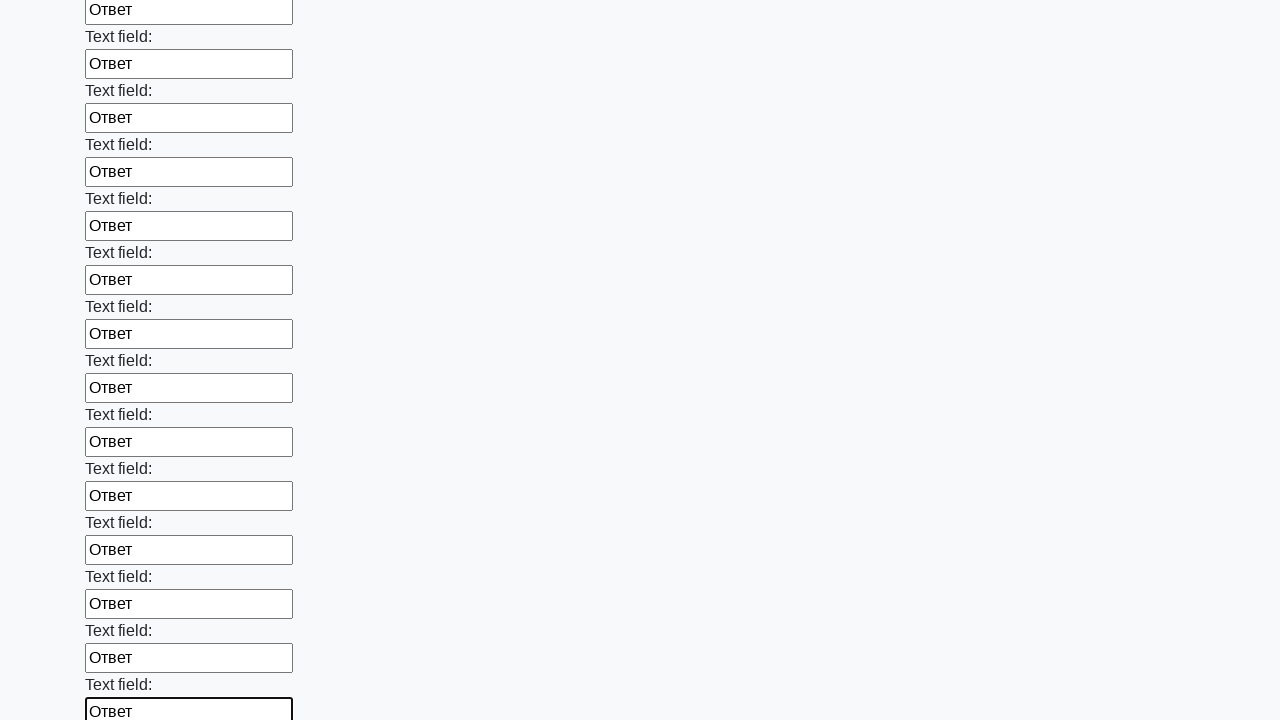

Filled an input field with 'Ответ' on form[action="#"][method="get"] >> input >> nth=44
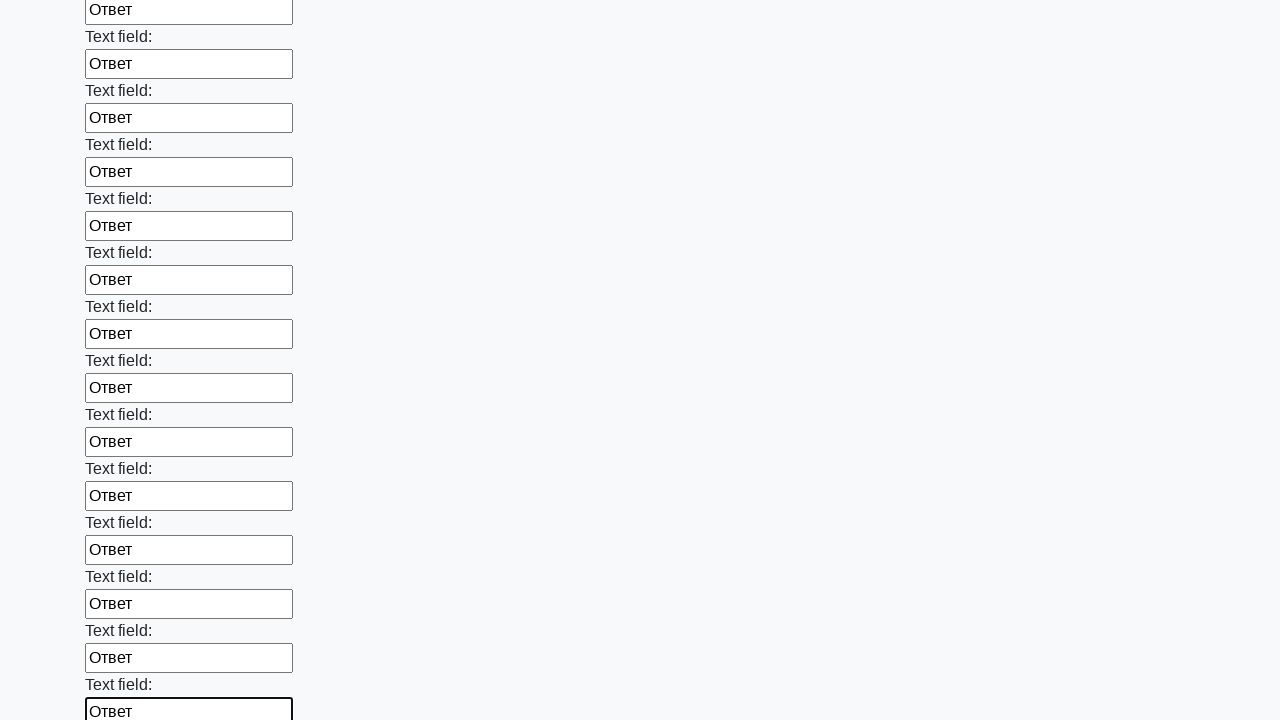

Filled an input field with 'Ответ' on form[action="#"][method="get"] >> input >> nth=45
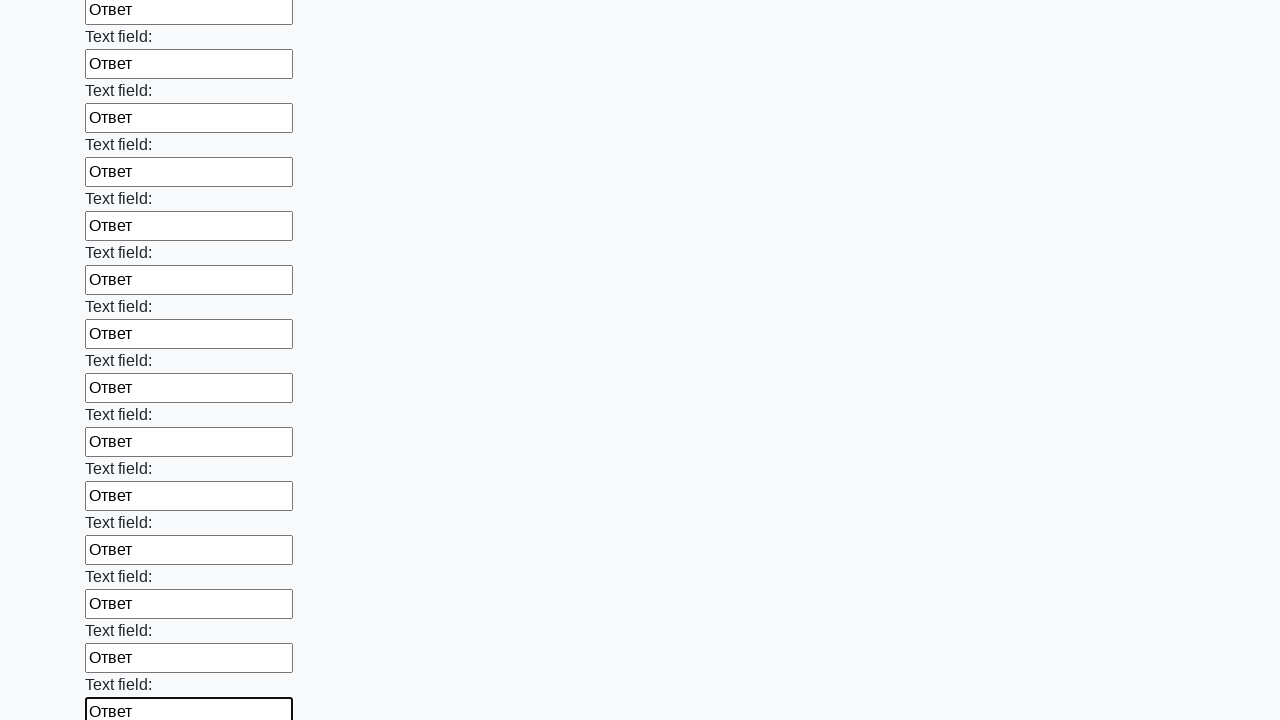

Filled an input field with 'Ответ' on form[action="#"][method="get"] >> input >> nth=46
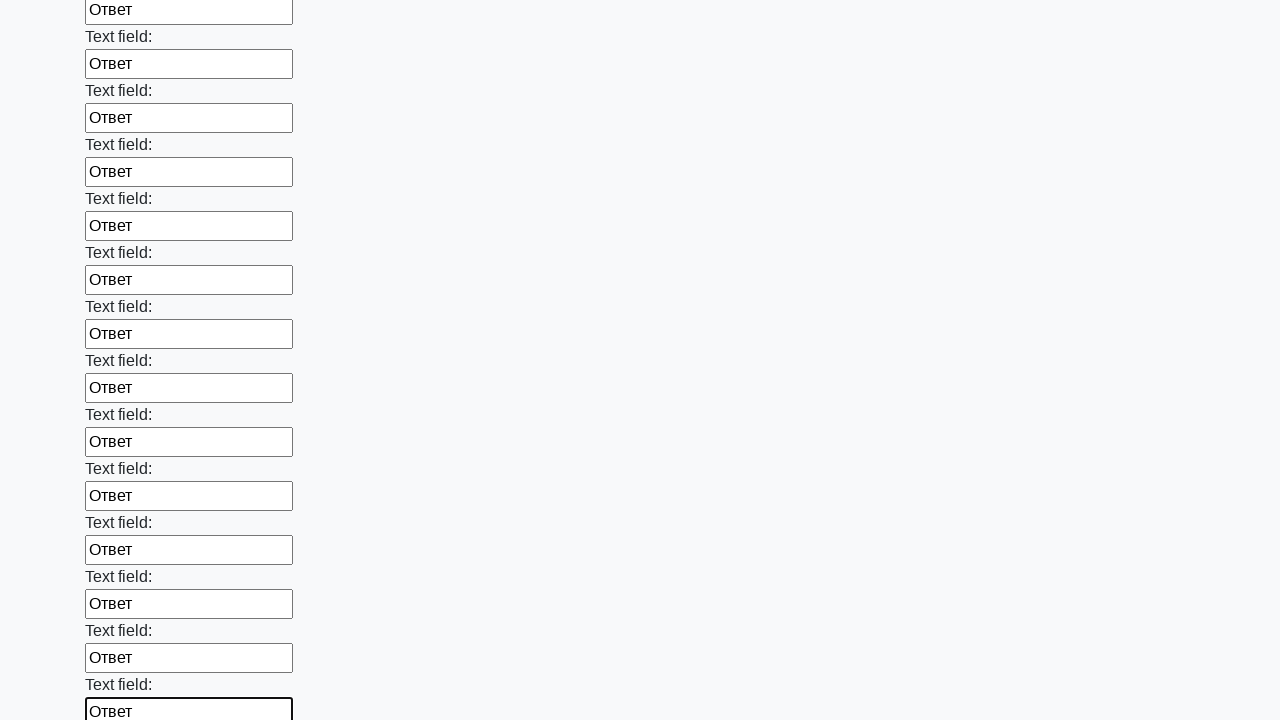

Filled an input field with 'Ответ' on form[action="#"][method="get"] >> input >> nth=47
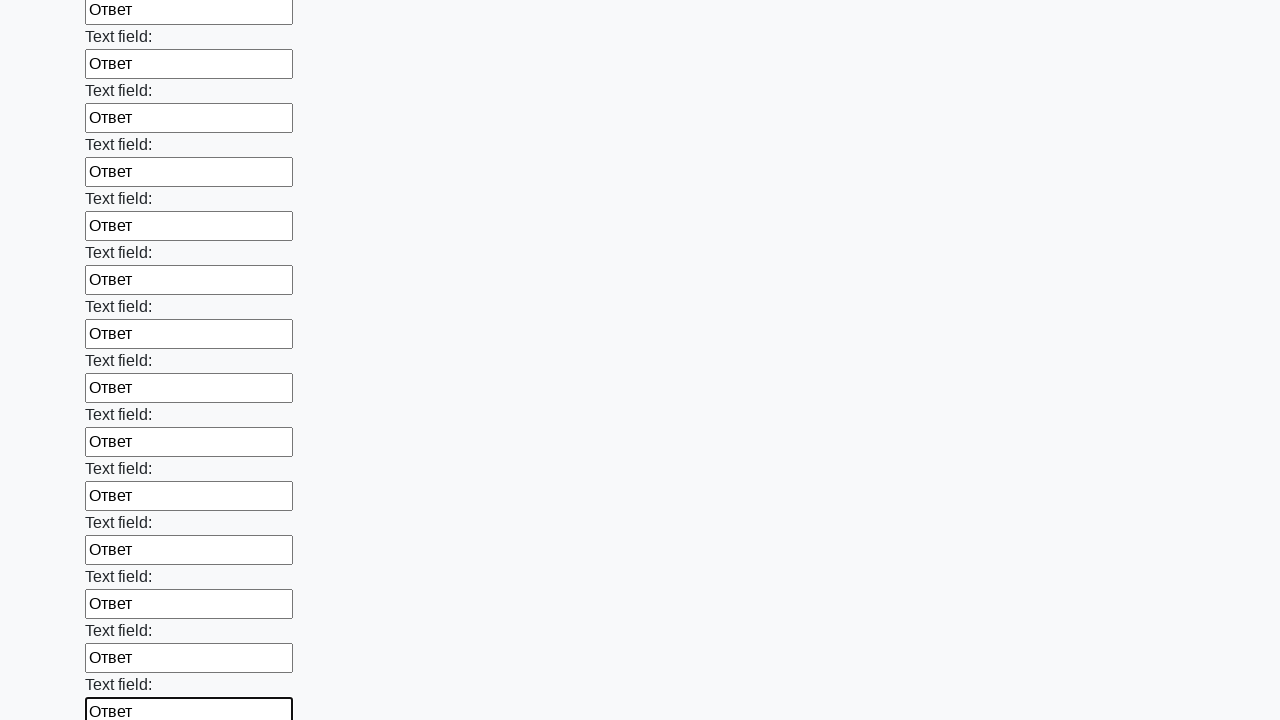

Filled an input field with 'Ответ' on form[action="#"][method="get"] >> input >> nth=48
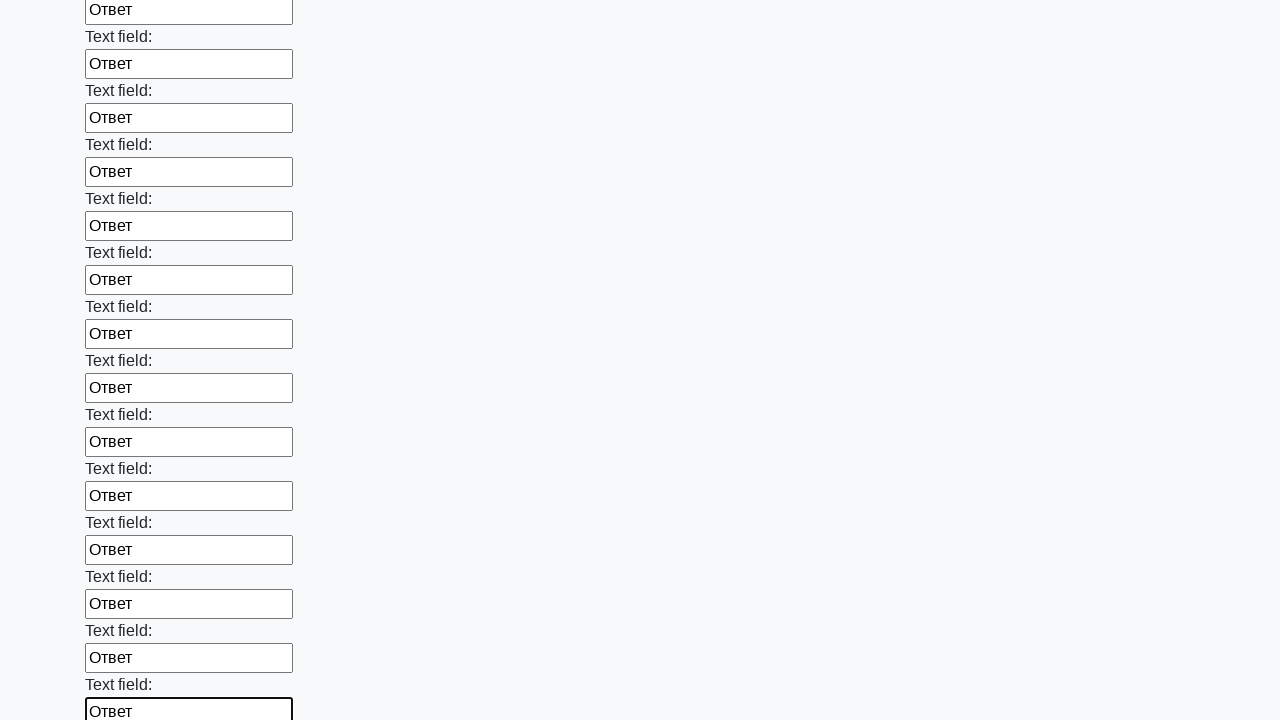

Filled an input field with 'Ответ' on form[action="#"][method="get"] >> input >> nth=49
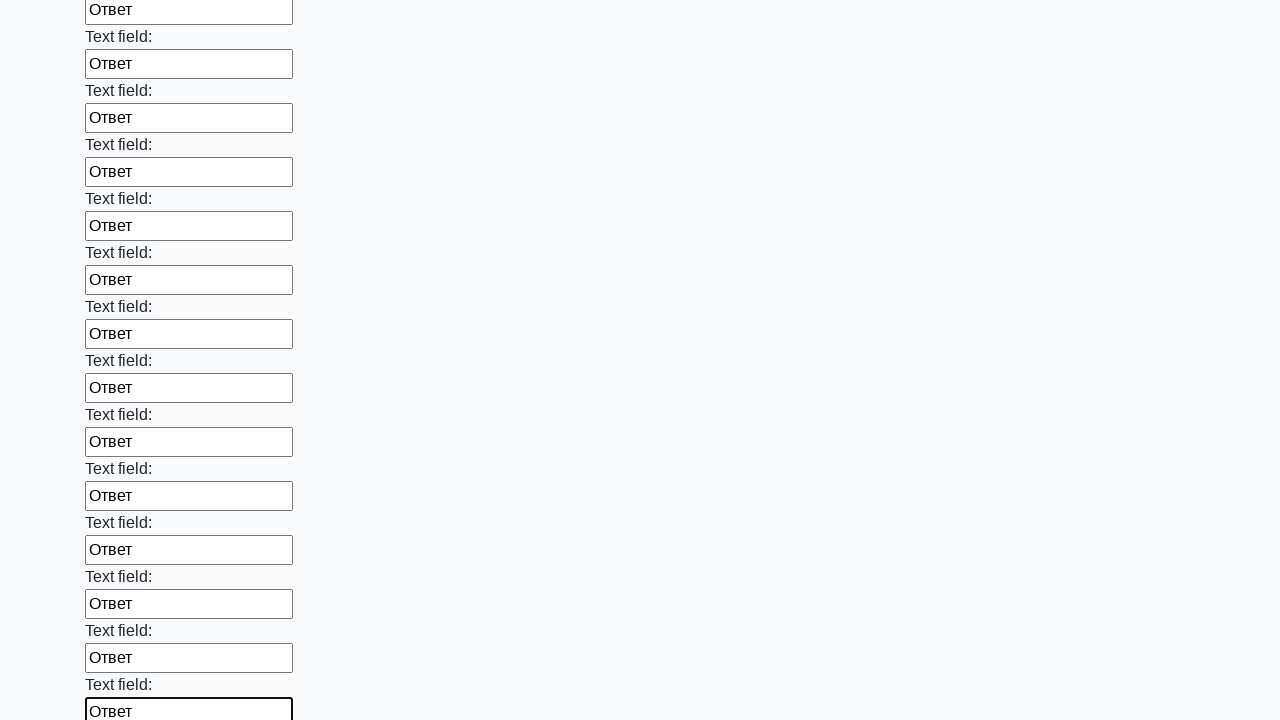

Filled an input field with 'Ответ' on form[action="#"][method="get"] >> input >> nth=50
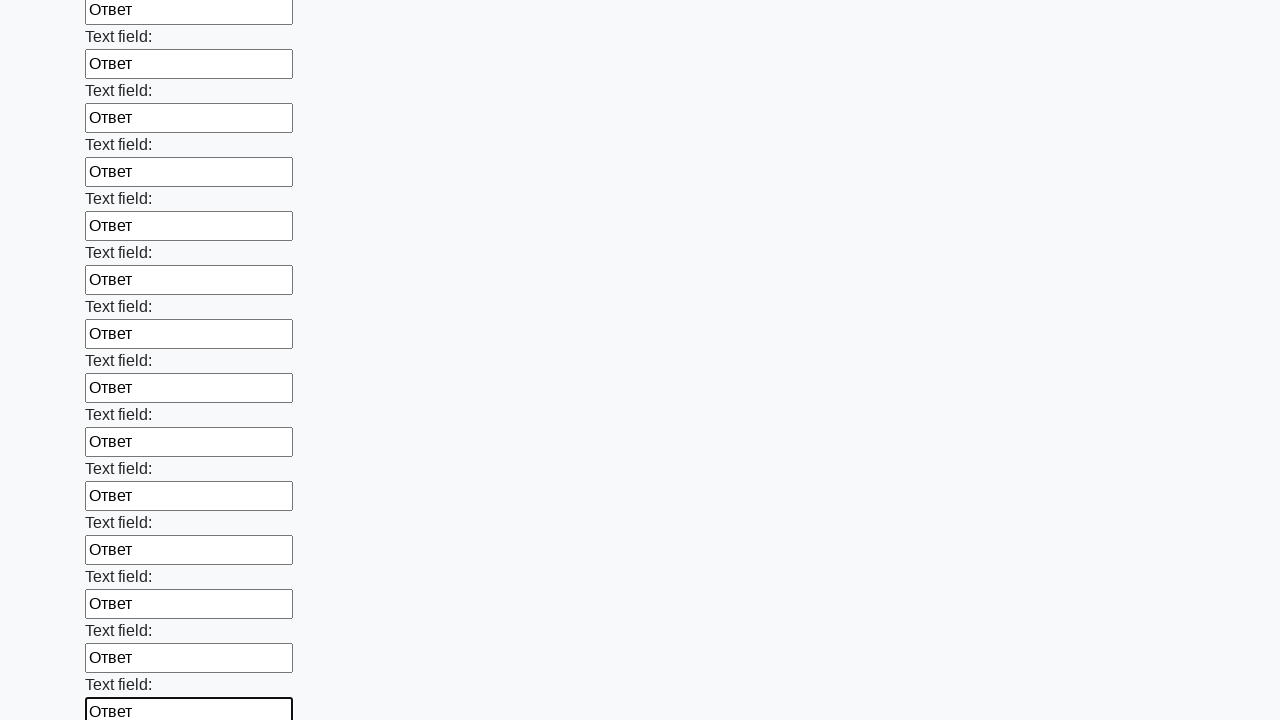

Filled an input field with 'Ответ' on form[action="#"][method="get"] >> input >> nth=51
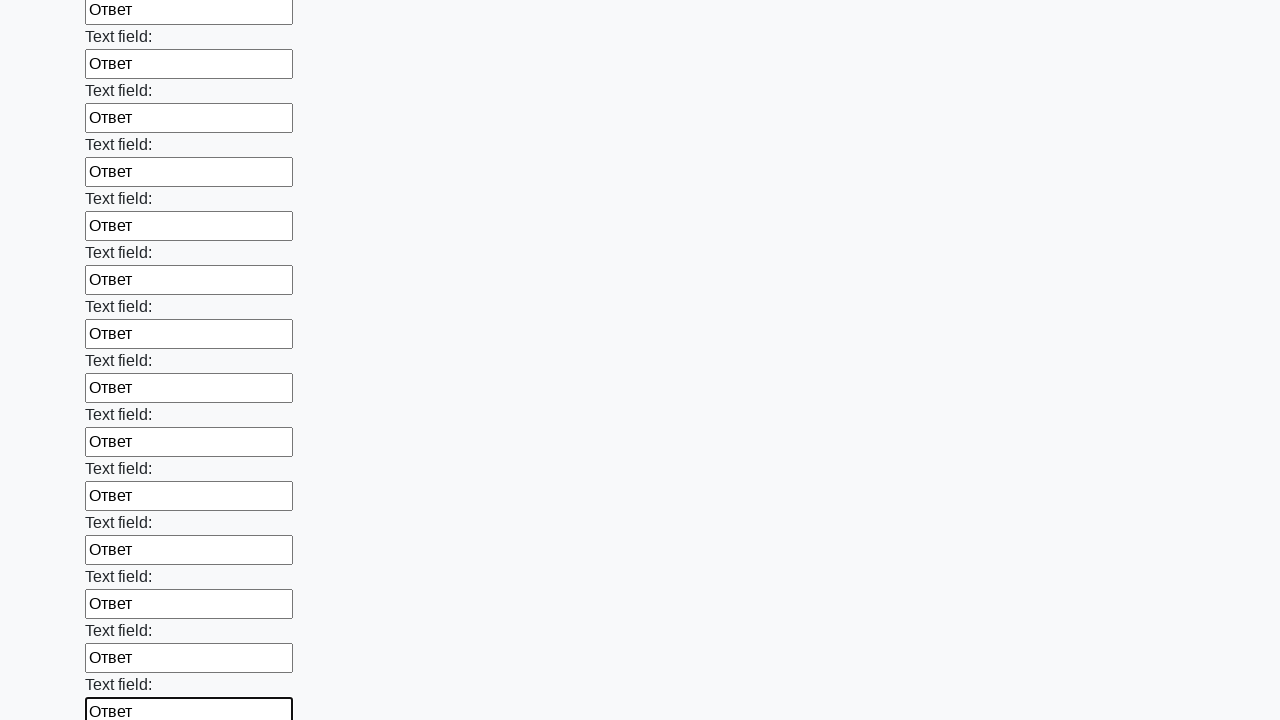

Filled an input field with 'Ответ' on form[action="#"][method="get"] >> input >> nth=52
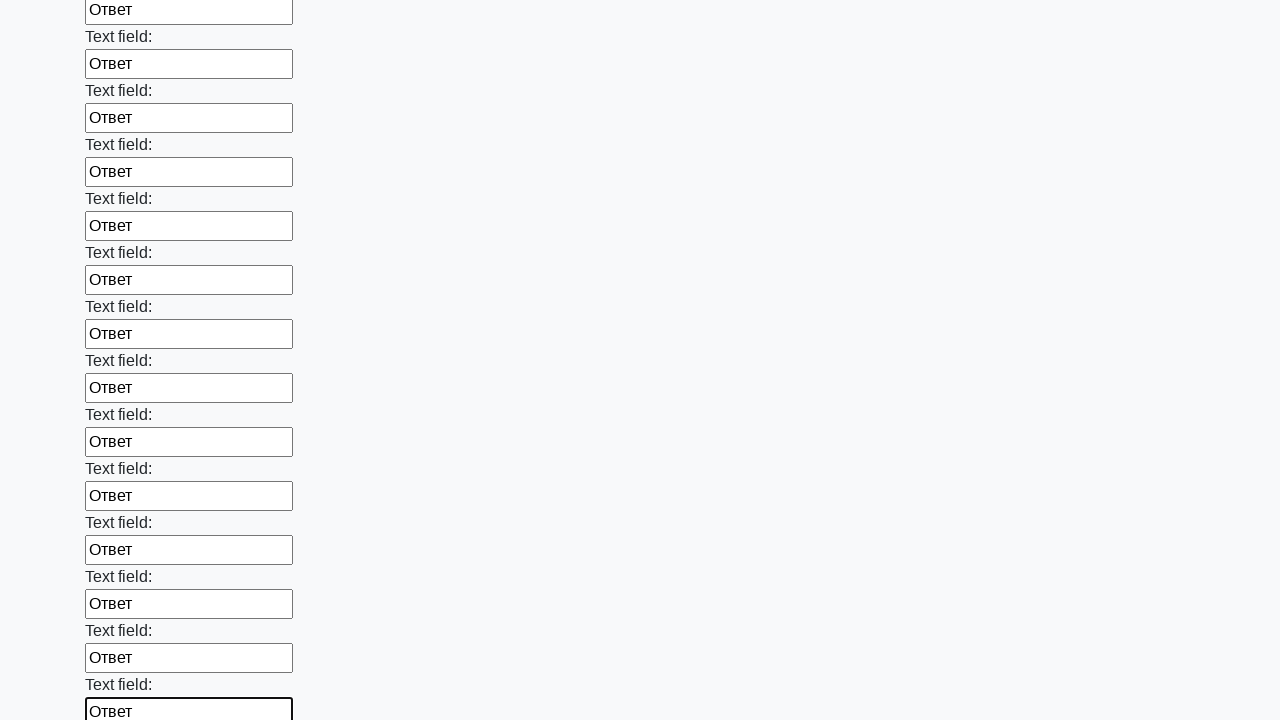

Filled an input field with 'Ответ' on form[action="#"][method="get"] >> input >> nth=53
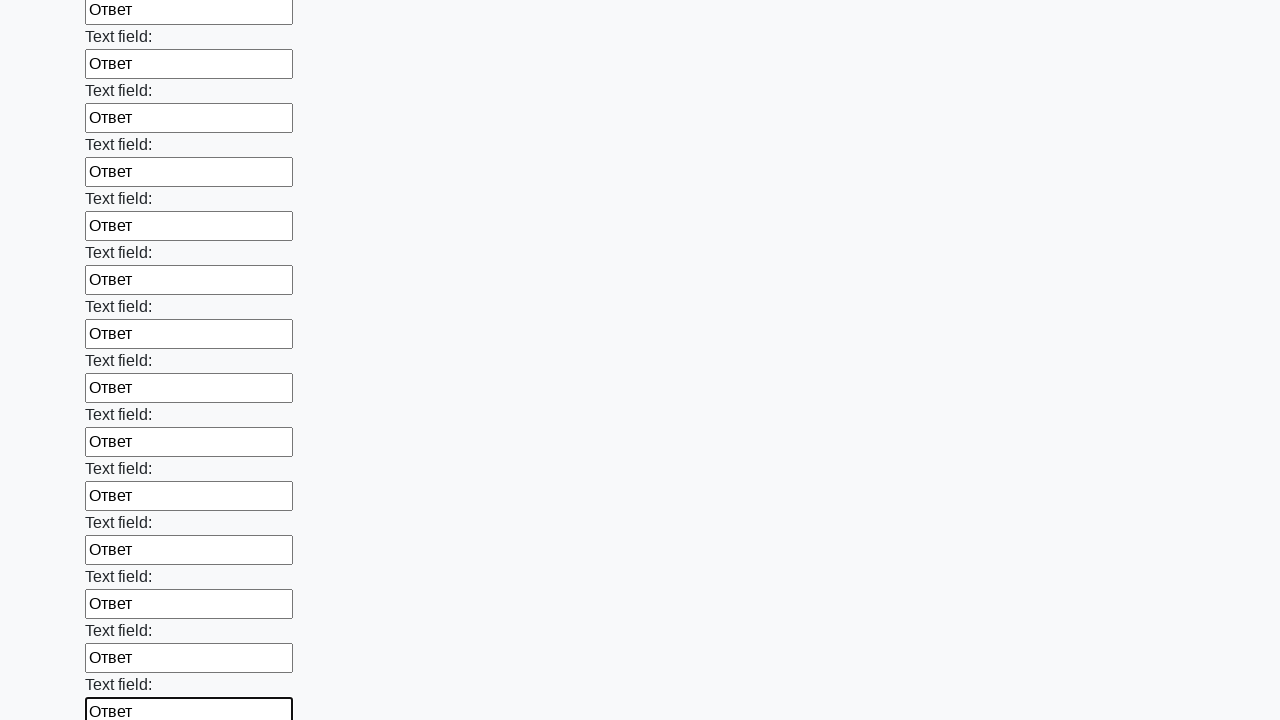

Filled an input field with 'Ответ' on form[action="#"][method="get"] >> input >> nth=54
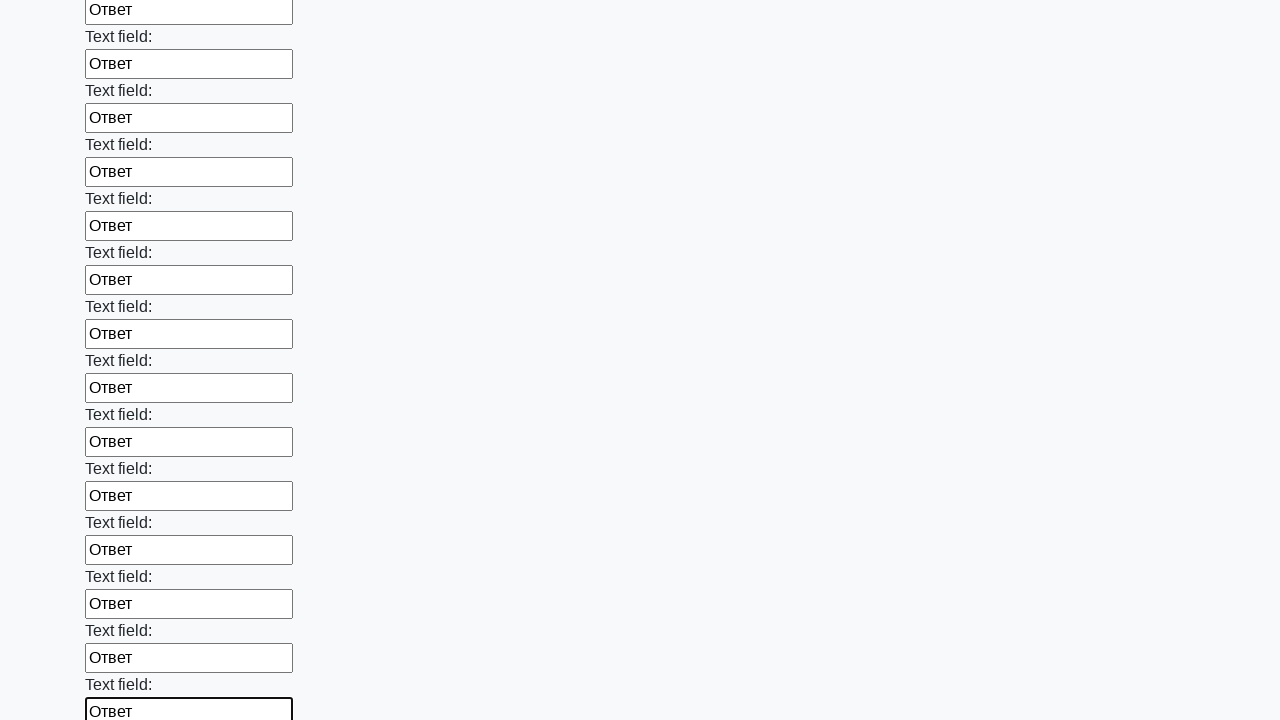

Filled an input field with 'Ответ' on form[action="#"][method="get"] >> input >> nth=55
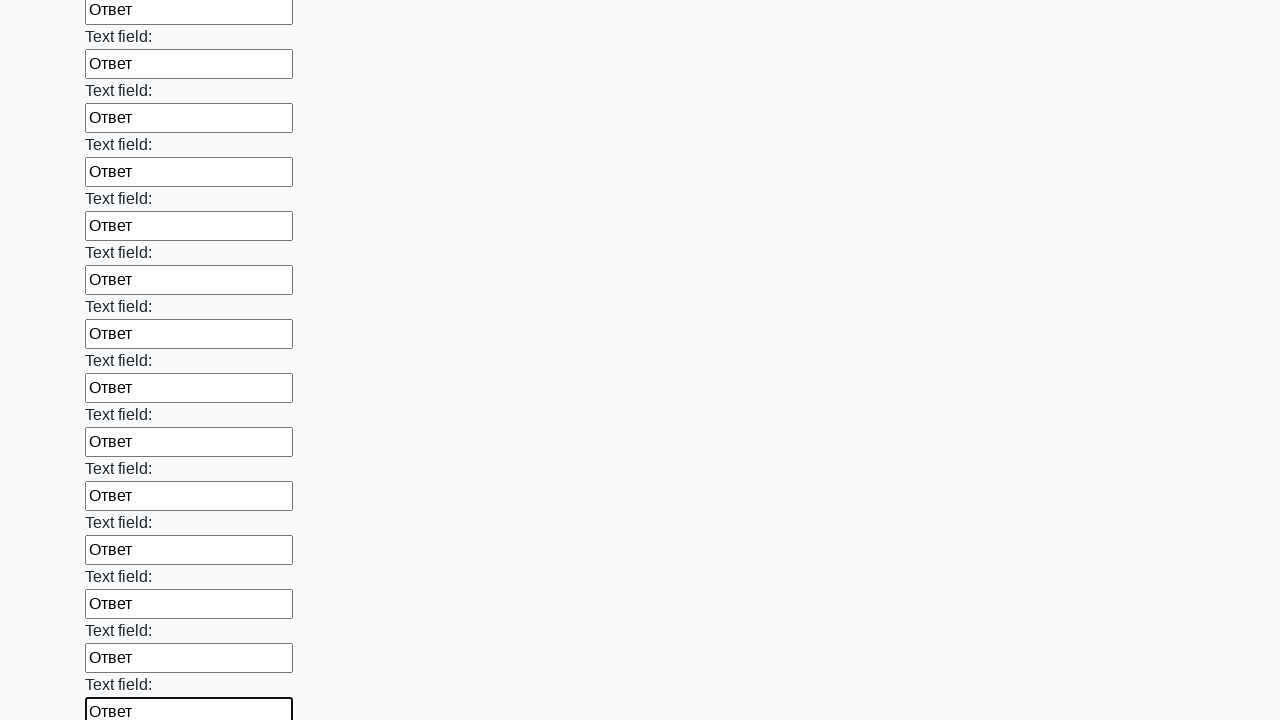

Filled an input field with 'Ответ' on form[action="#"][method="get"] >> input >> nth=56
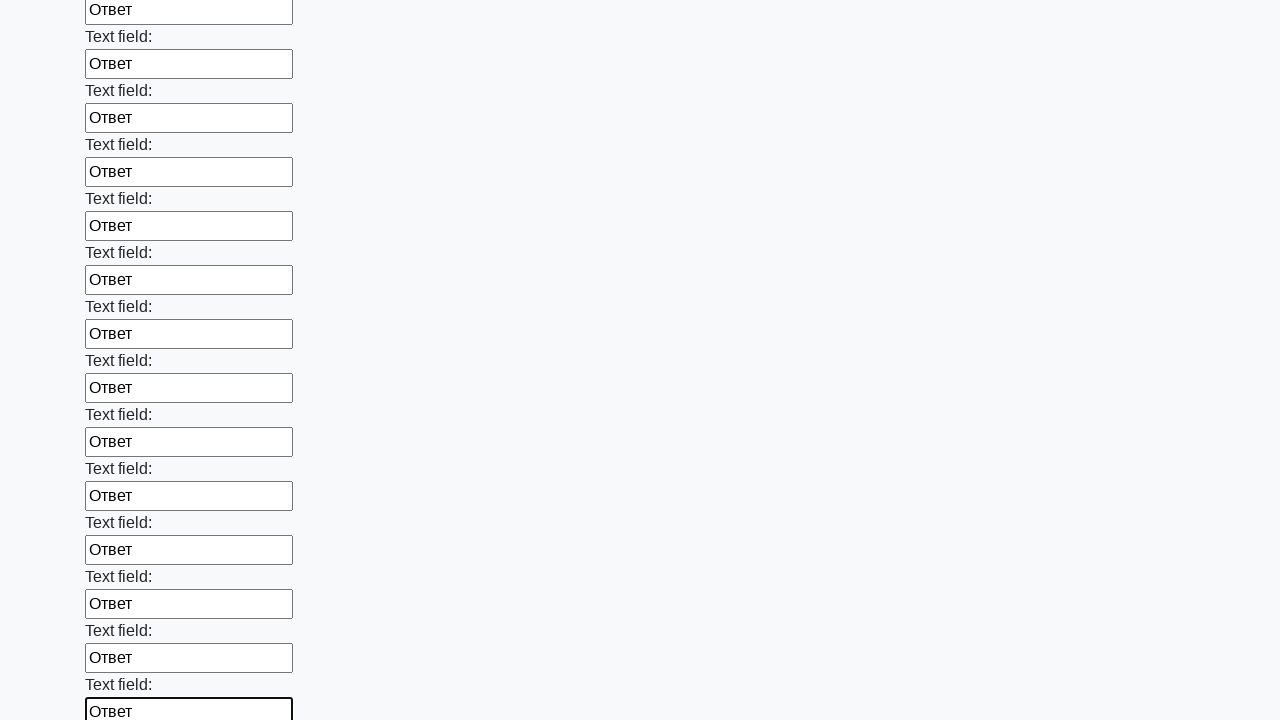

Filled an input field with 'Ответ' on form[action="#"][method="get"] >> input >> nth=57
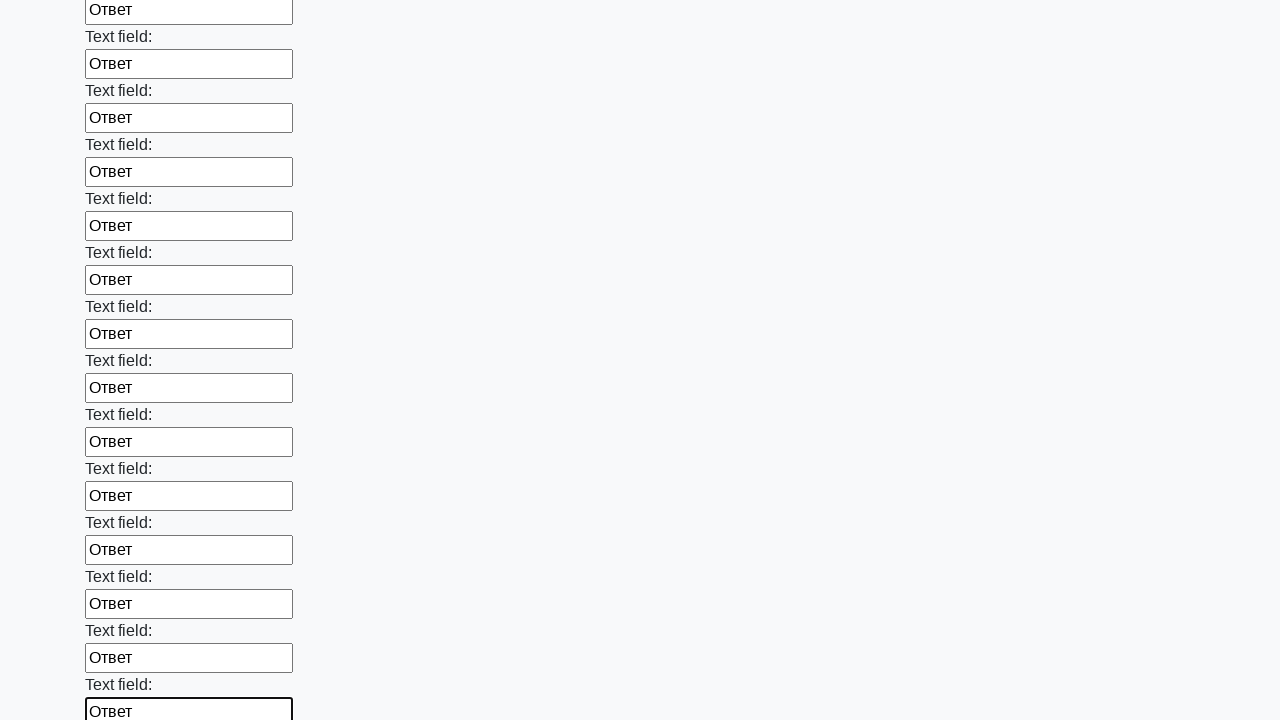

Filled an input field with 'Ответ' on form[action="#"][method="get"] >> input >> nth=58
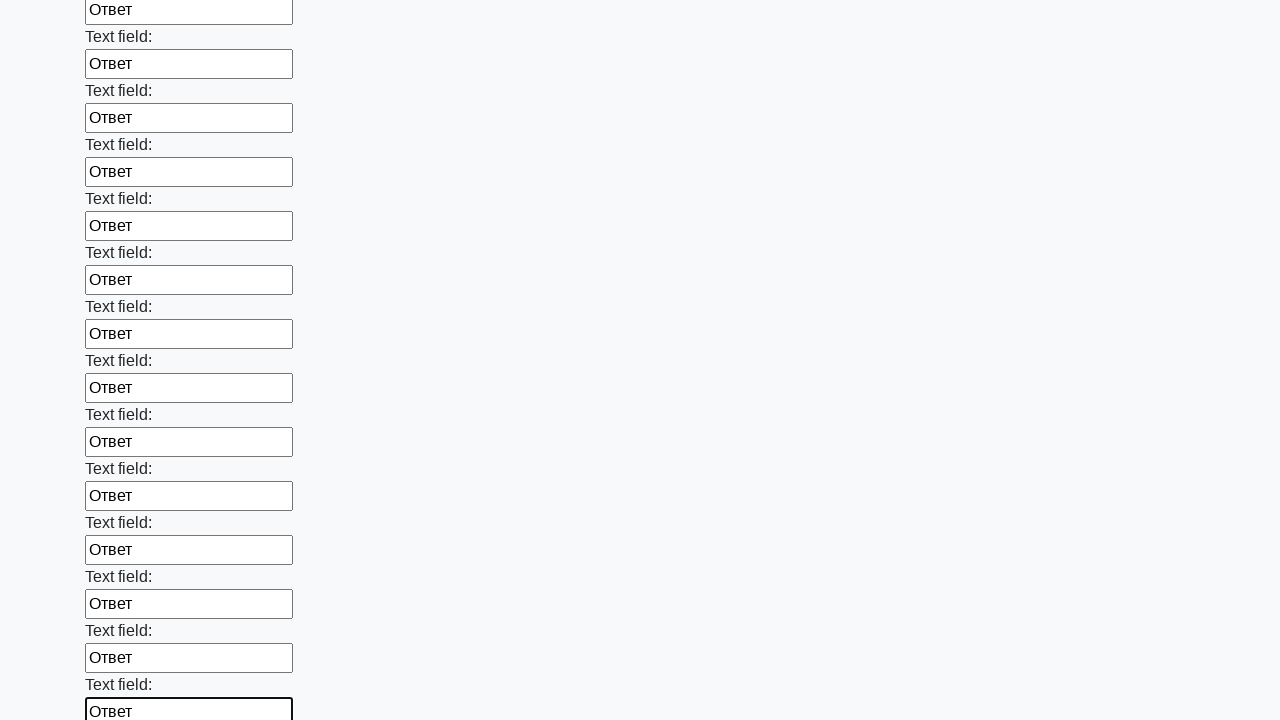

Filled an input field with 'Ответ' on form[action="#"][method="get"] >> input >> nth=59
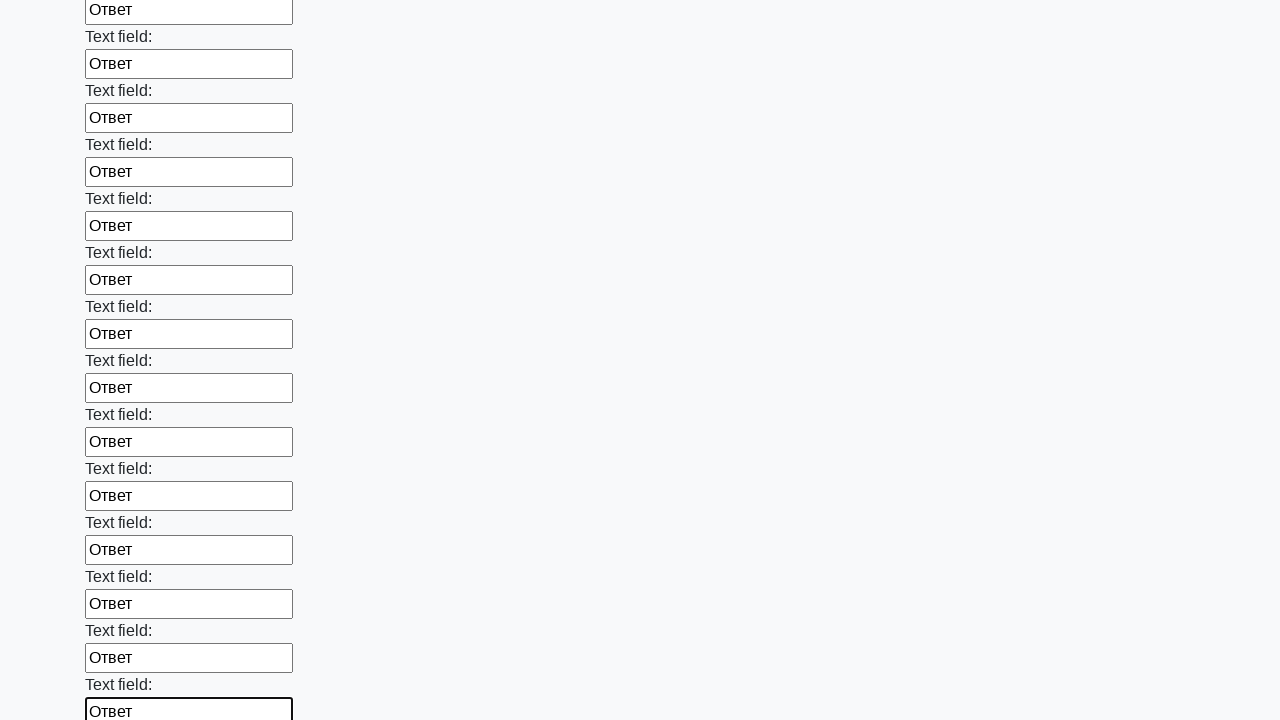

Filled an input field with 'Ответ' on form[action="#"][method="get"] >> input >> nth=60
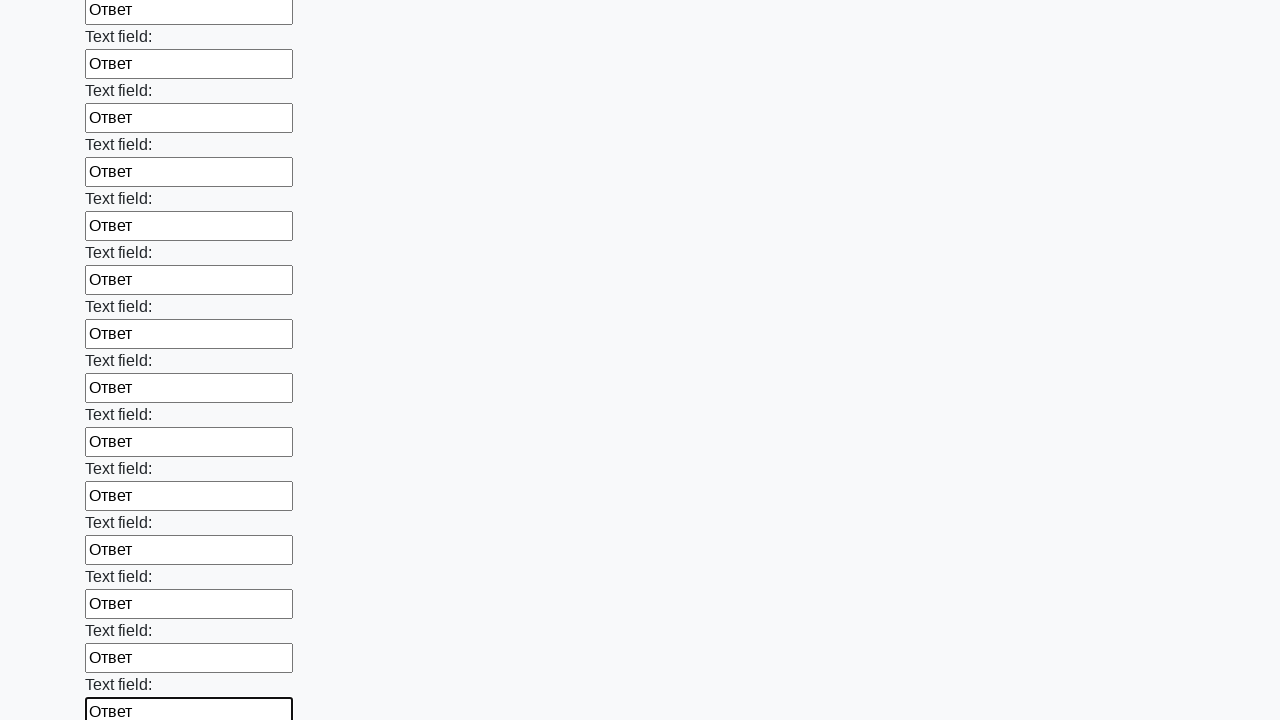

Filled an input field with 'Ответ' on form[action="#"][method="get"] >> input >> nth=61
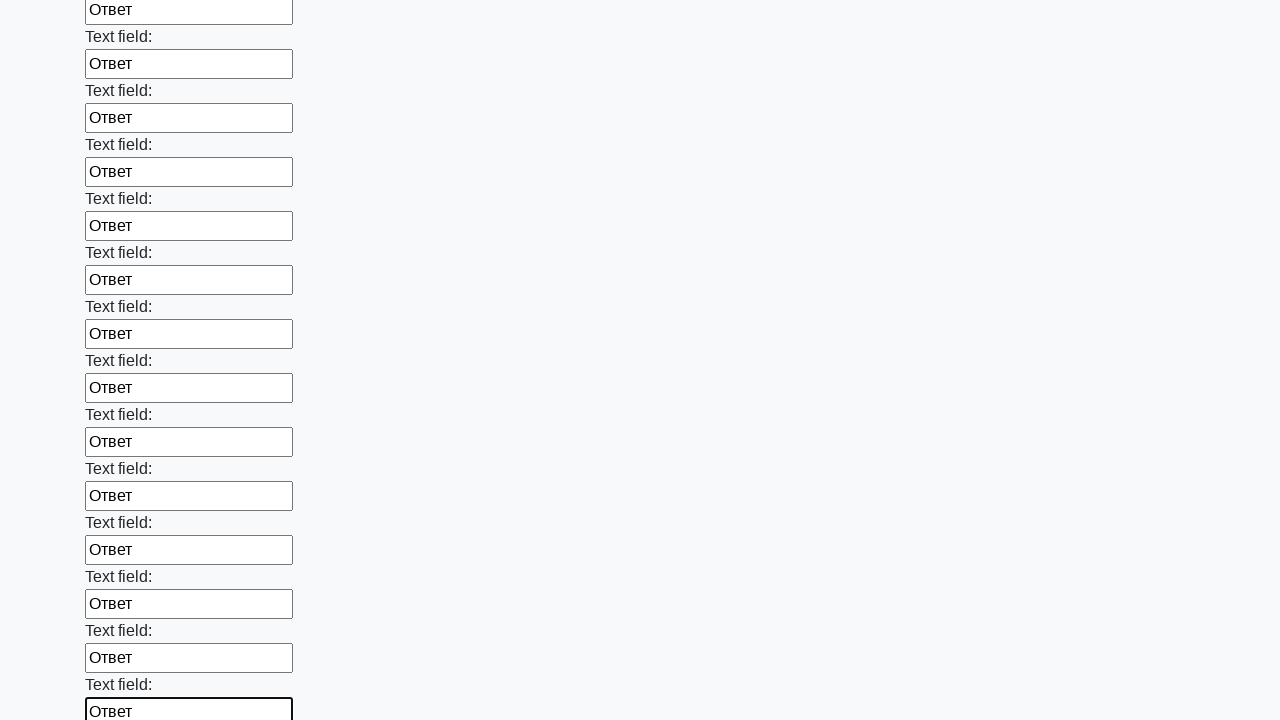

Filled an input field with 'Ответ' on form[action="#"][method="get"] >> input >> nth=62
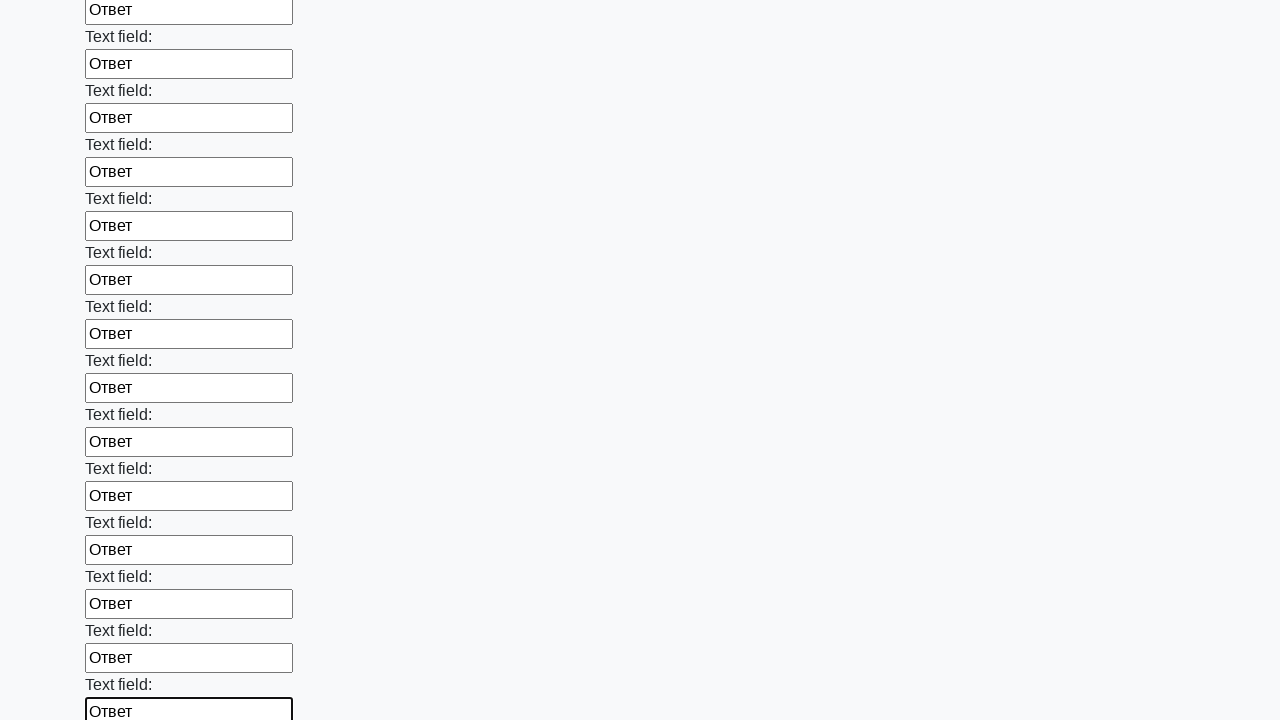

Filled an input field with 'Ответ' on form[action="#"][method="get"] >> input >> nth=63
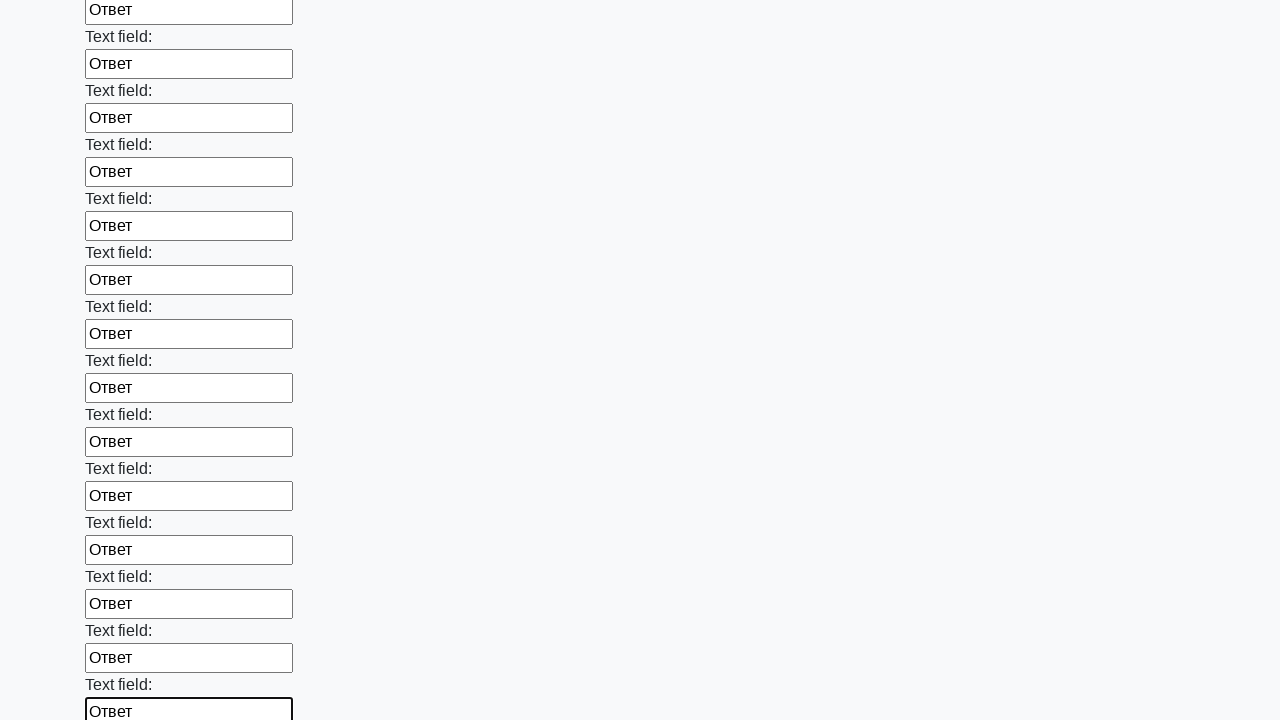

Filled an input field with 'Ответ' on form[action="#"][method="get"] >> input >> nth=64
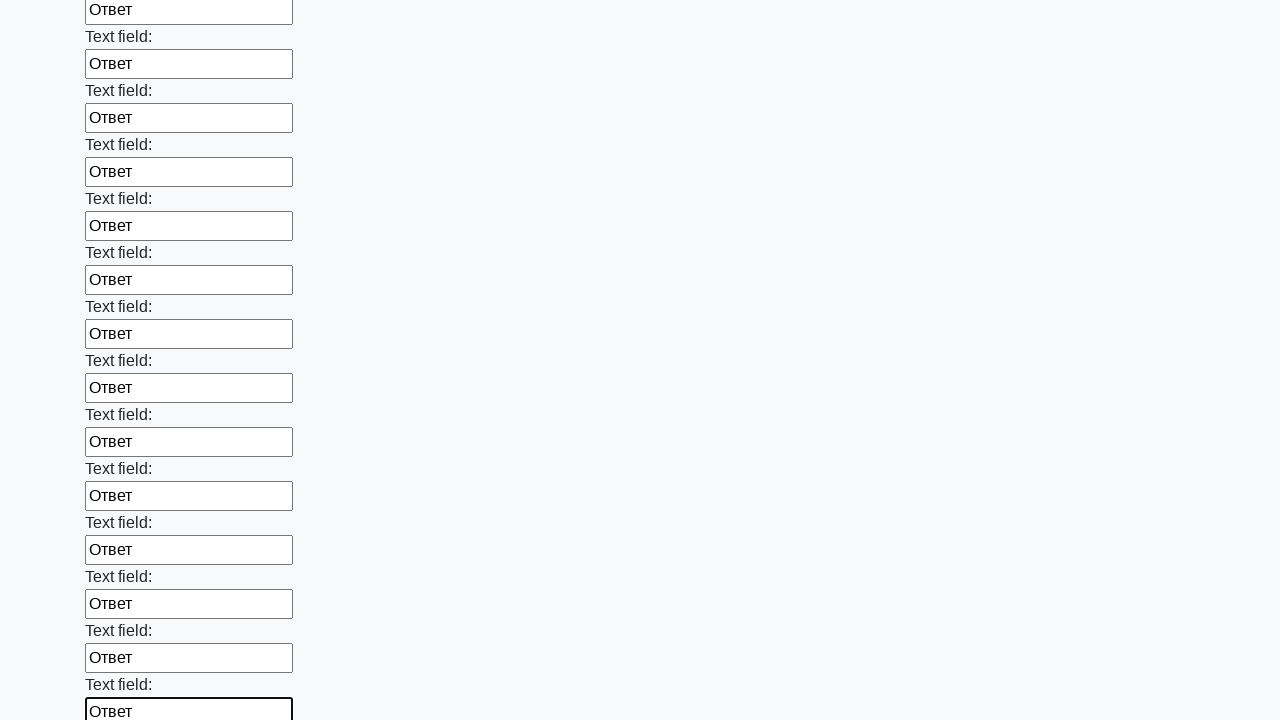

Filled an input field with 'Ответ' on form[action="#"][method="get"] >> input >> nth=65
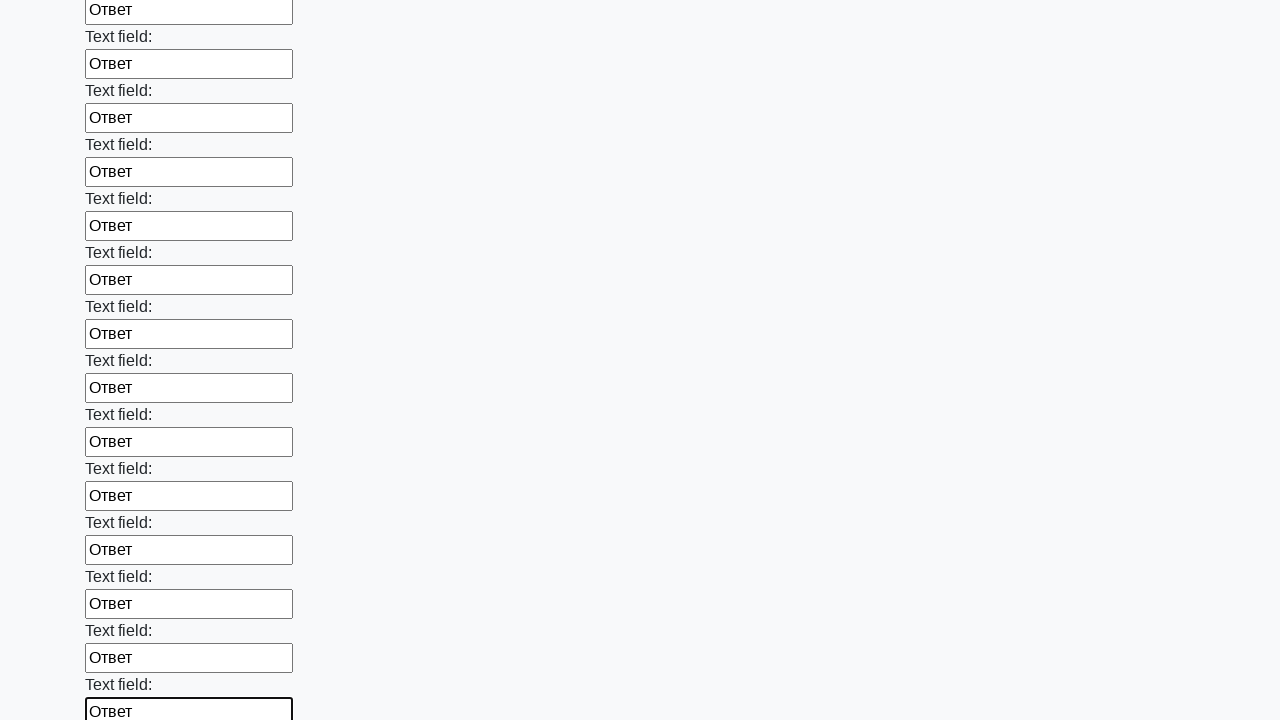

Filled an input field with 'Ответ' on form[action="#"][method="get"] >> input >> nth=66
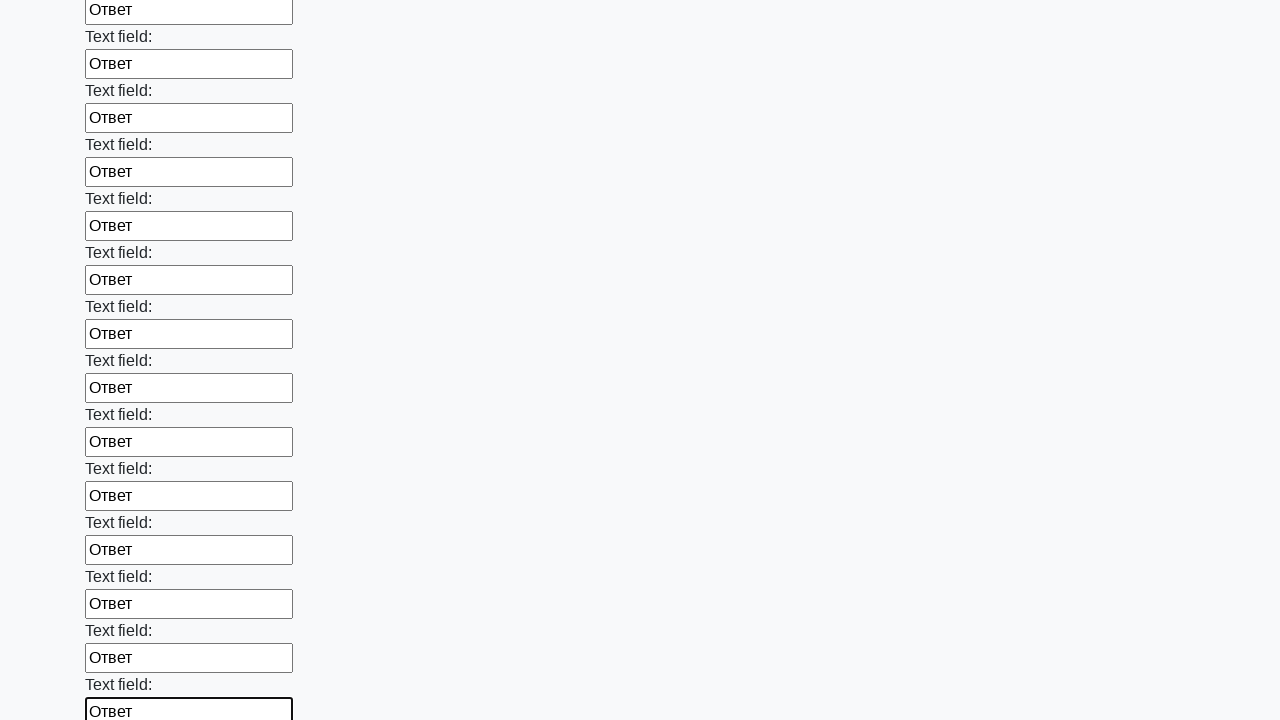

Filled an input field with 'Ответ' on form[action="#"][method="get"] >> input >> nth=67
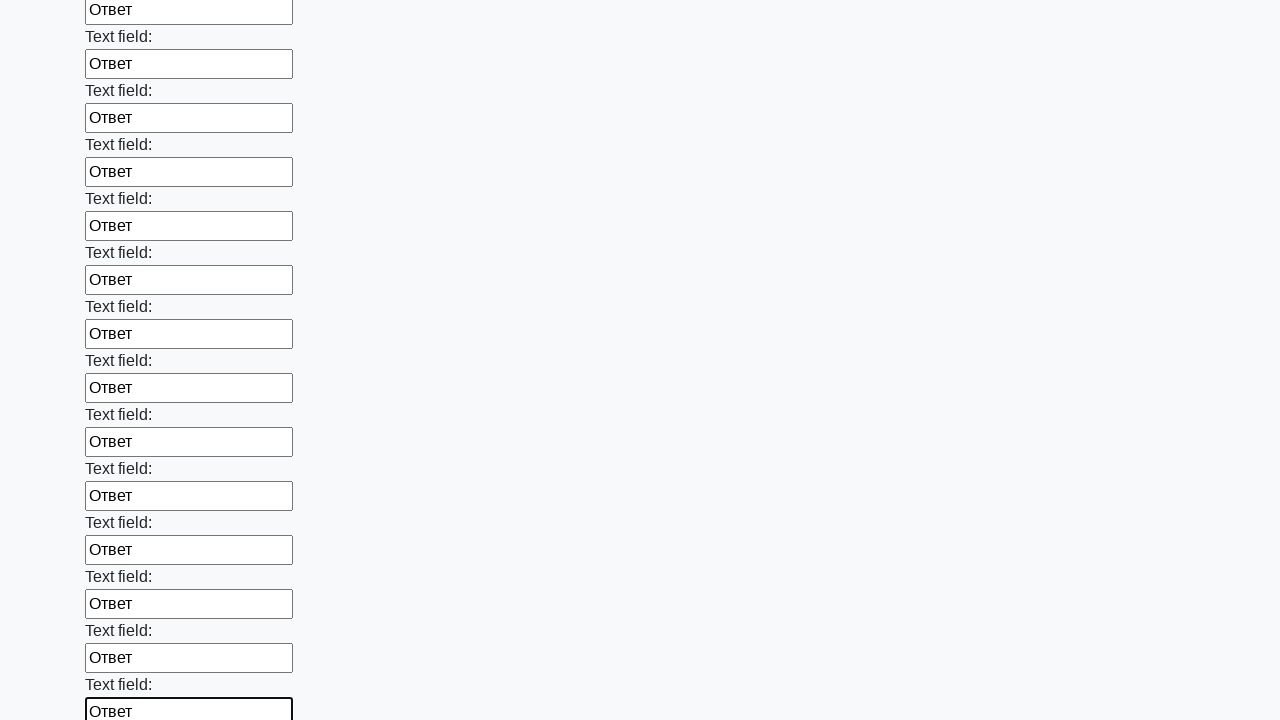

Filled an input field with 'Ответ' on form[action="#"][method="get"] >> input >> nth=68
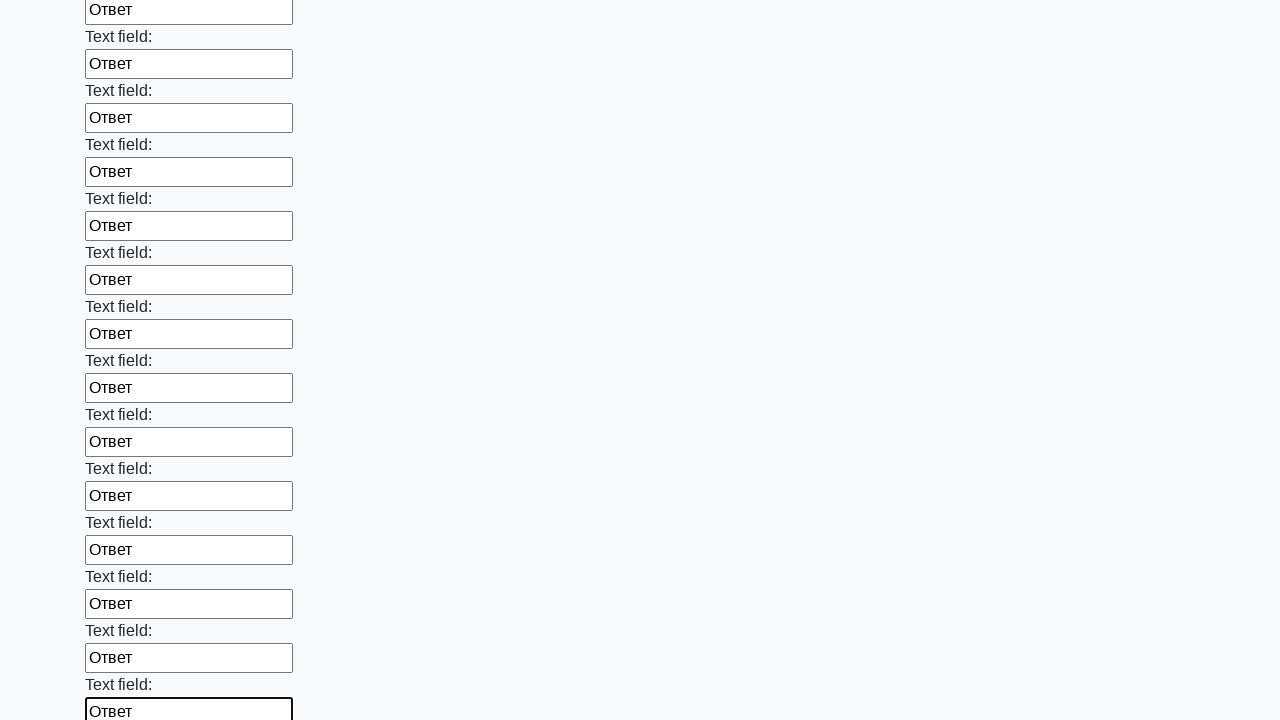

Filled an input field with 'Ответ' on form[action="#"][method="get"] >> input >> nth=69
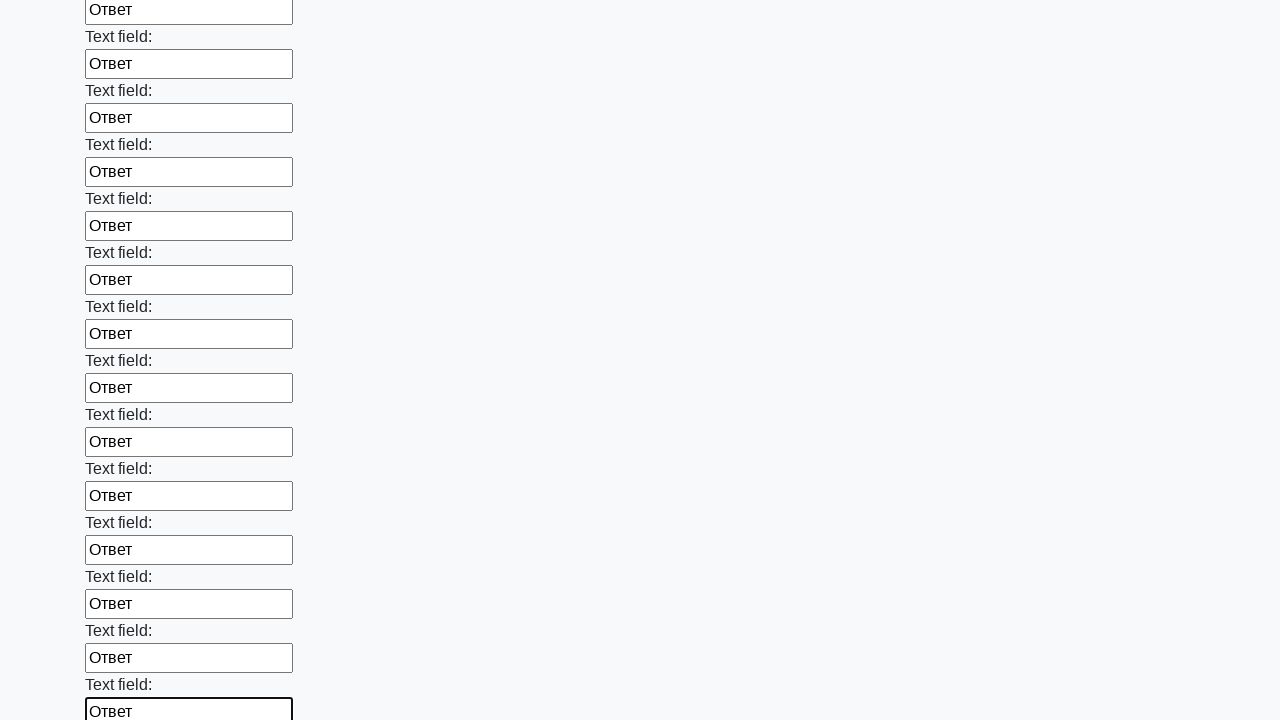

Filled an input field with 'Ответ' on form[action="#"][method="get"] >> input >> nth=70
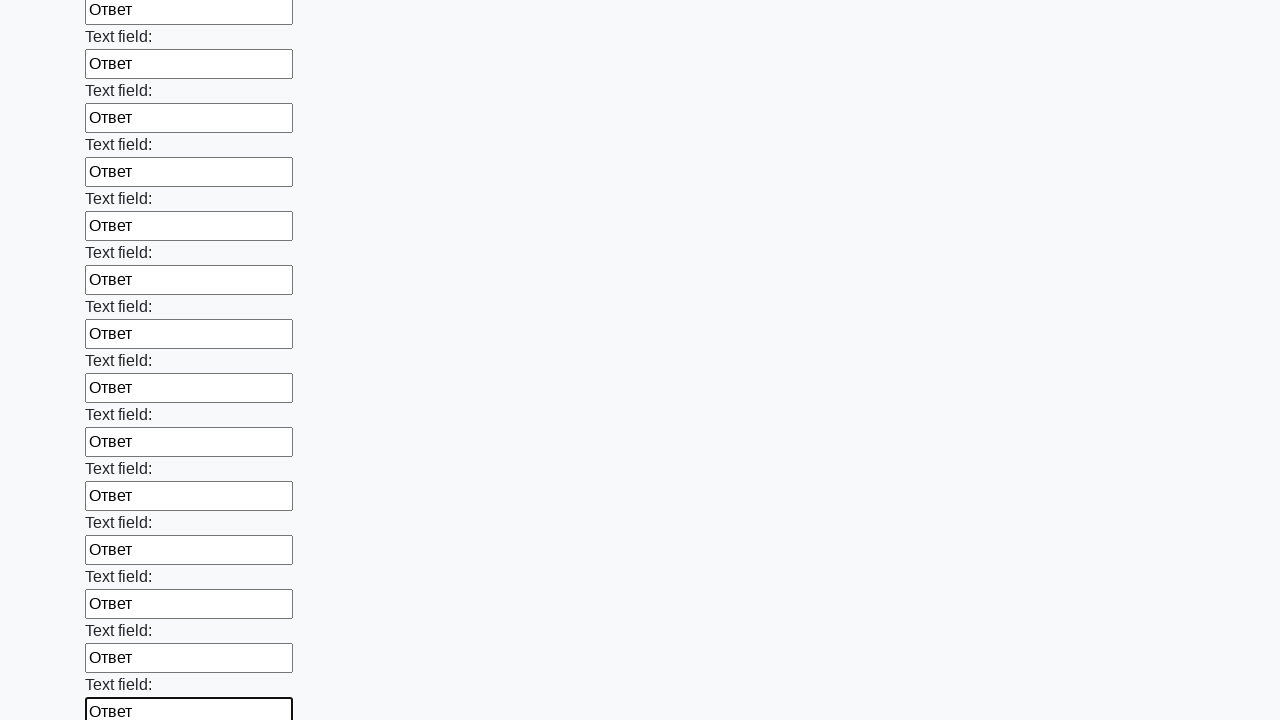

Filled an input field with 'Ответ' on form[action="#"][method="get"] >> input >> nth=71
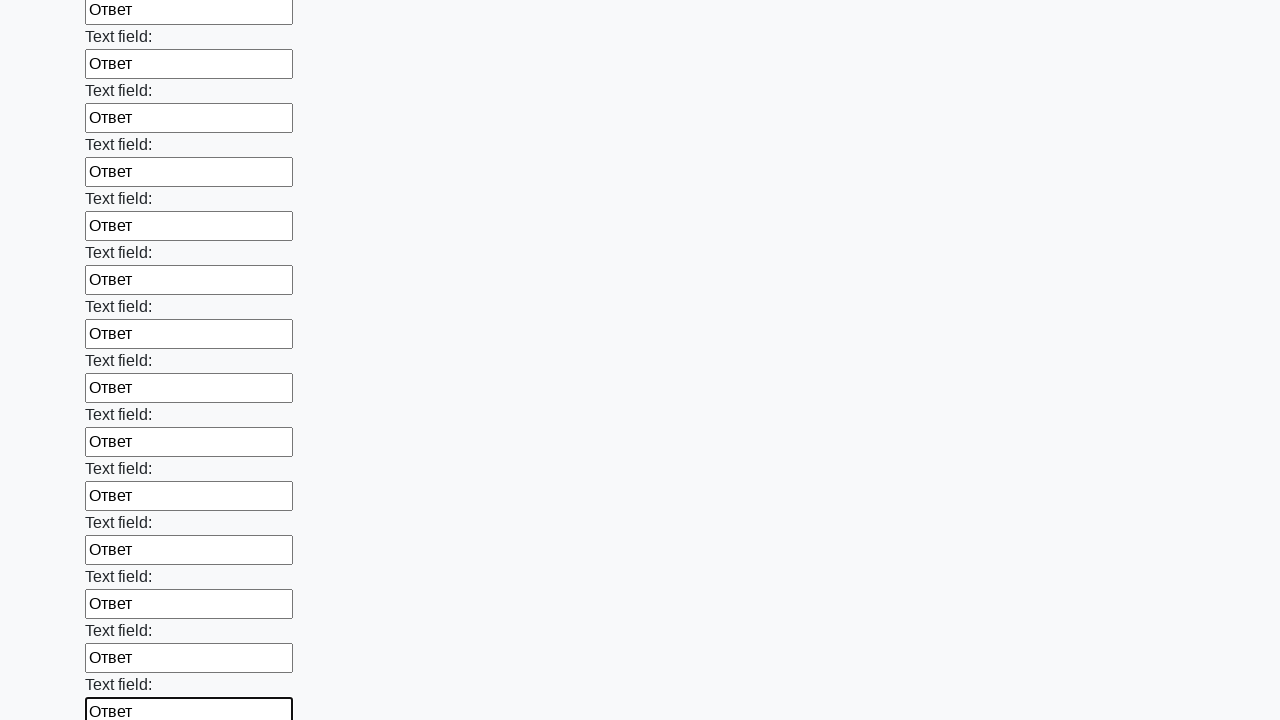

Filled an input field with 'Ответ' on form[action="#"][method="get"] >> input >> nth=72
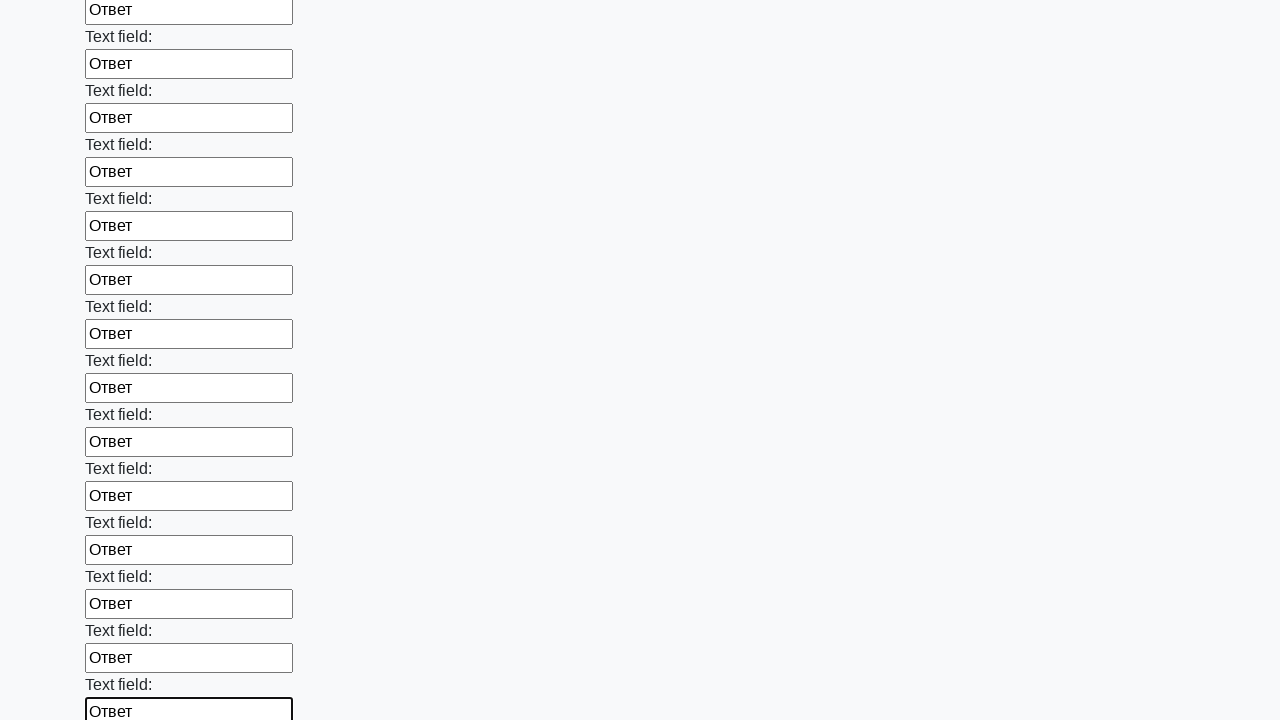

Filled an input field with 'Ответ' on form[action="#"][method="get"] >> input >> nth=73
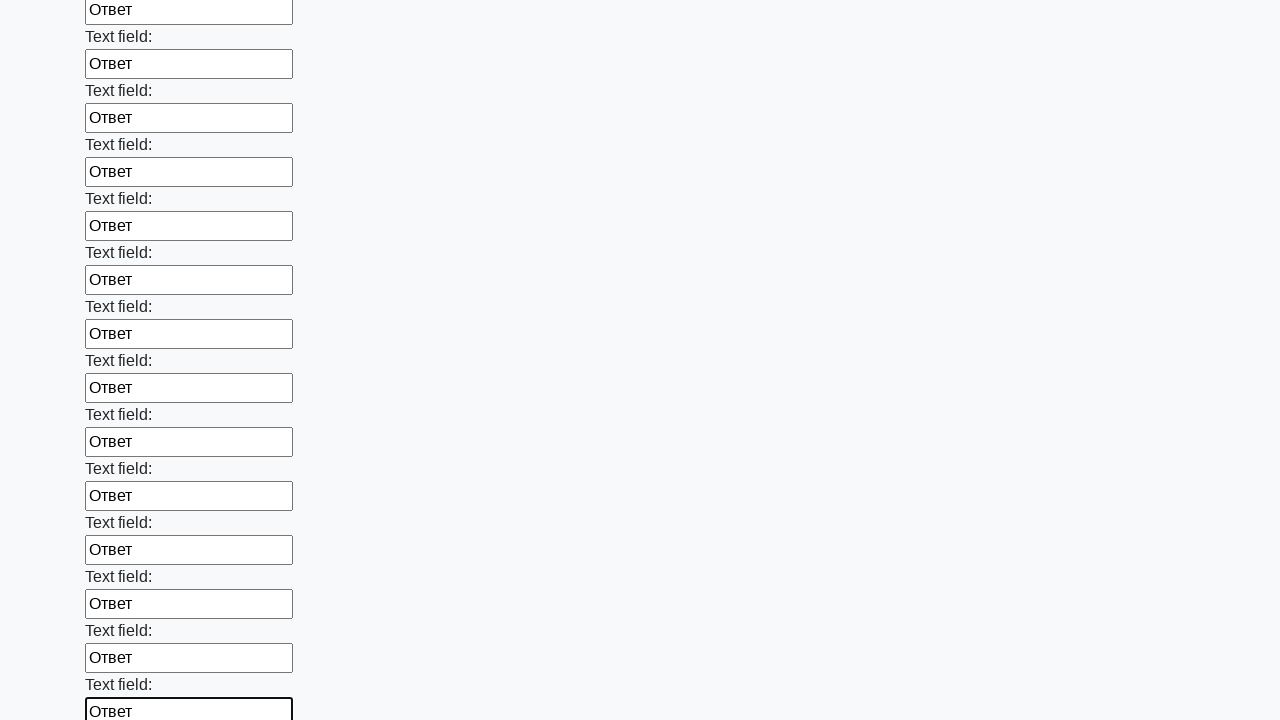

Filled an input field with 'Ответ' on form[action="#"][method="get"] >> input >> nth=74
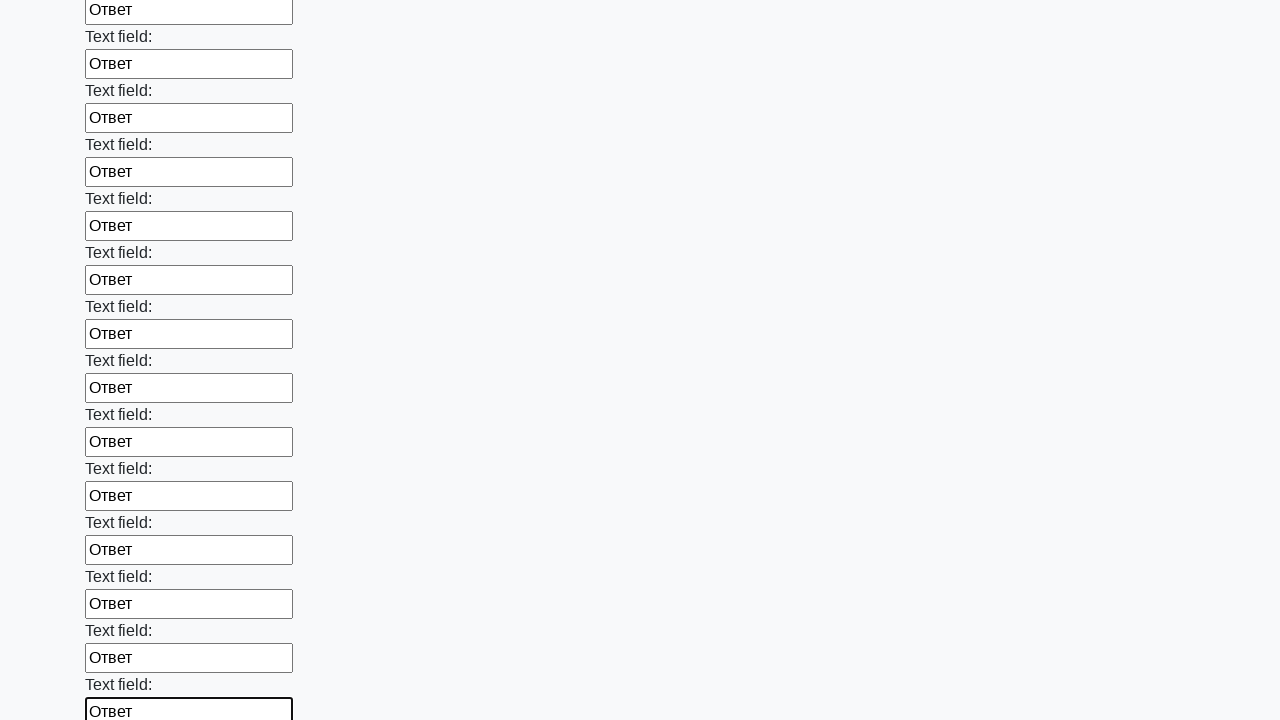

Filled an input field with 'Ответ' on form[action="#"][method="get"] >> input >> nth=75
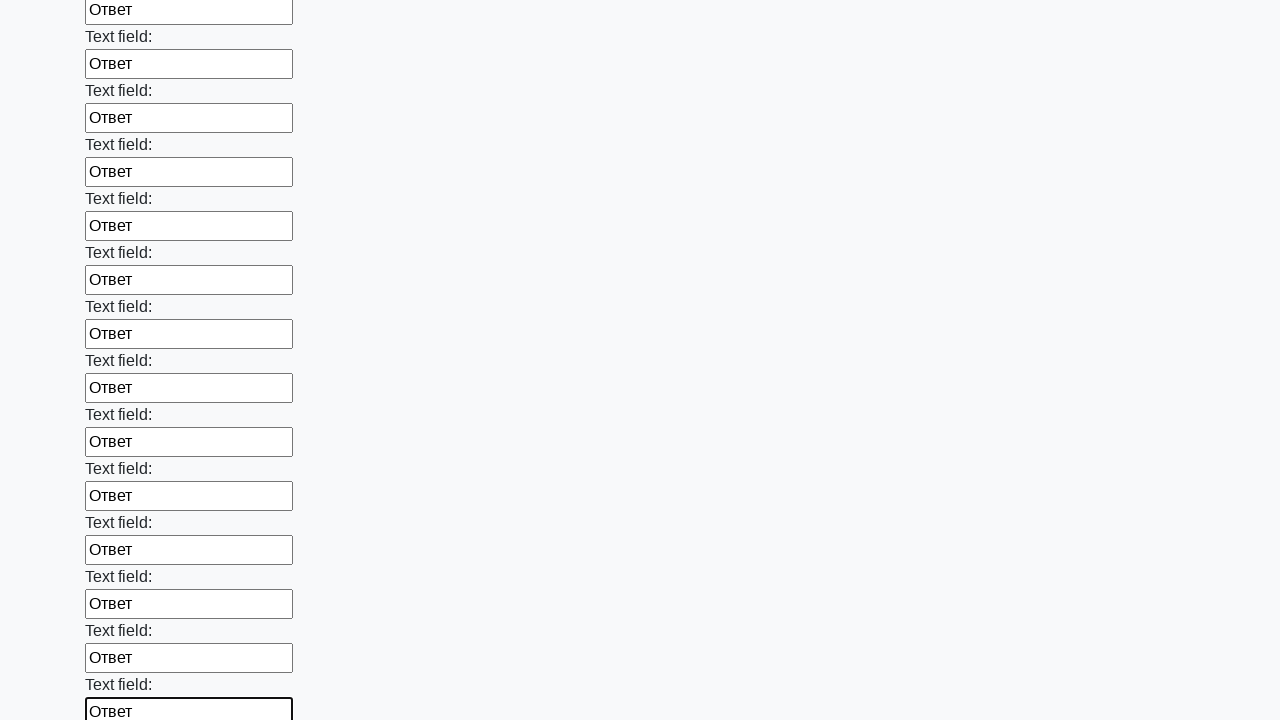

Filled an input field with 'Ответ' on form[action="#"][method="get"] >> input >> nth=76
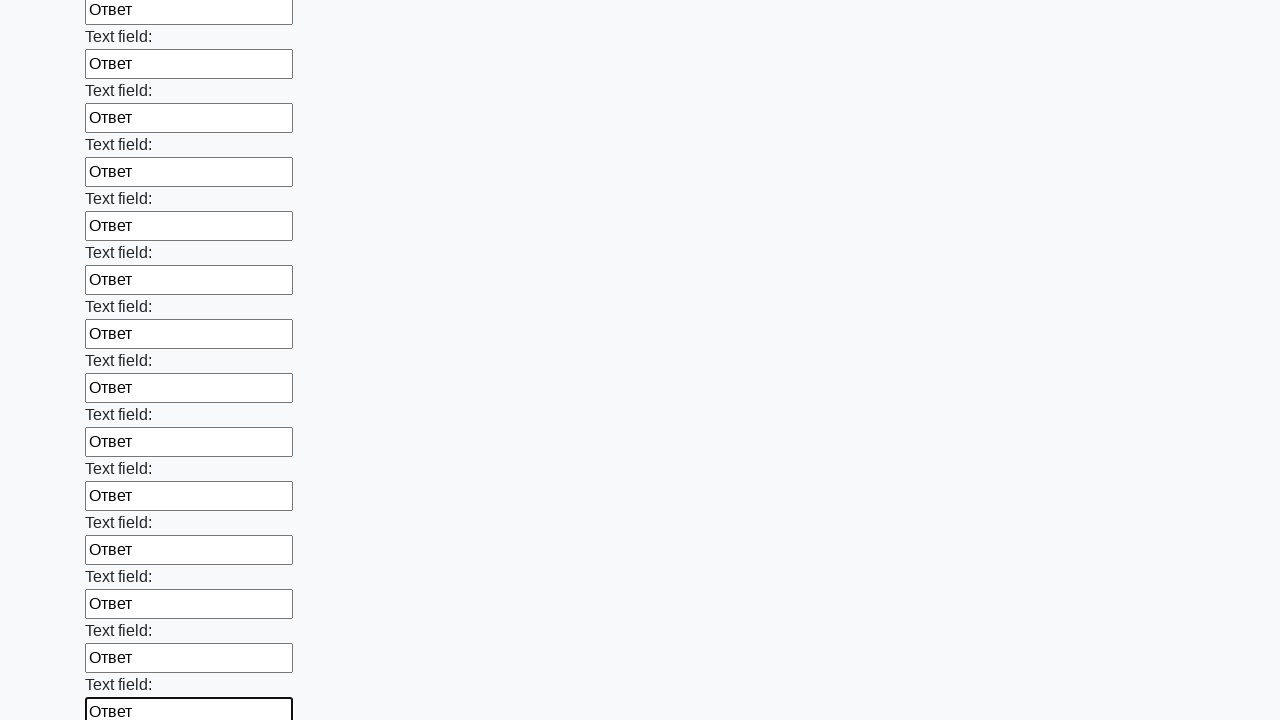

Filled an input field with 'Ответ' on form[action="#"][method="get"] >> input >> nth=77
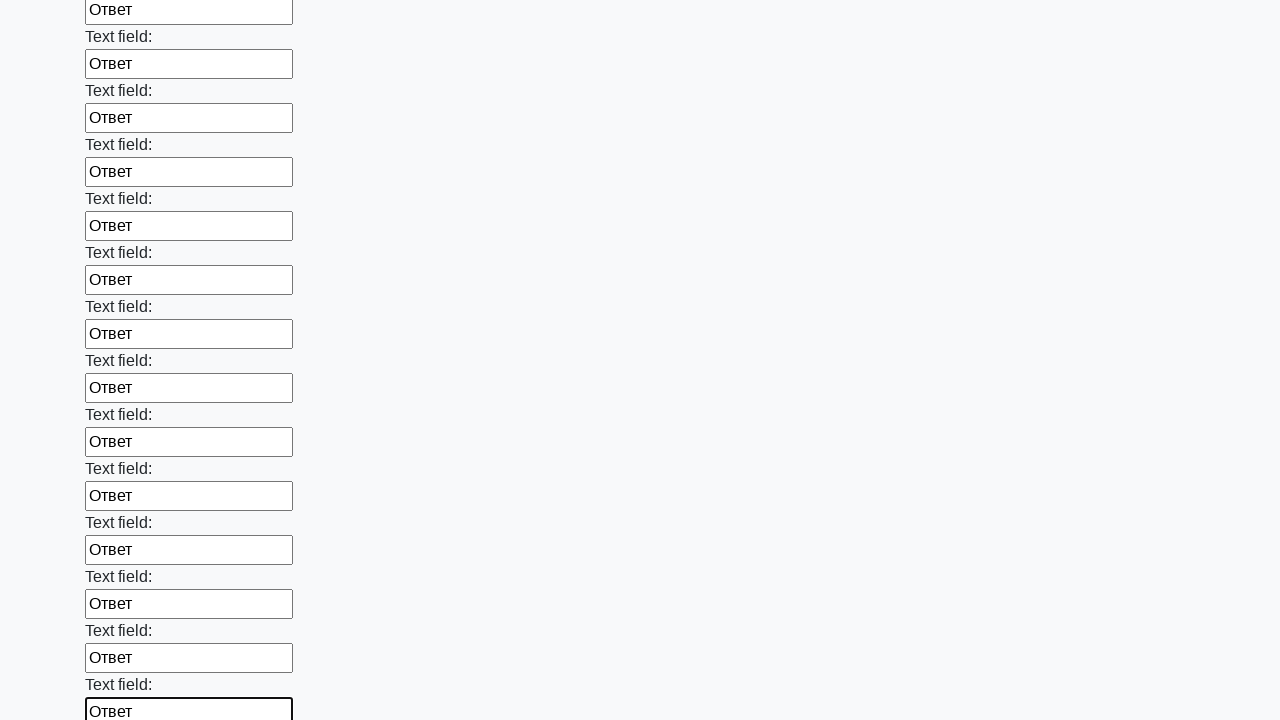

Filled an input field with 'Ответ' on form[action="#"][method="get"] >> input >> nth=78
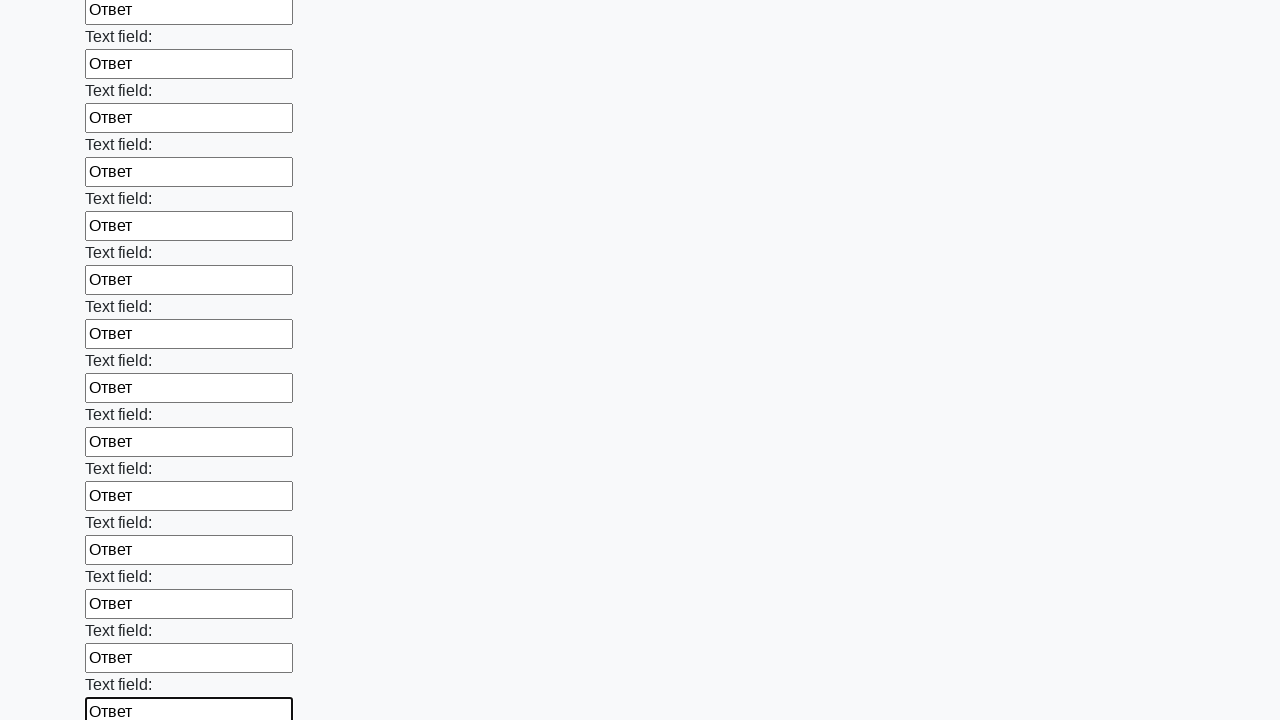

Filled an input field with 'Ответ' on form[action="#"][method="get"] >> input >> nth=79
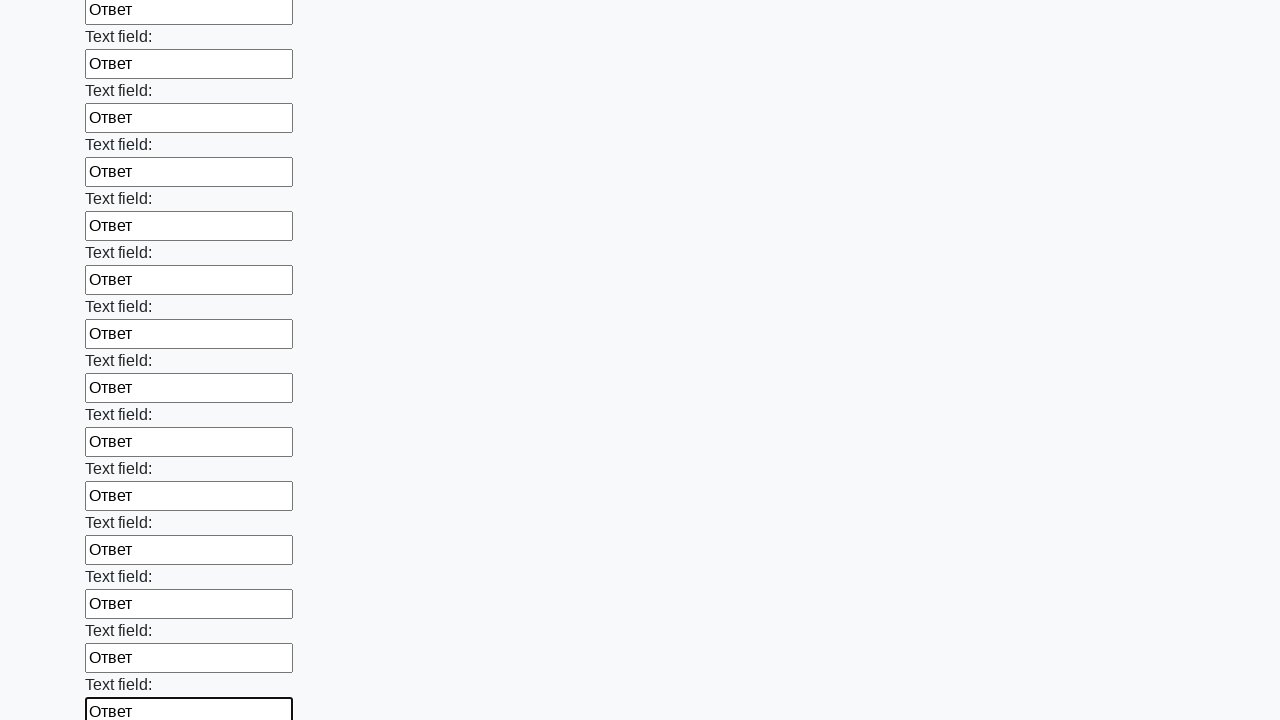

Filled an input field with 'Ответ' on form[action="#"][method="get"] >> input >> nth=80
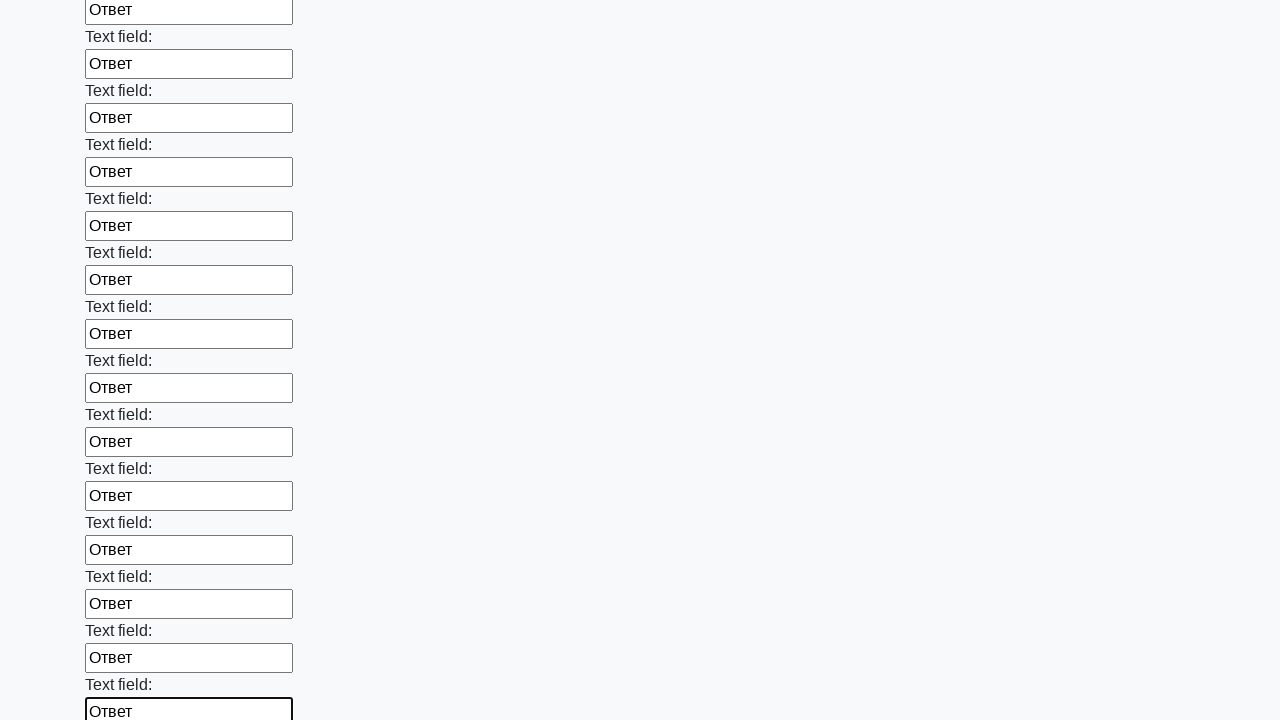

Filled an input field with 'Ответ' on form[action="#"][method="get"] >> input >> nth=81
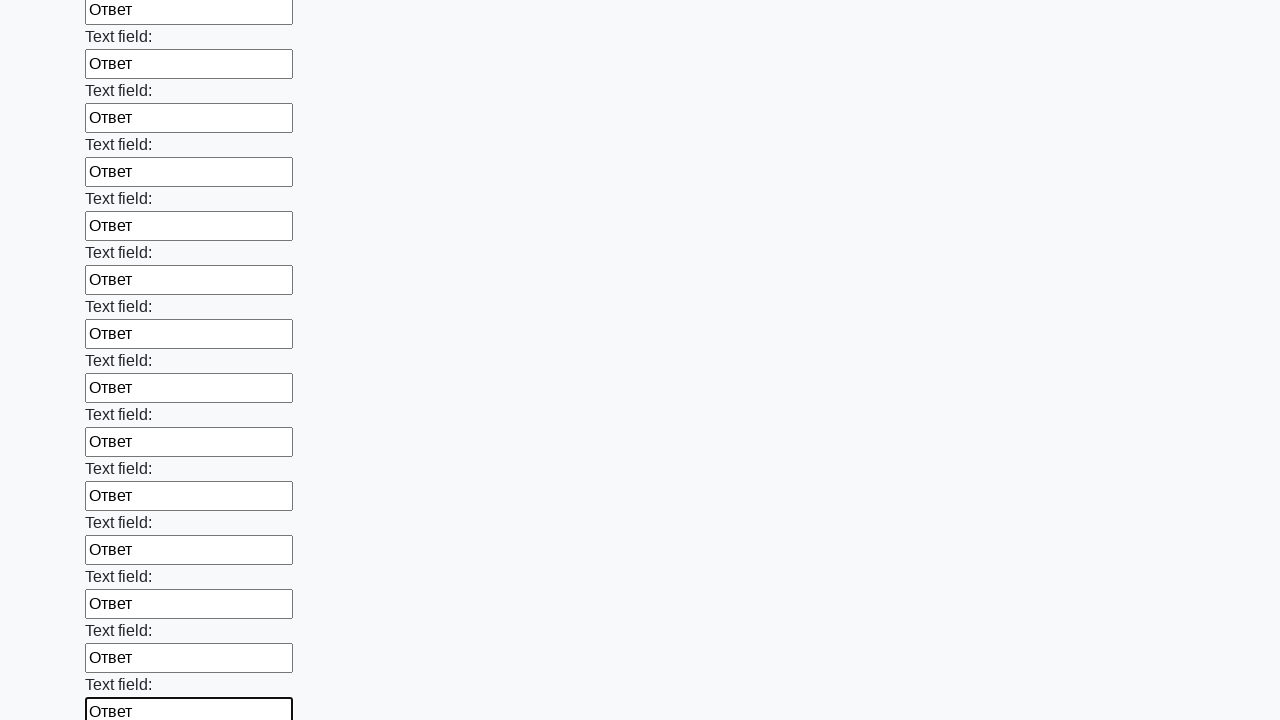

Filled an input field with 'Ответ' on form[action="#"][method="get"] >> input >> nth=82
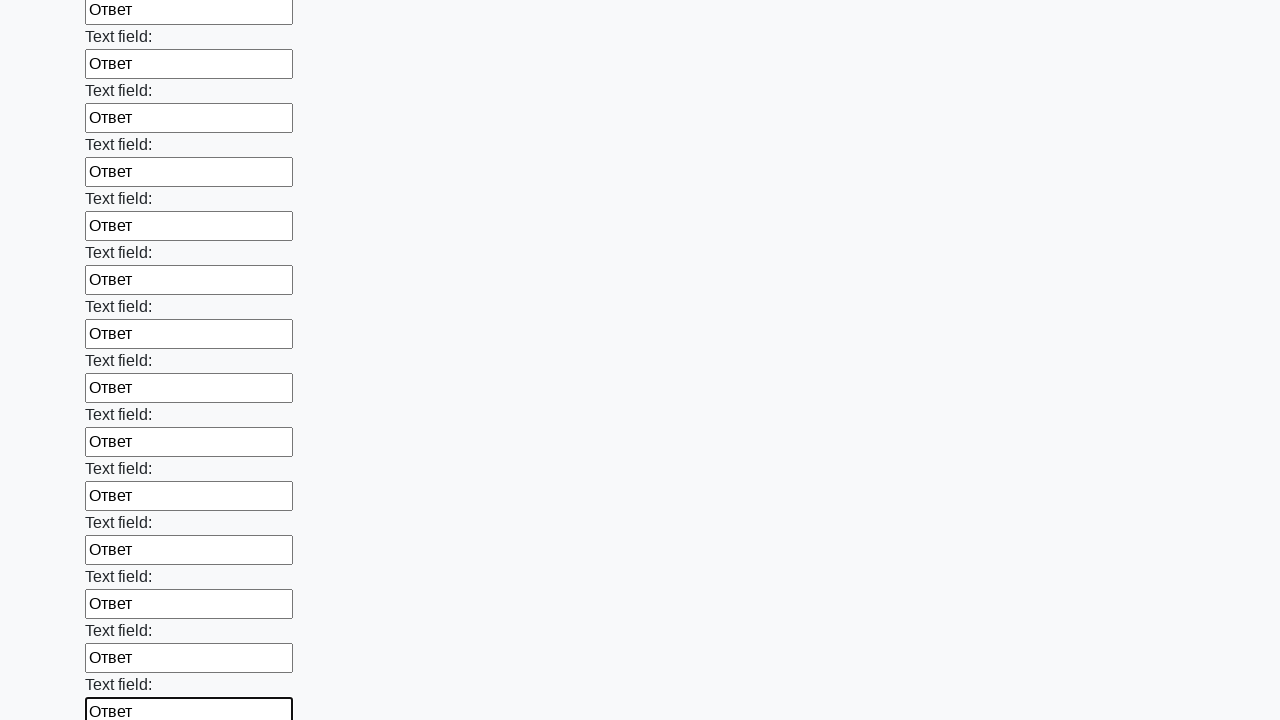

Filled an input field with 'Ответ' on form[action="#"][method="get"] >> input >> nth=83
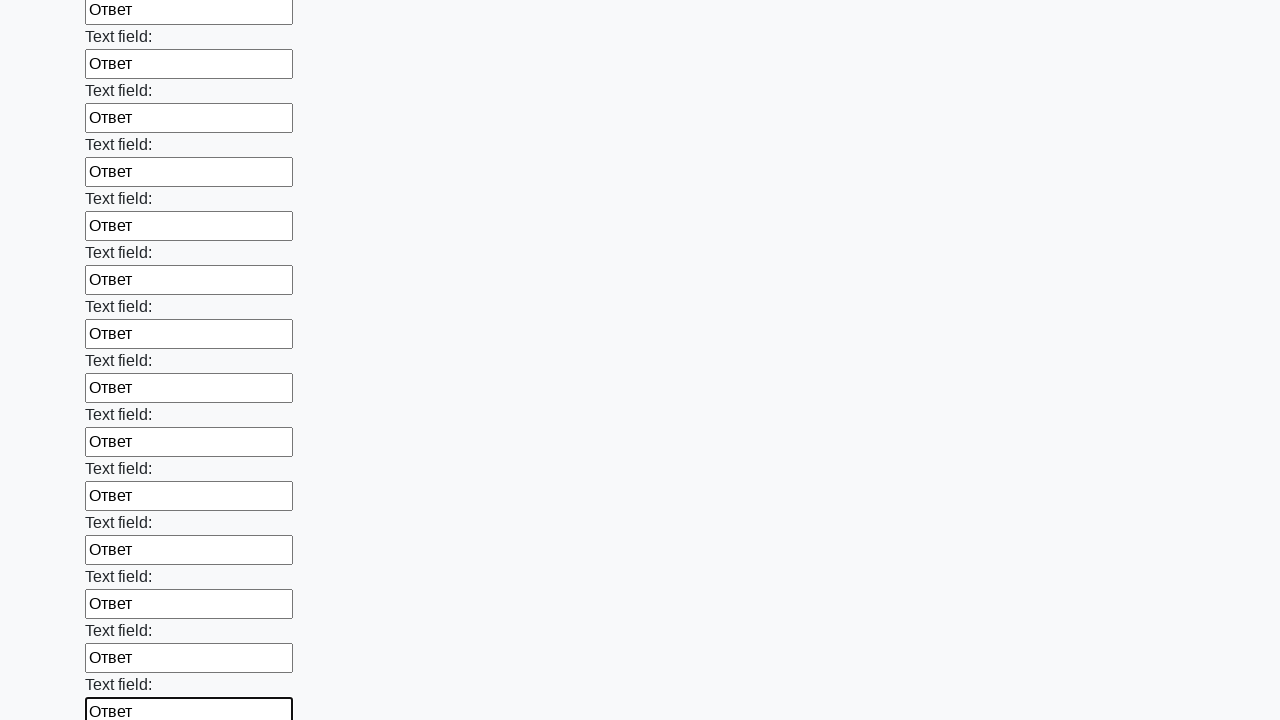

Filled an input field with 'Ответ' on form[action="#"][method="get"] >> input >> nth=84
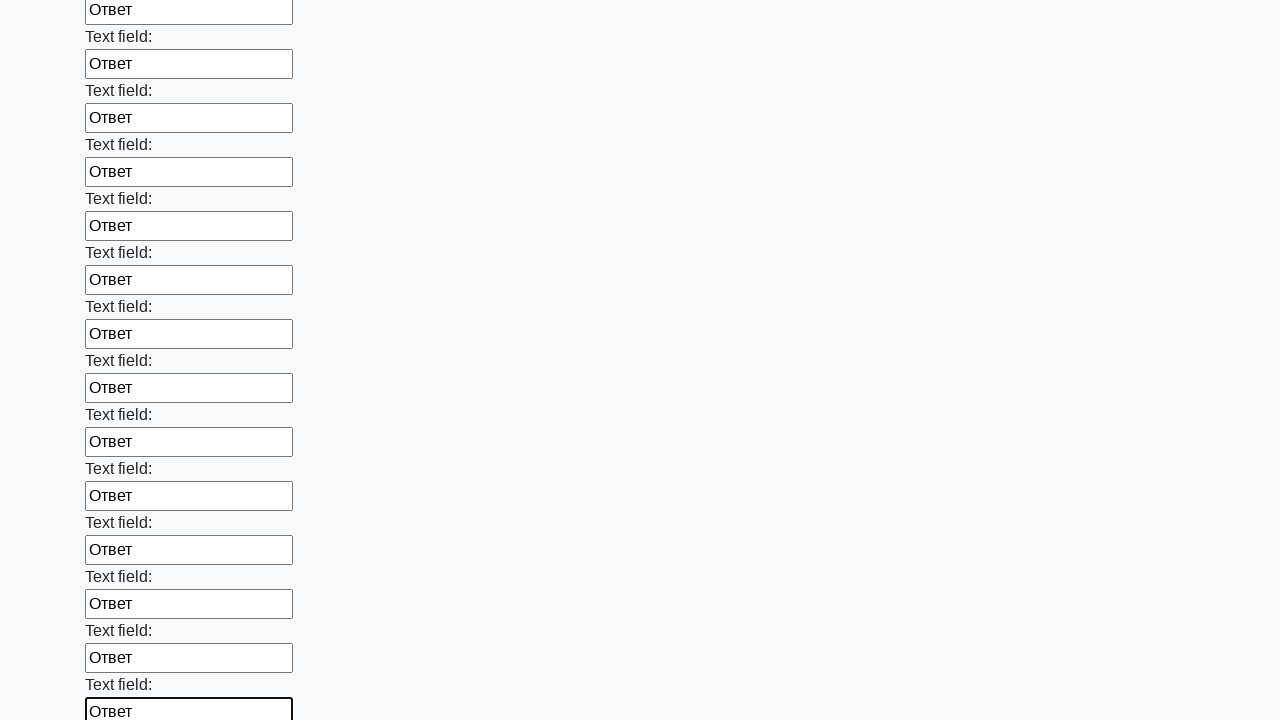

Filled an input field with 'Ответ' on form[action="#"][method="get"] >> input >> nth=85
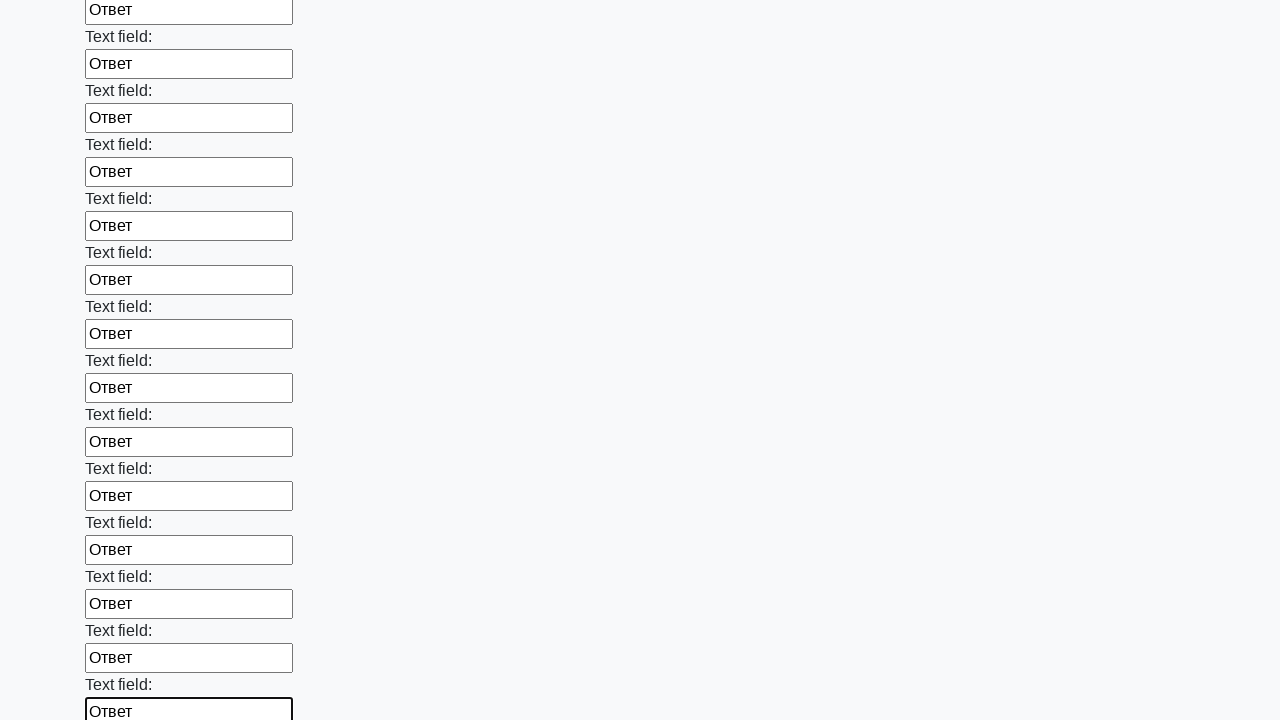

Filled an input field with 'Ответ' on form[action="#"][method="get"] >> input >> nth=86
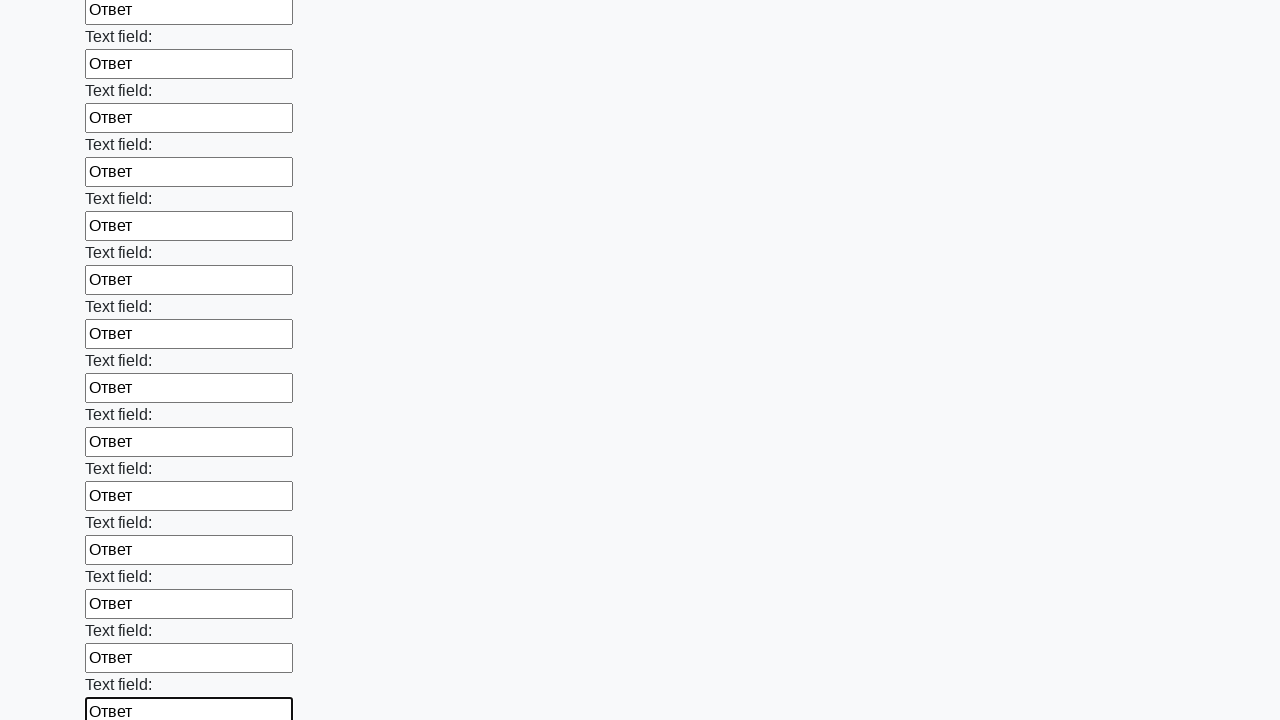

Filled an input field with 'Ответ' on form[action="#"][method="get"] >> input >> nth=87
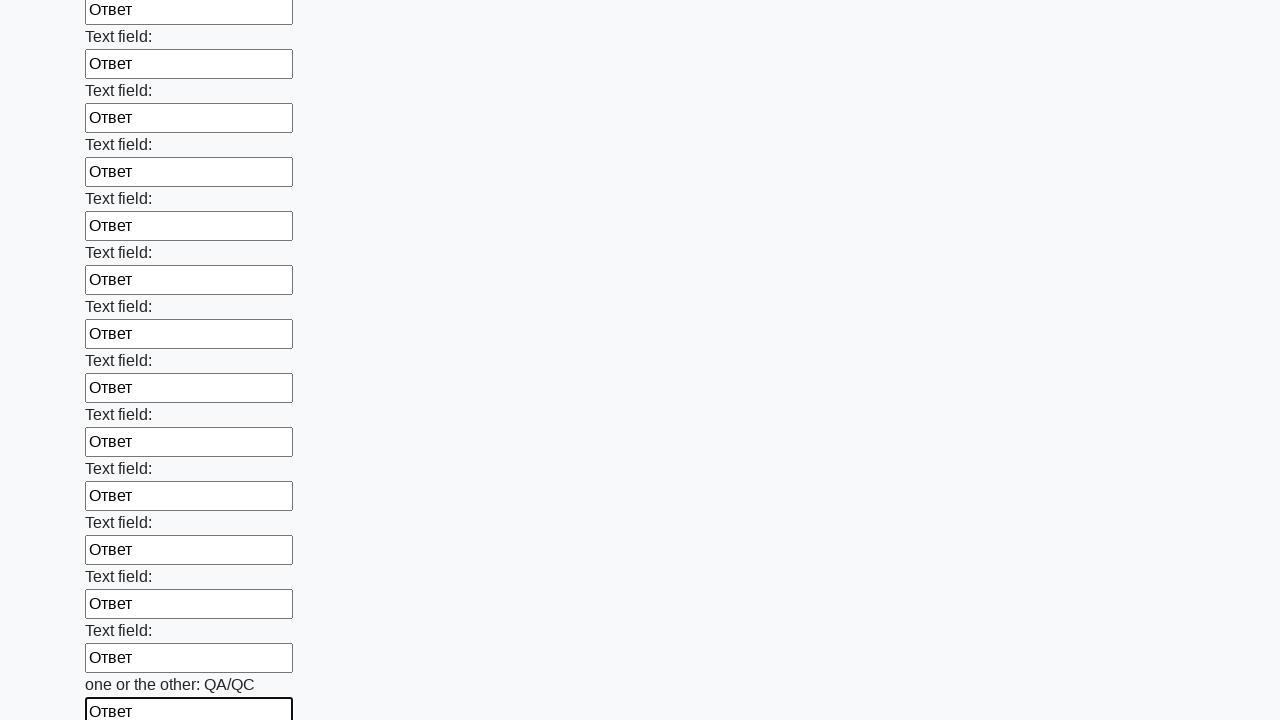

Filled an input field with 'Ответ' on form[action="#"][method="get"] >> input >> nth=88
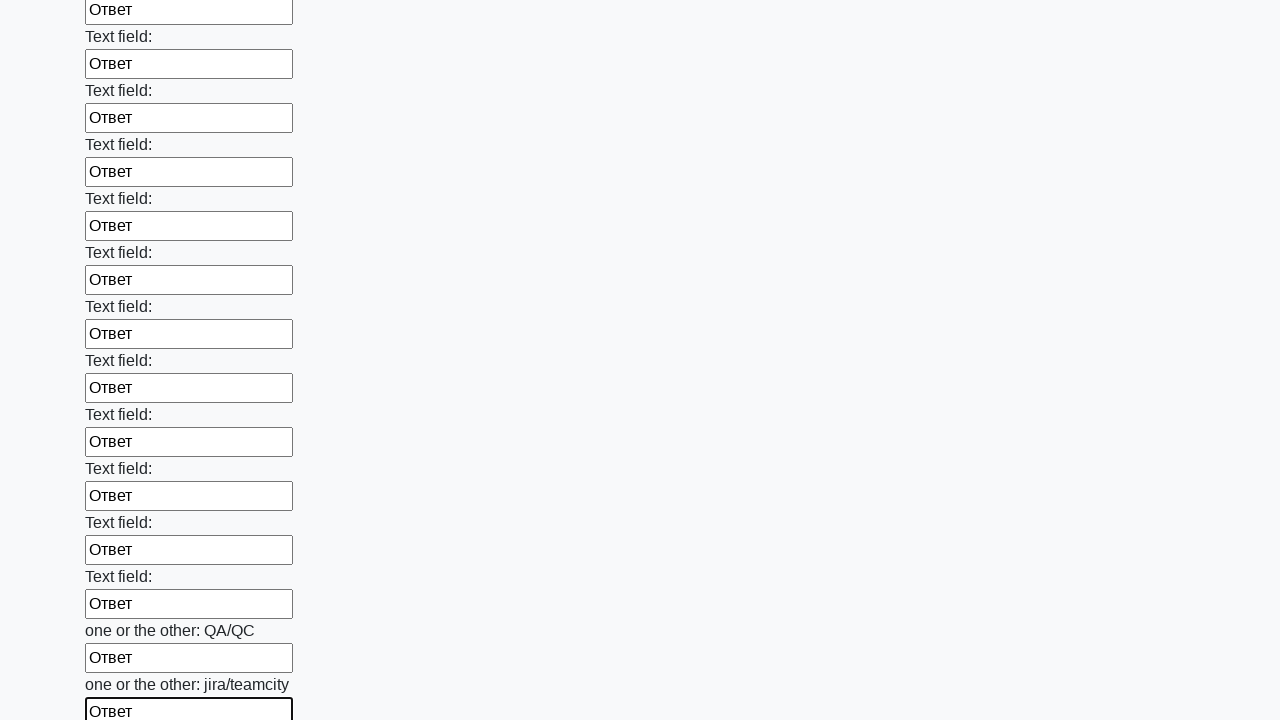

Filled an input field with 'Ответ' on form[action="#"][method="get"] >> input >> nth=89
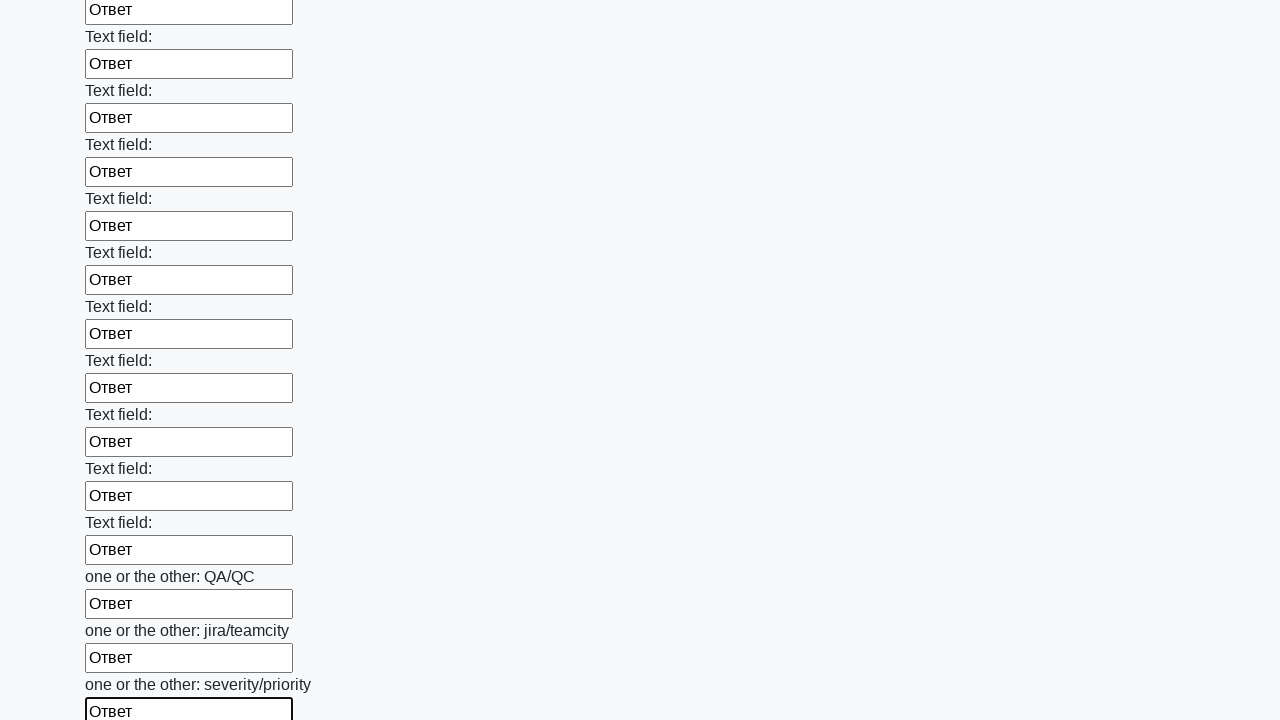

Filled an input field with 'Ответ' on form[action="#"][method="get"] >> input >> nth=90
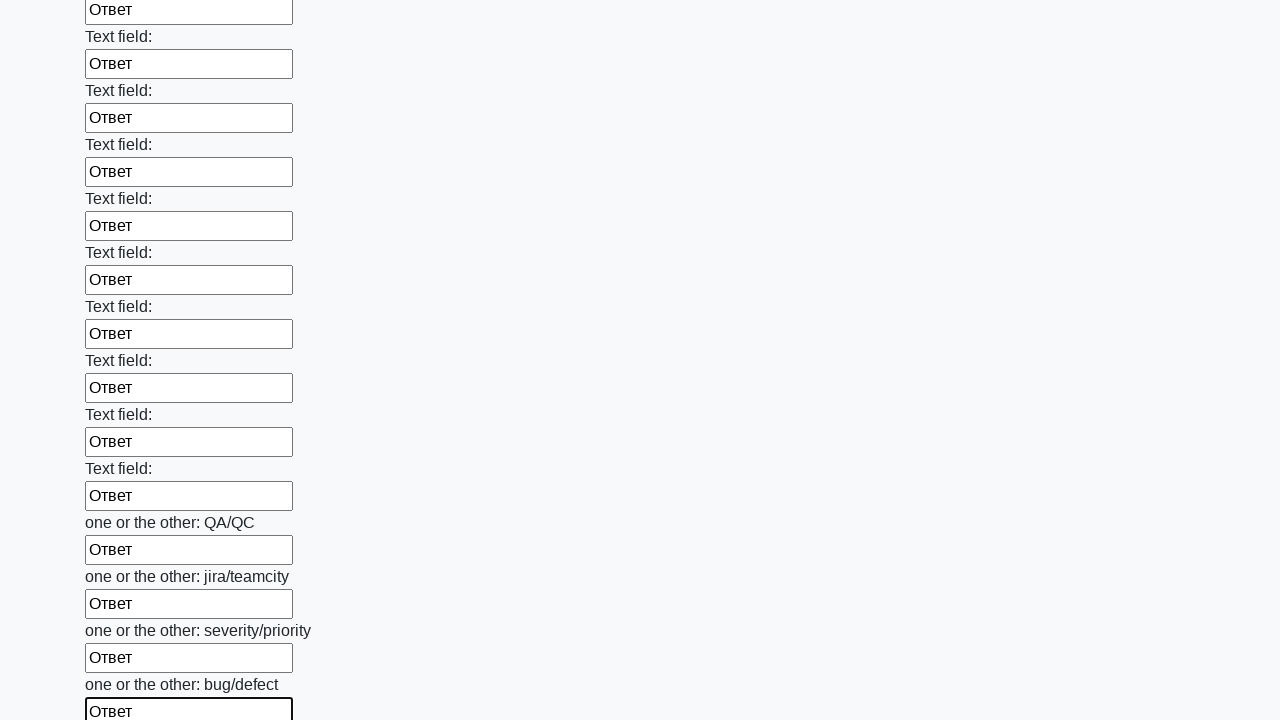

Filled an input field with 'Ответ' on form[action="#"][method="get"] >> input >> nth=91
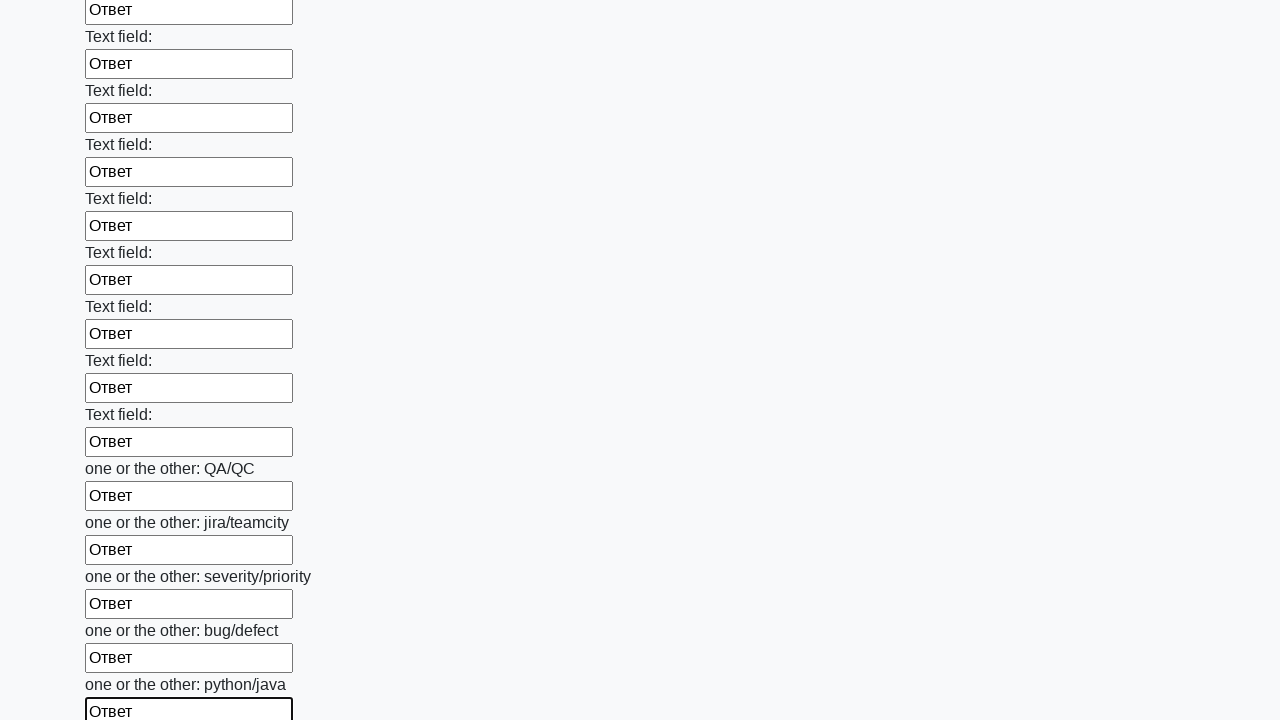

Filled an input field with 'Ответ' on form[action="#"][method="get"] >> input >> nth=92
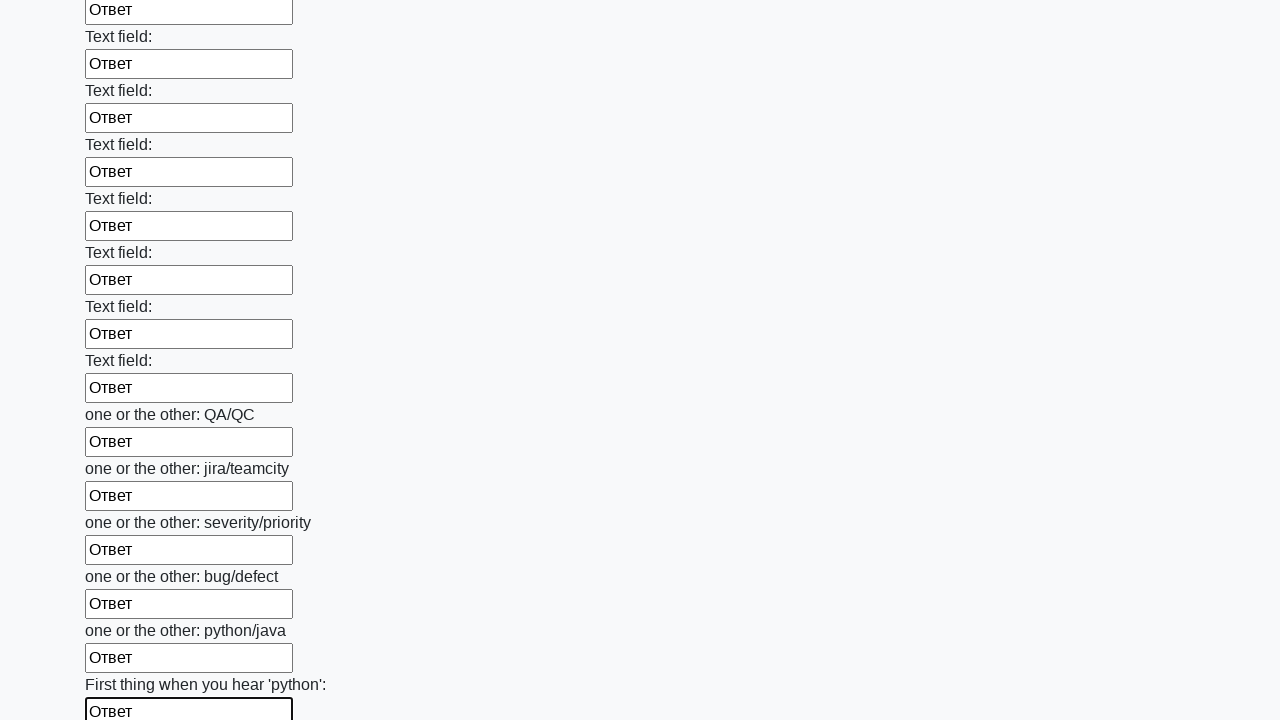

Filled an input field with 'Ответ' on form[action="#"][method="get"] >> input >> nth=93
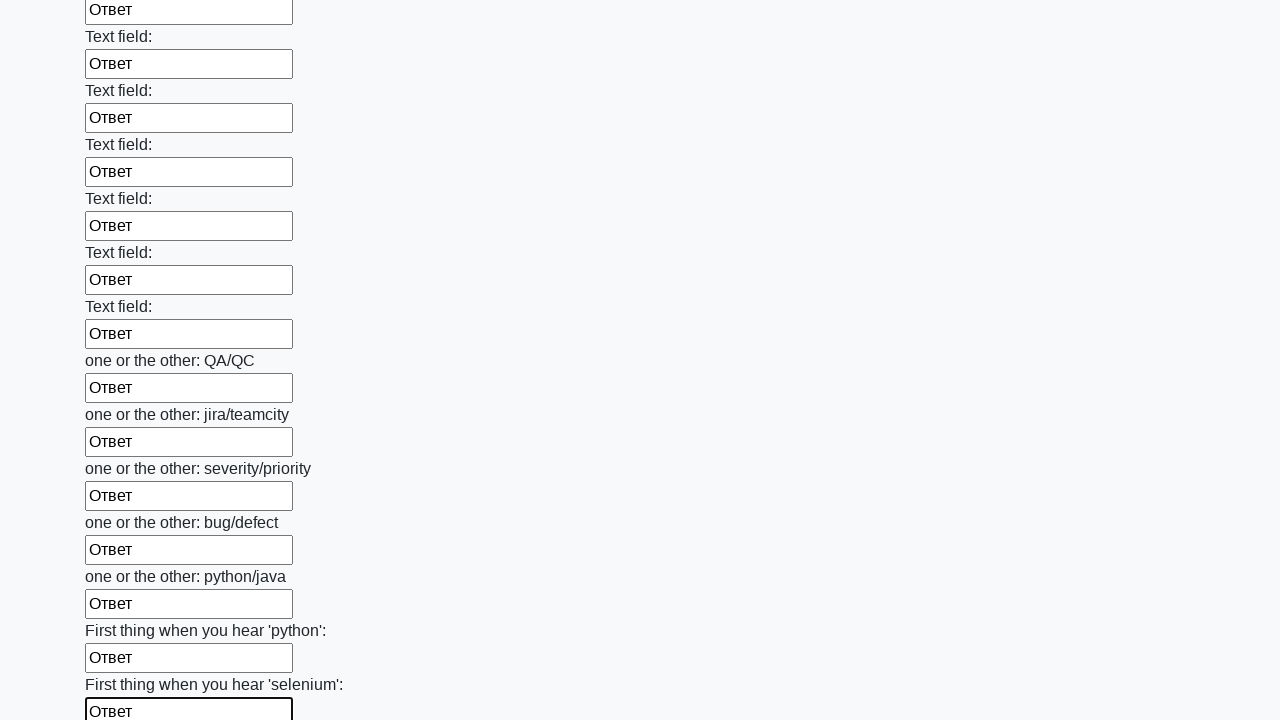

Filled an input field with 'Ответ' on form[action="#"][method="get"] >> input >> nth=94
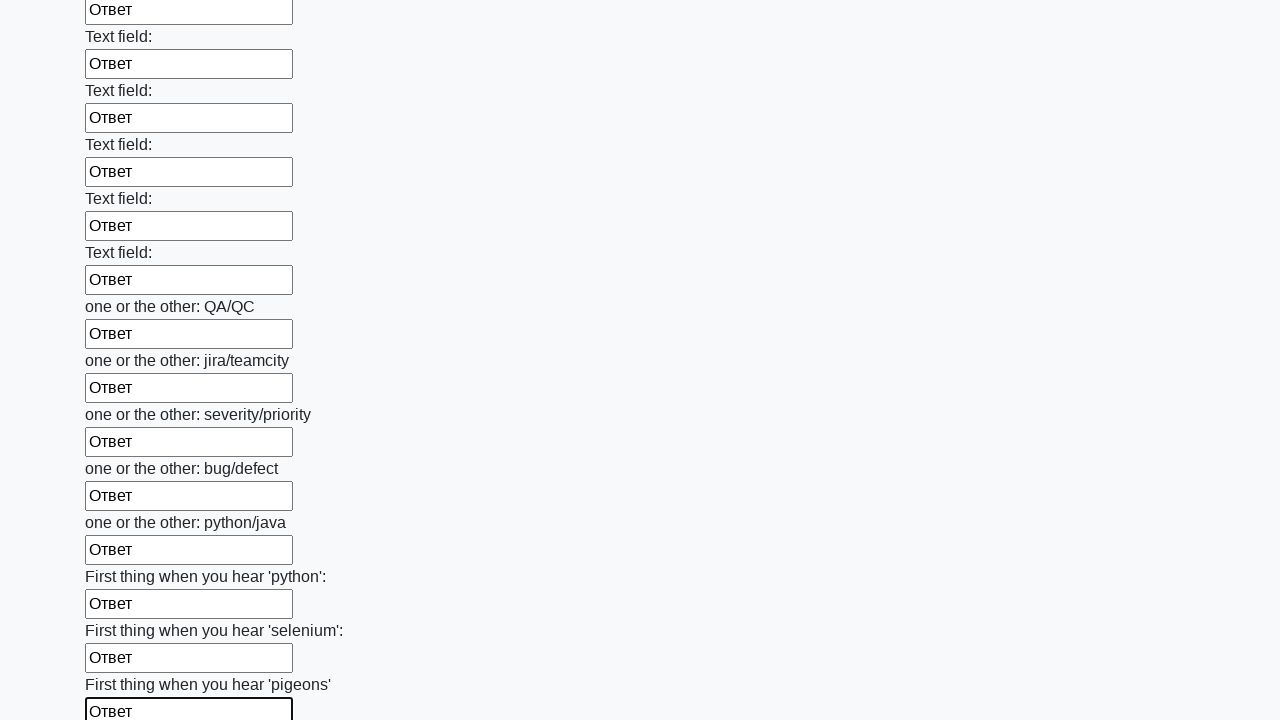

Filled an input field with 'Ответ' on form[action="#"][method="get"] >> input >> nth=95
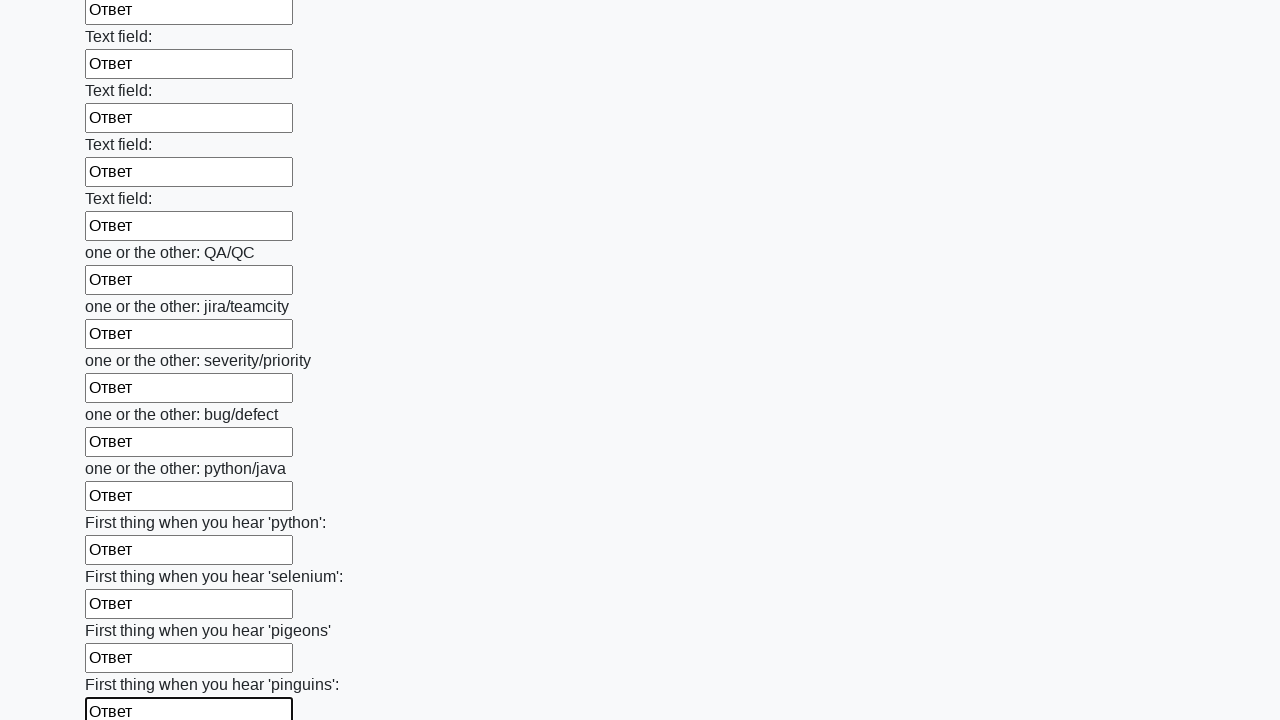

Filled an input field with 'Ответ' on form[action="#"][method="get"] >> input >> nth=96
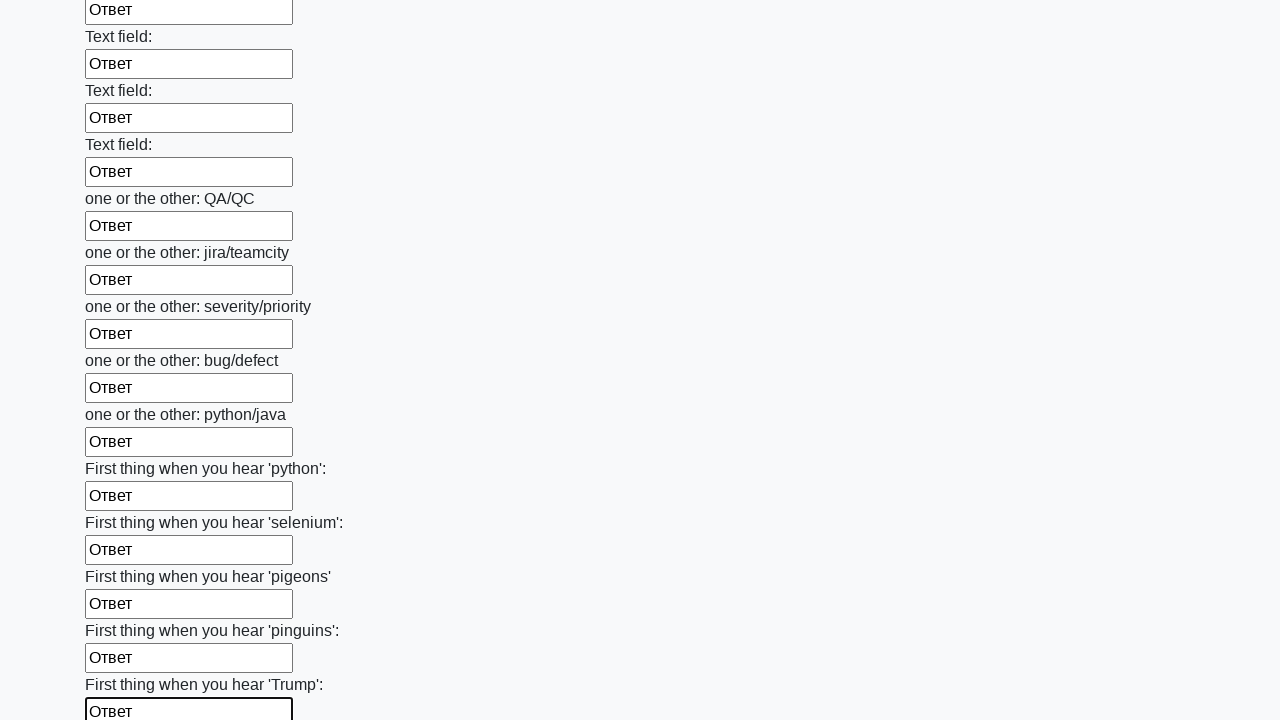

Filled an input field with 'Ответ' on form[action="#"][method="get"] >> input >> nth=97
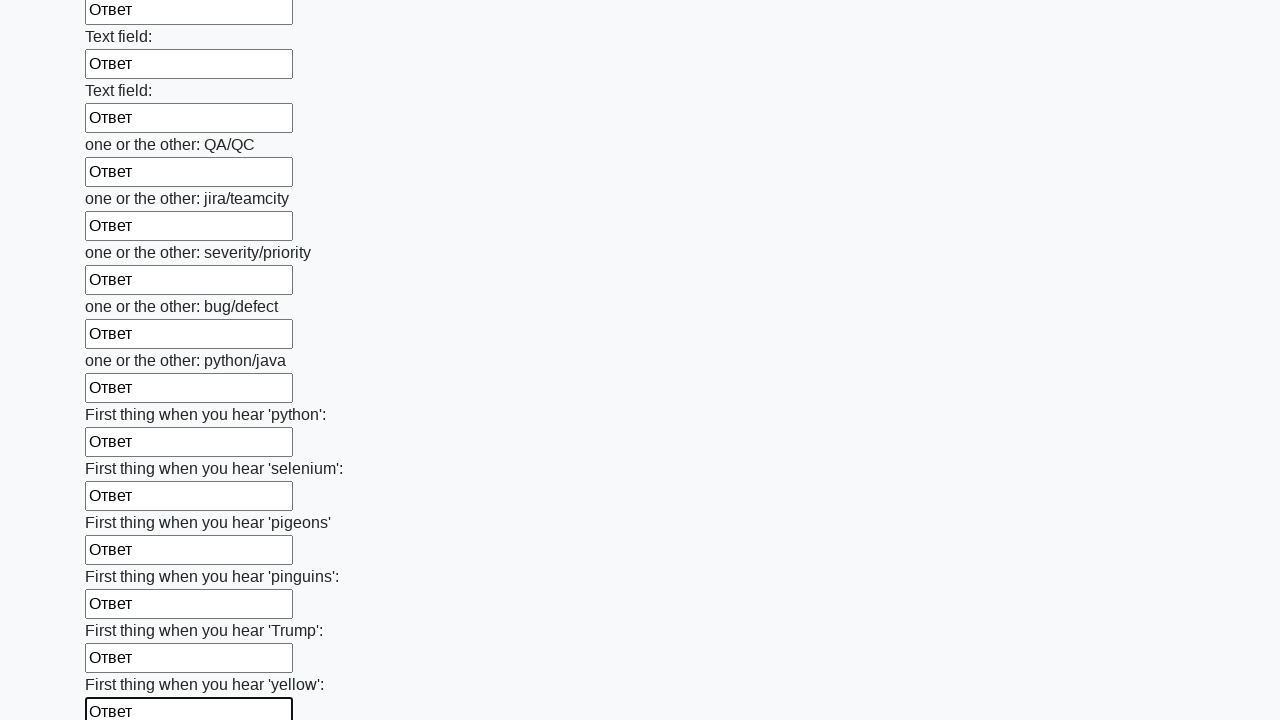

Filled an input field with 'Ответ' on form[action="#"][method="get"] >> input >> nth=98
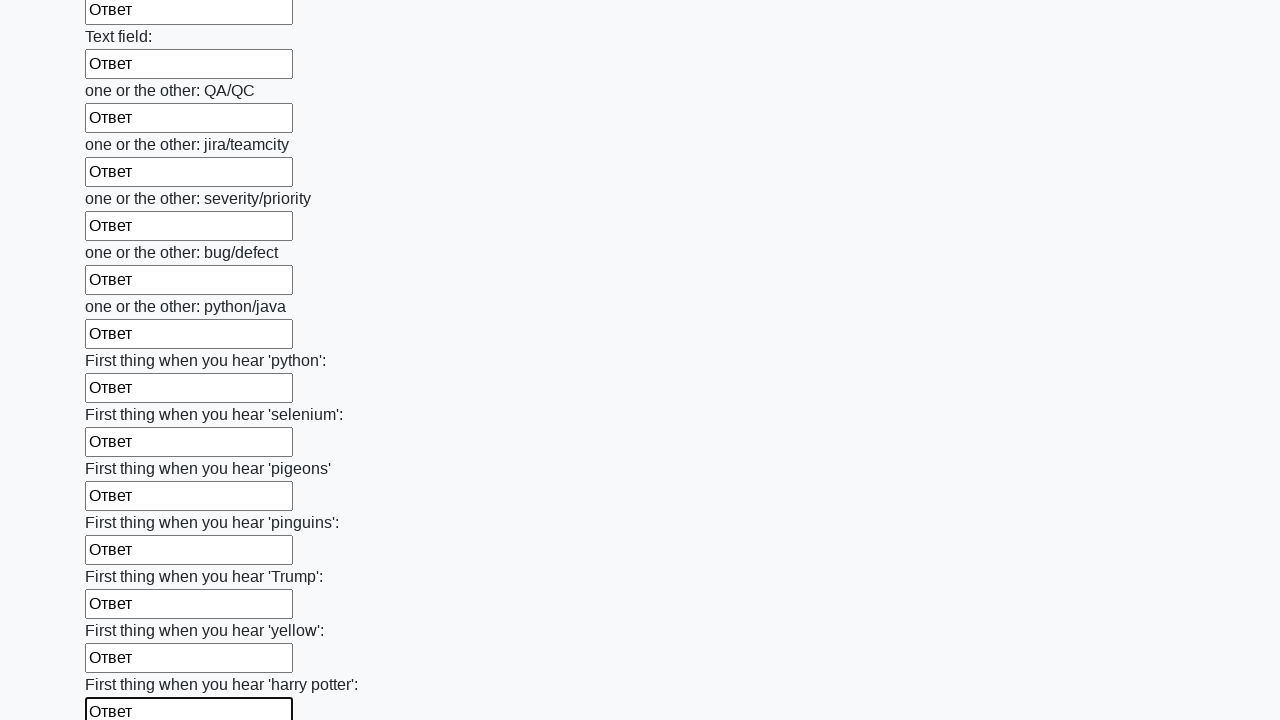

Filled an input field with 'Ответ' on form[action="#"][method="get"] >> input >> nth=99
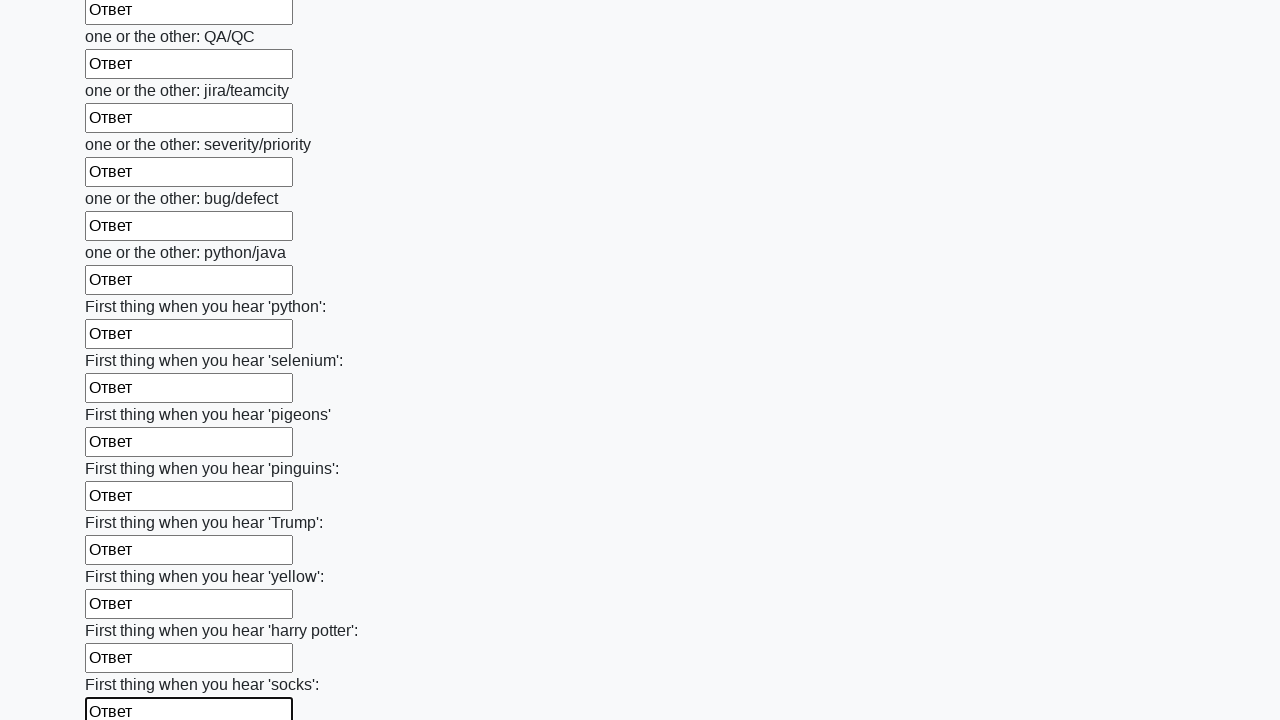

Clicked the submit button at (123, 611) on button.btn
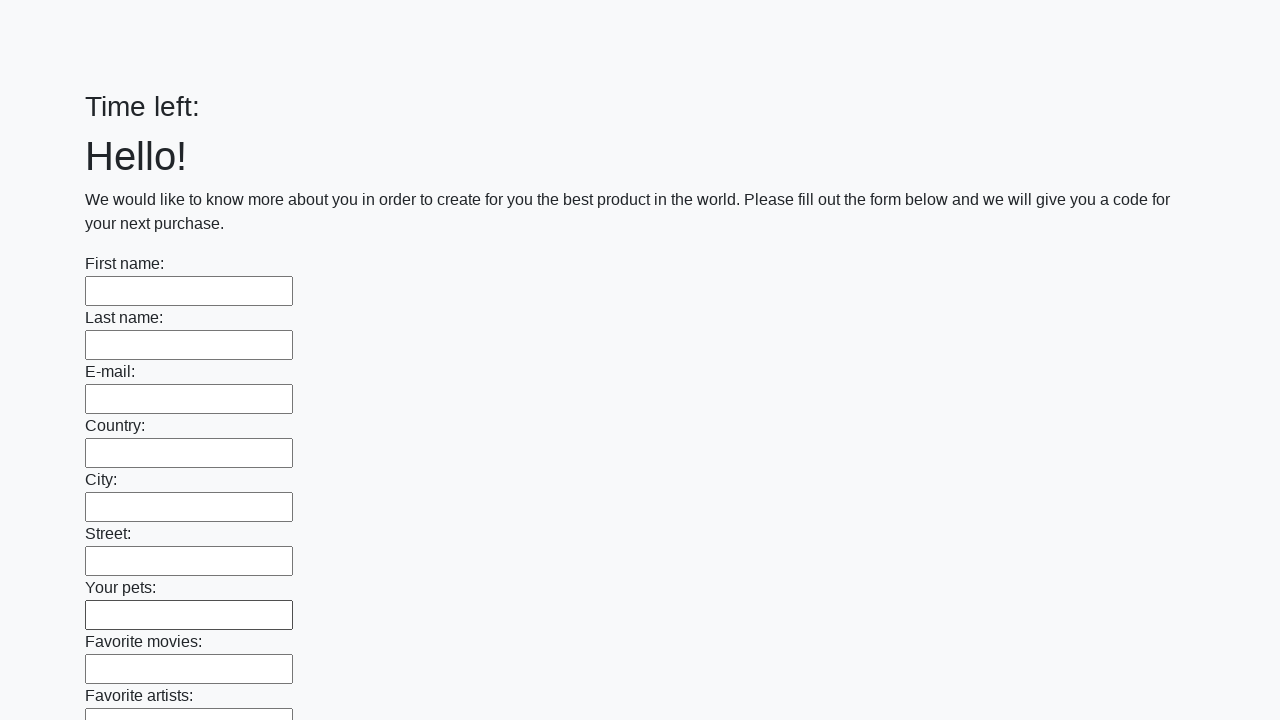

Set up dialog handler to accept alerts
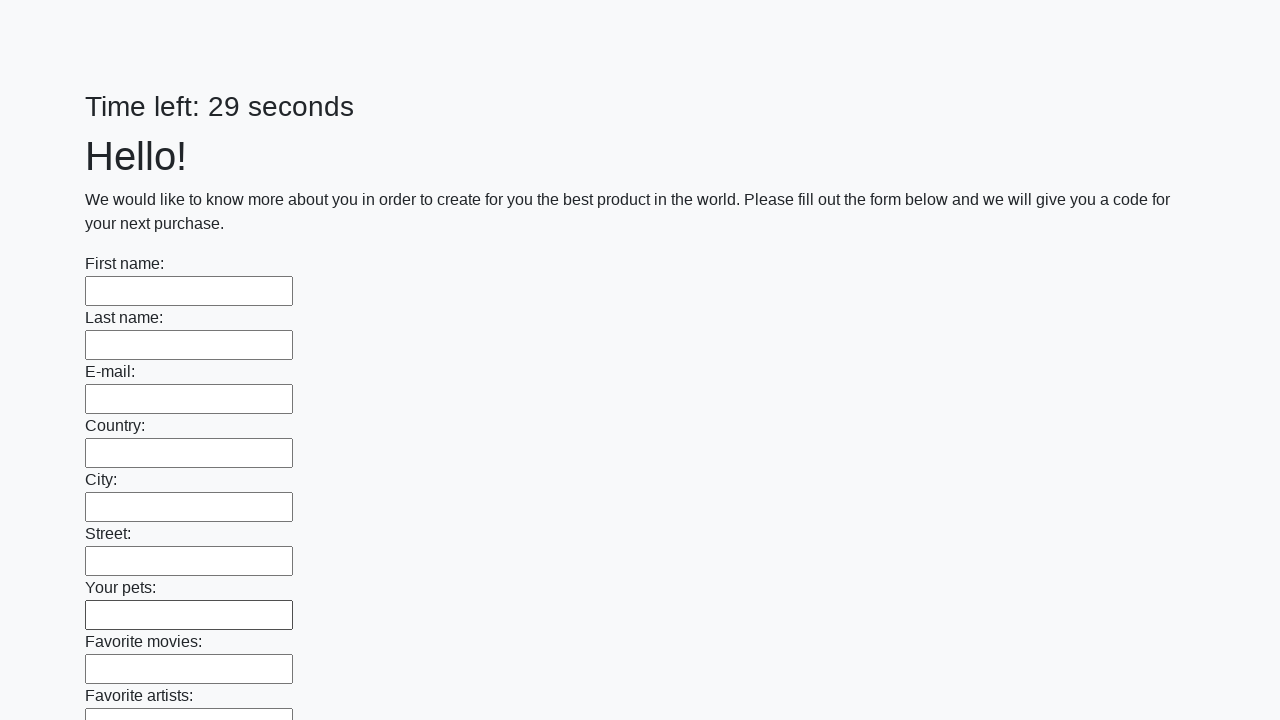

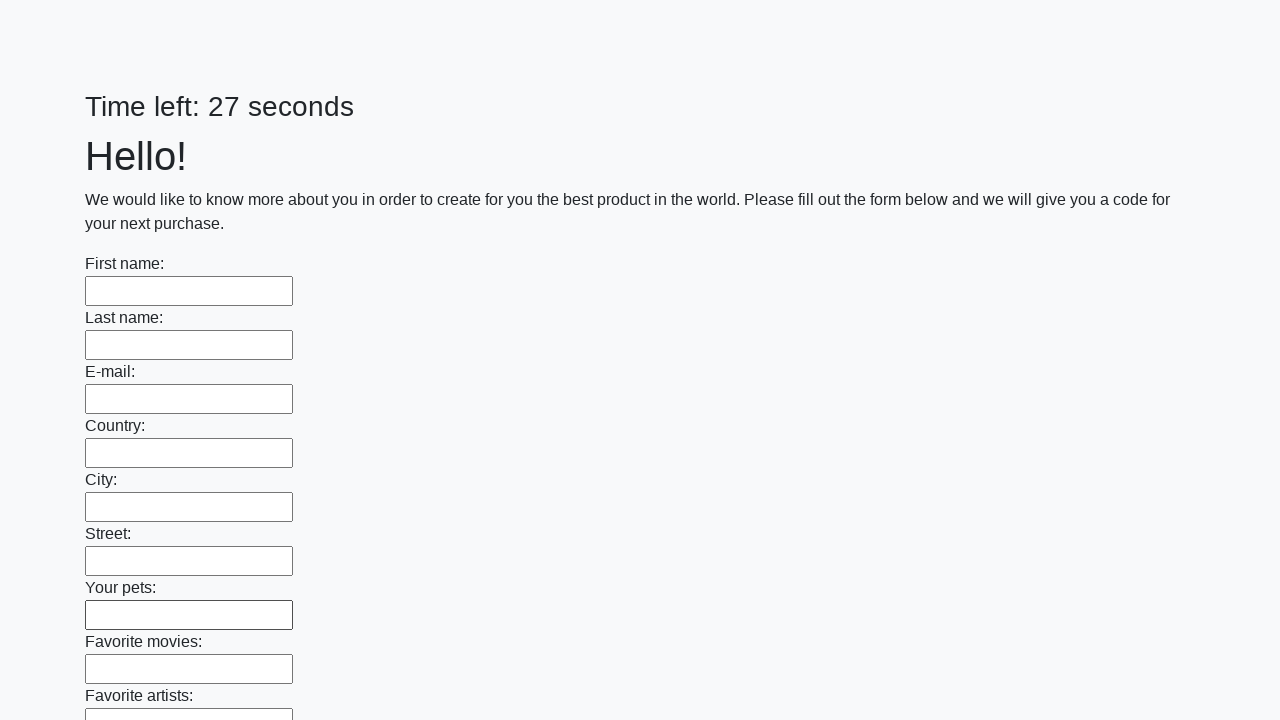